Tests a large form by filling all input fields with the same text value and submitting the form, then handles the resulting alert

Starting URL: http://suninjuly.github.io/huge_form.html

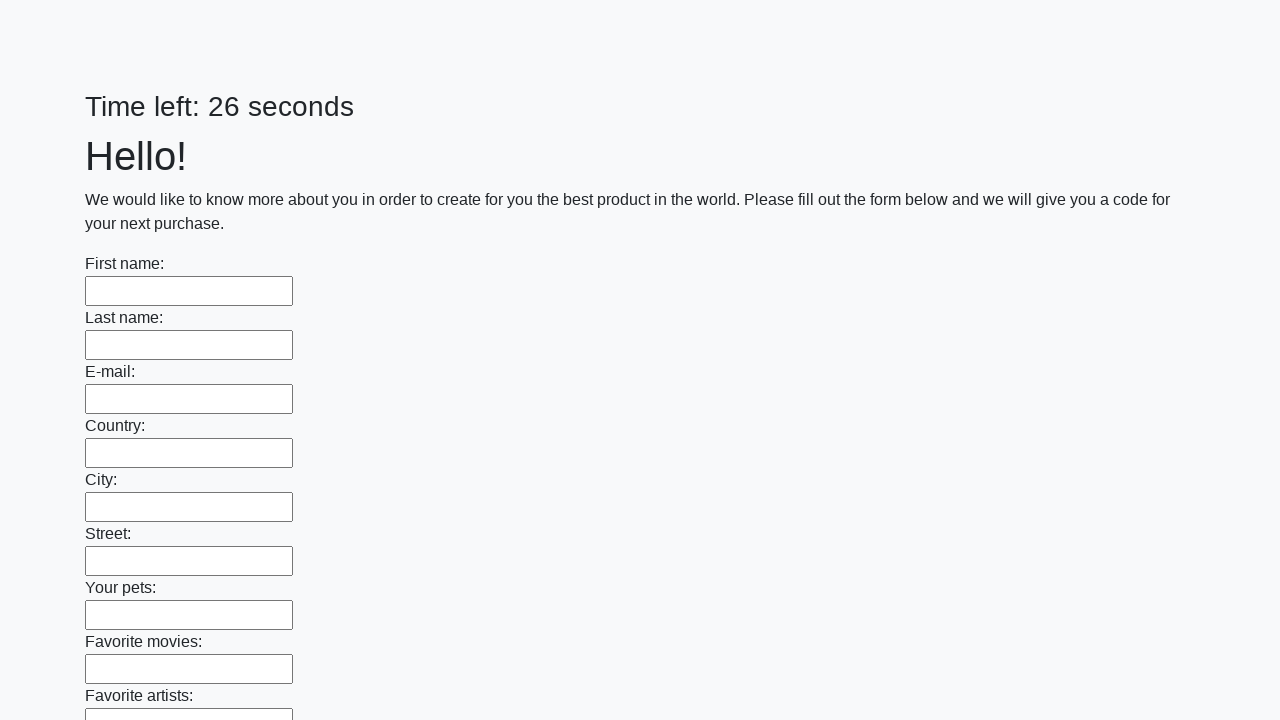

Navigated to huge form test page
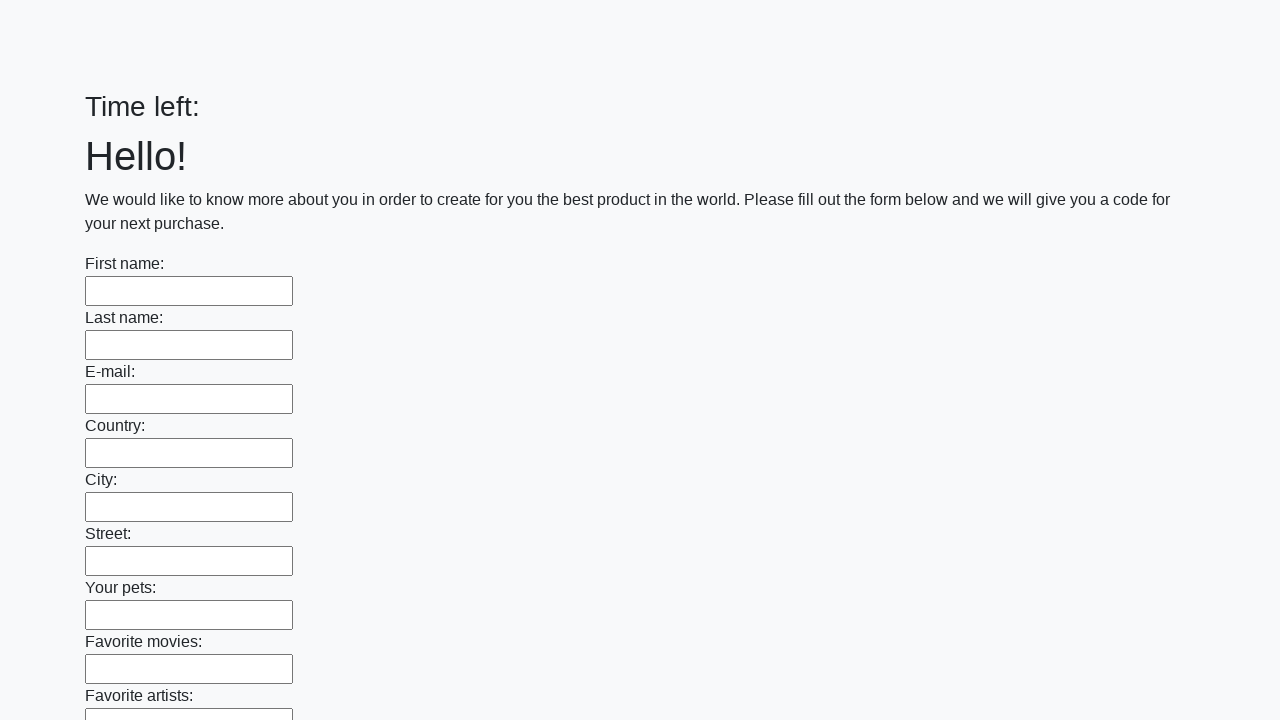

Filled input field with 'Мой ответ' on input >> nth=0
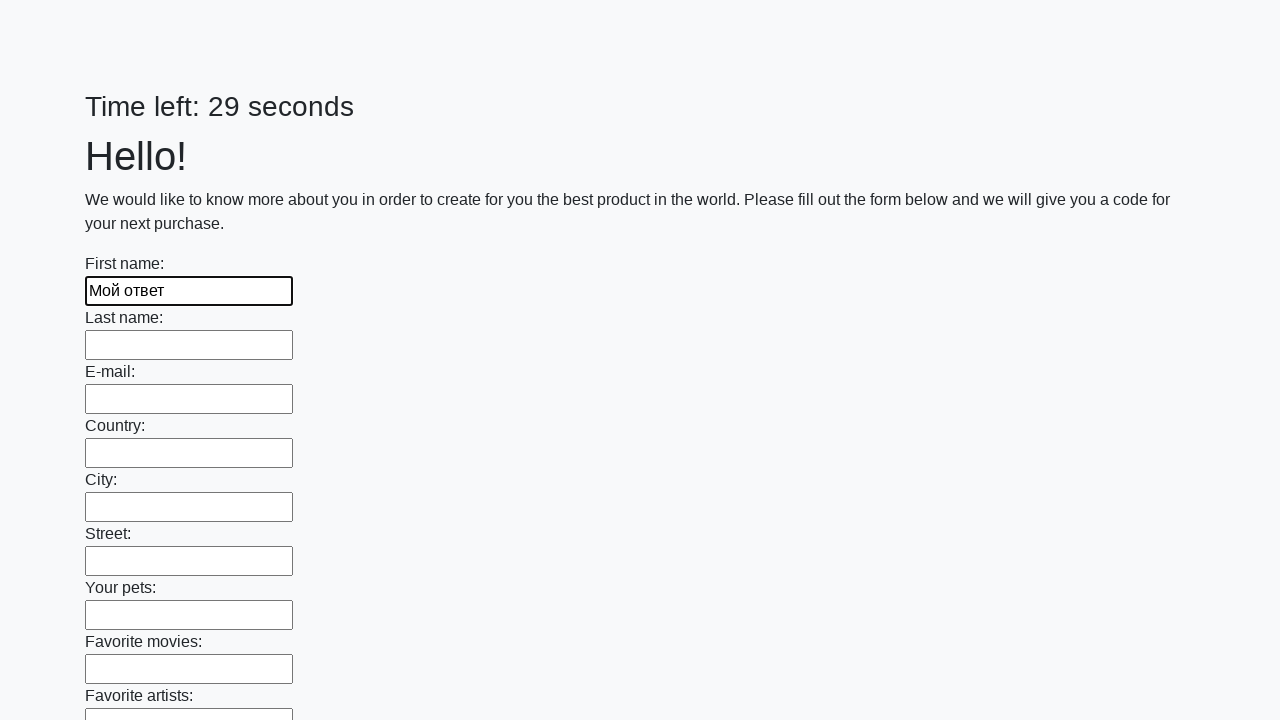

Filled input field with 'Мой ответ' on input >> nth=1
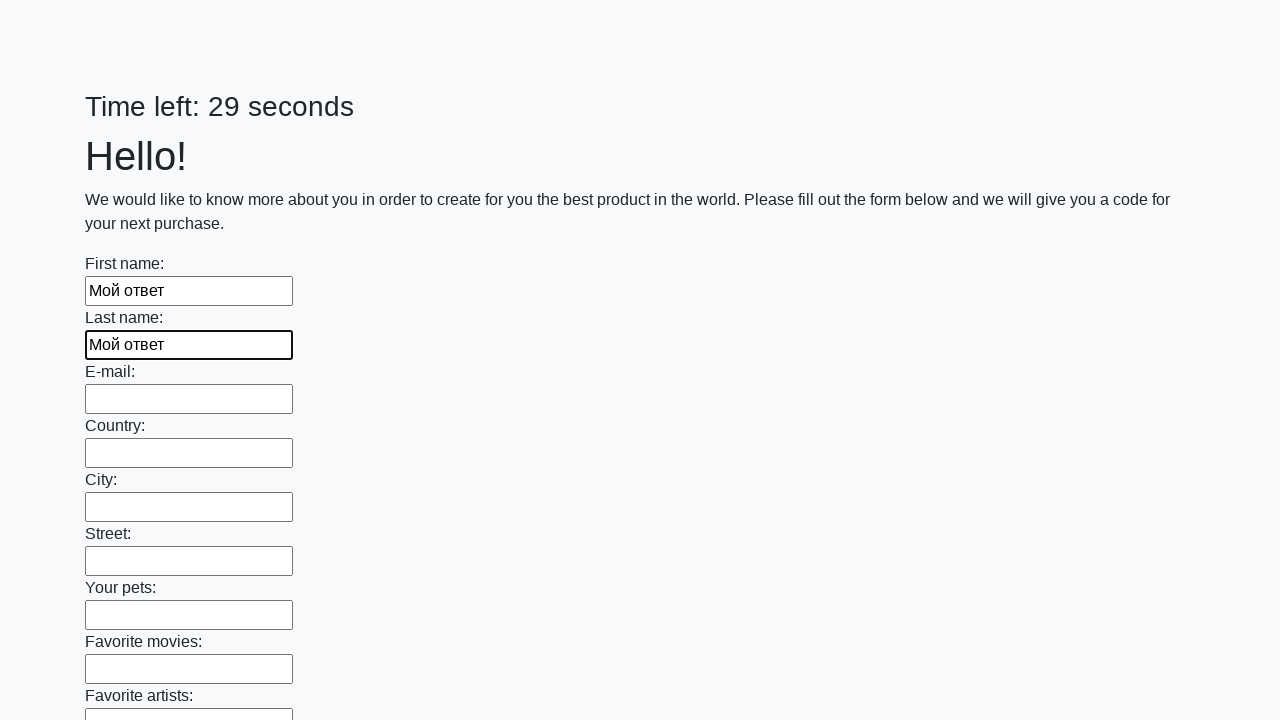

Filled input field with 'Мой ответ' on input >> nth=2
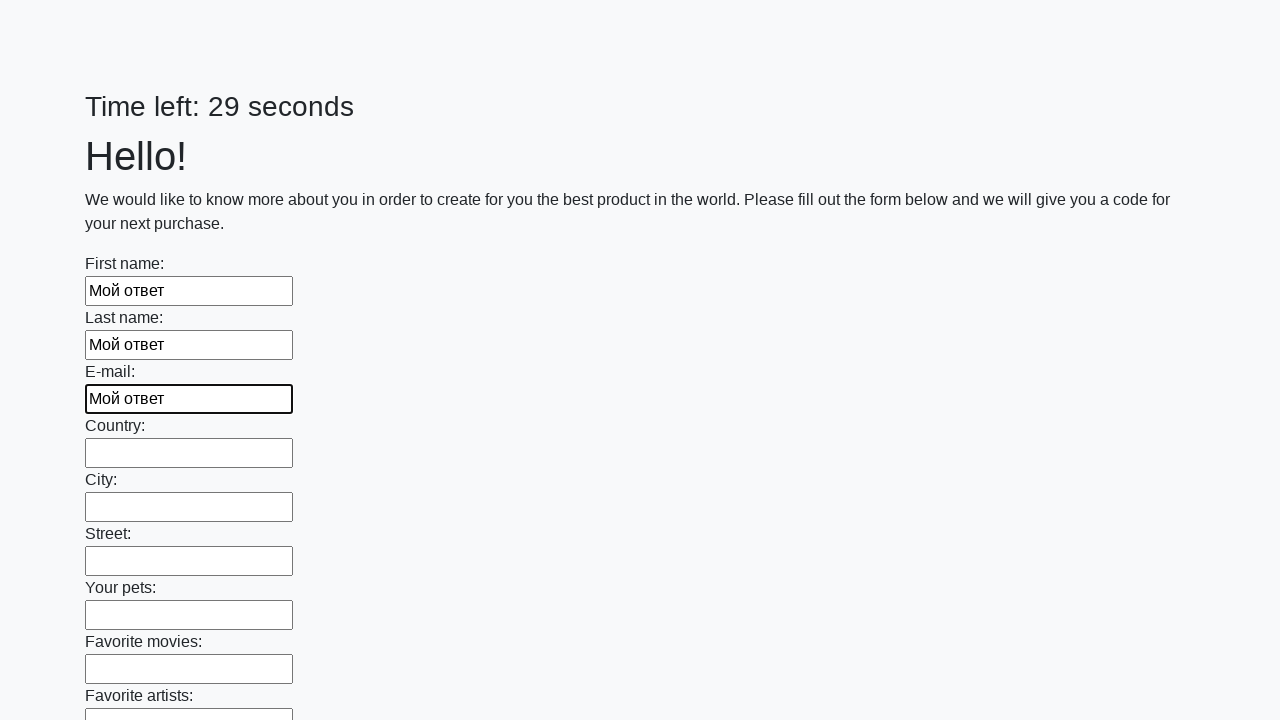

Filled input field with 'Мой ответ' on input >> nth=3
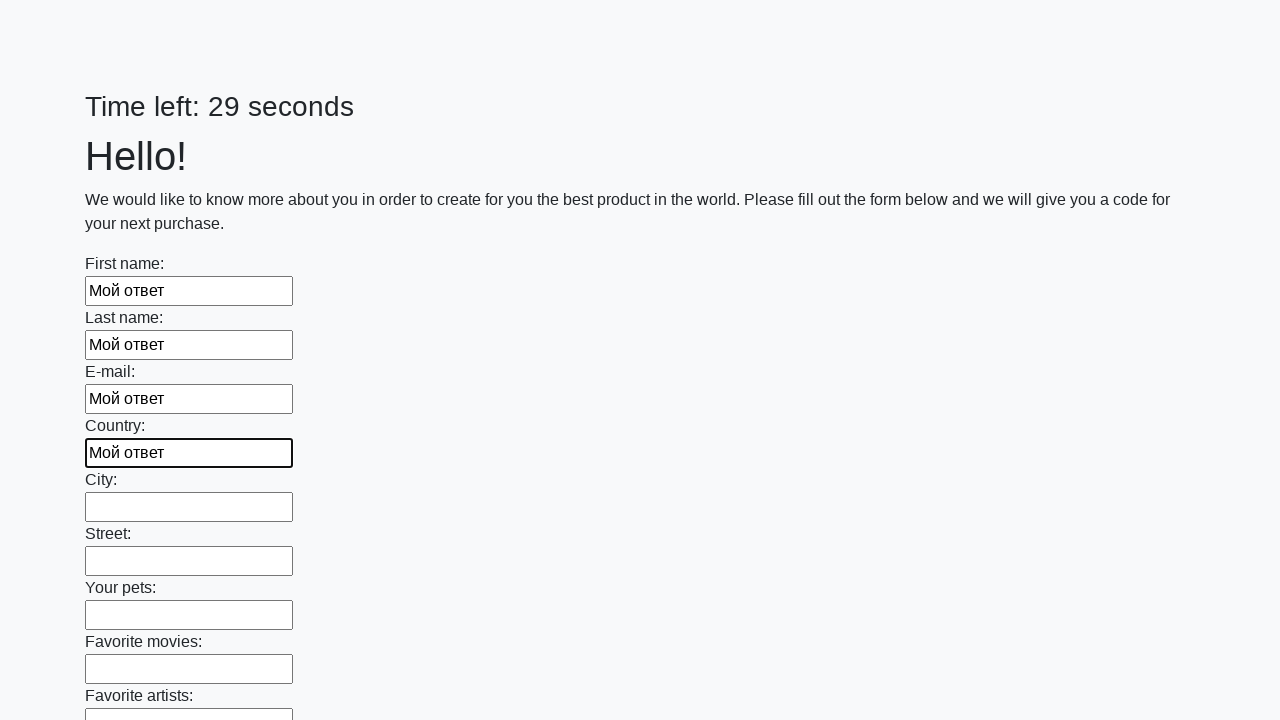

Filled input field with 'Мой ответ' on input >> nth=4
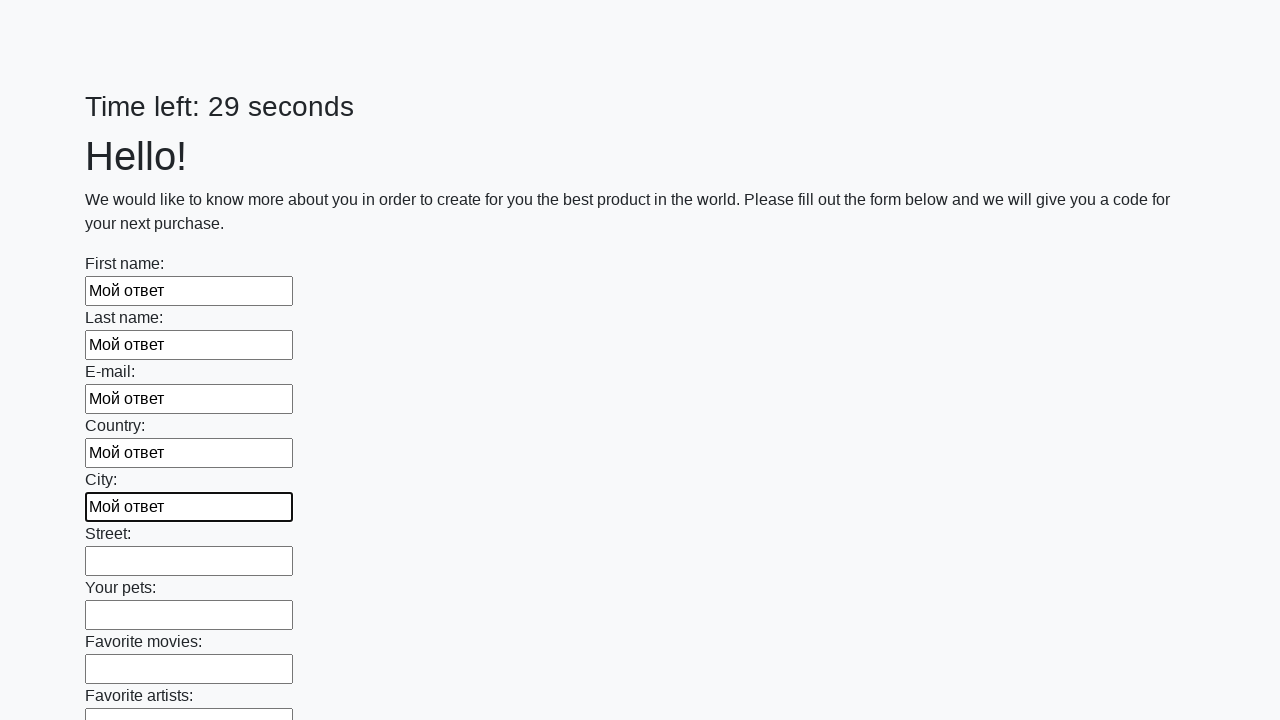

Filled input field with 'Мой ответ' on input >> nth=5
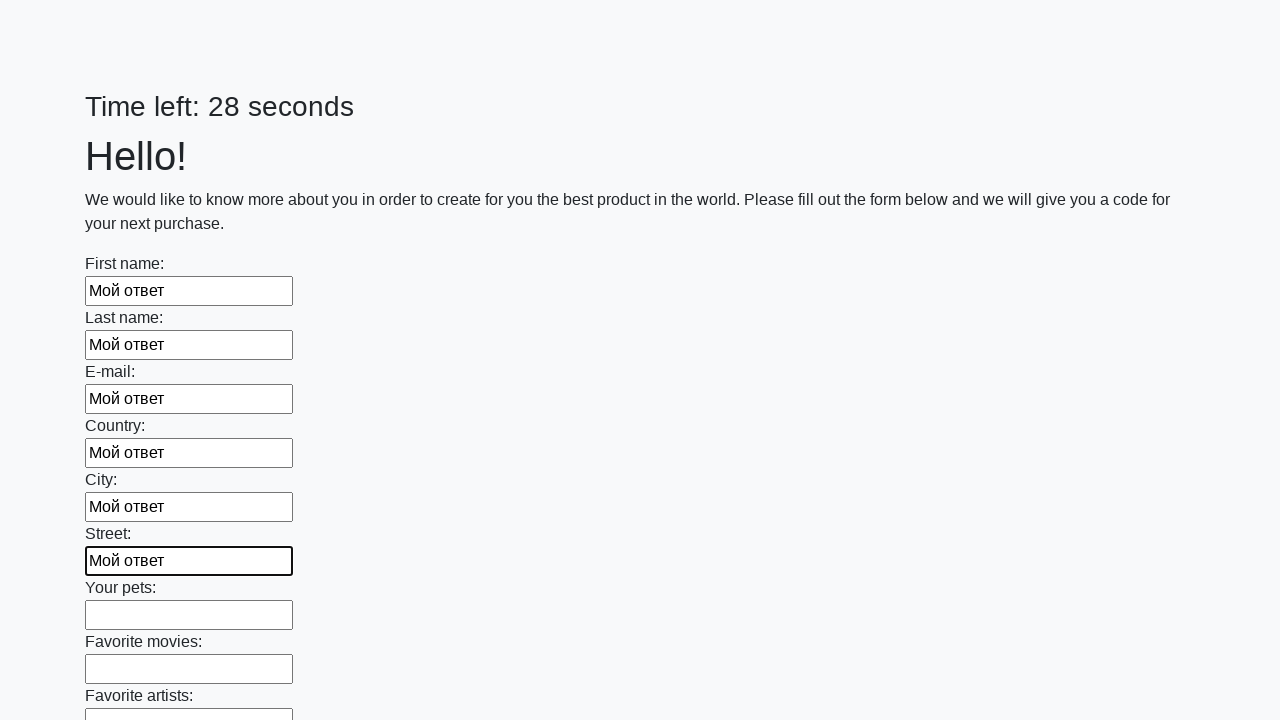

Filled input field with 'Мой ответ' on input >> nth=6
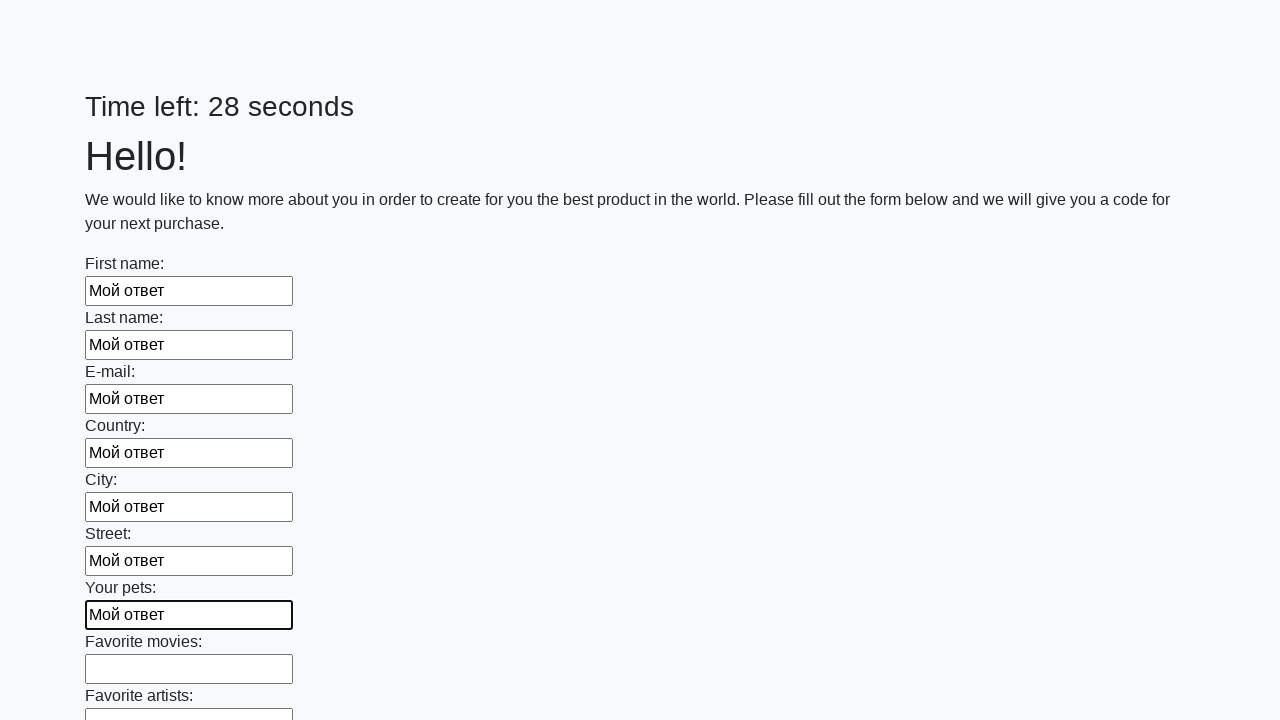

Filled input field with 'Мой ответ' on input >> nth=7
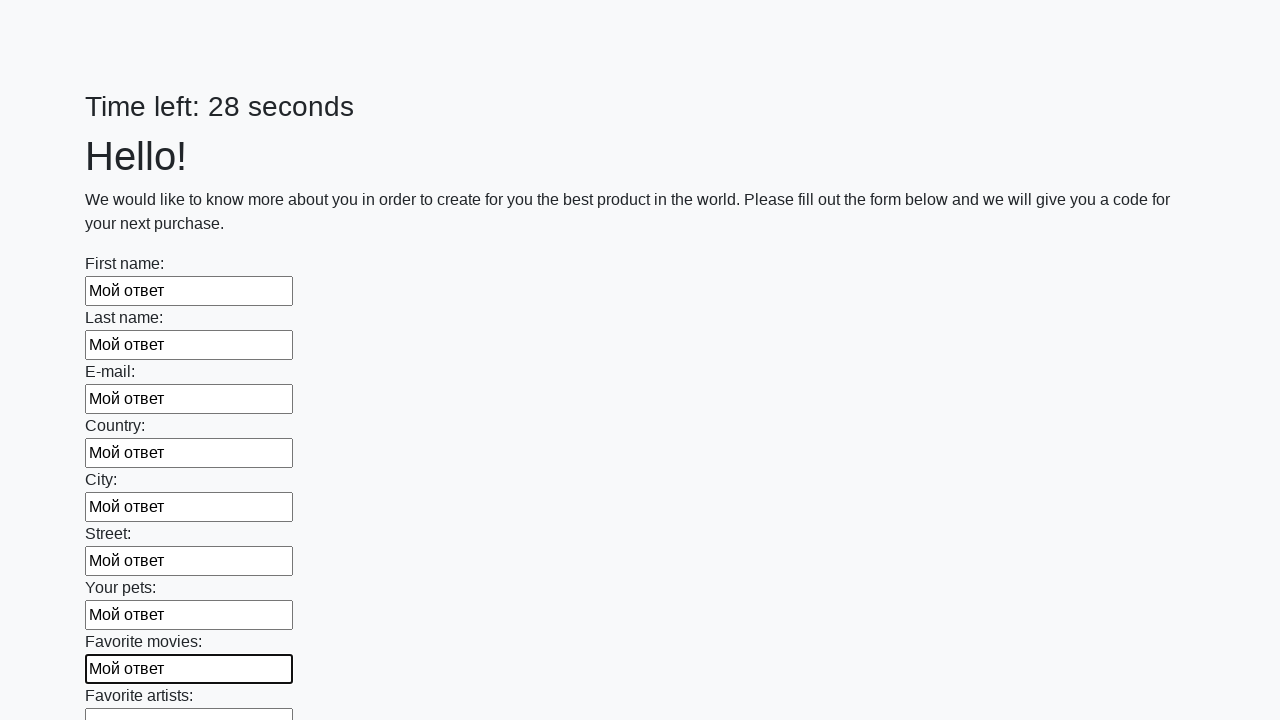

Filled input field with 'Мой ответ' on input >> nth=8
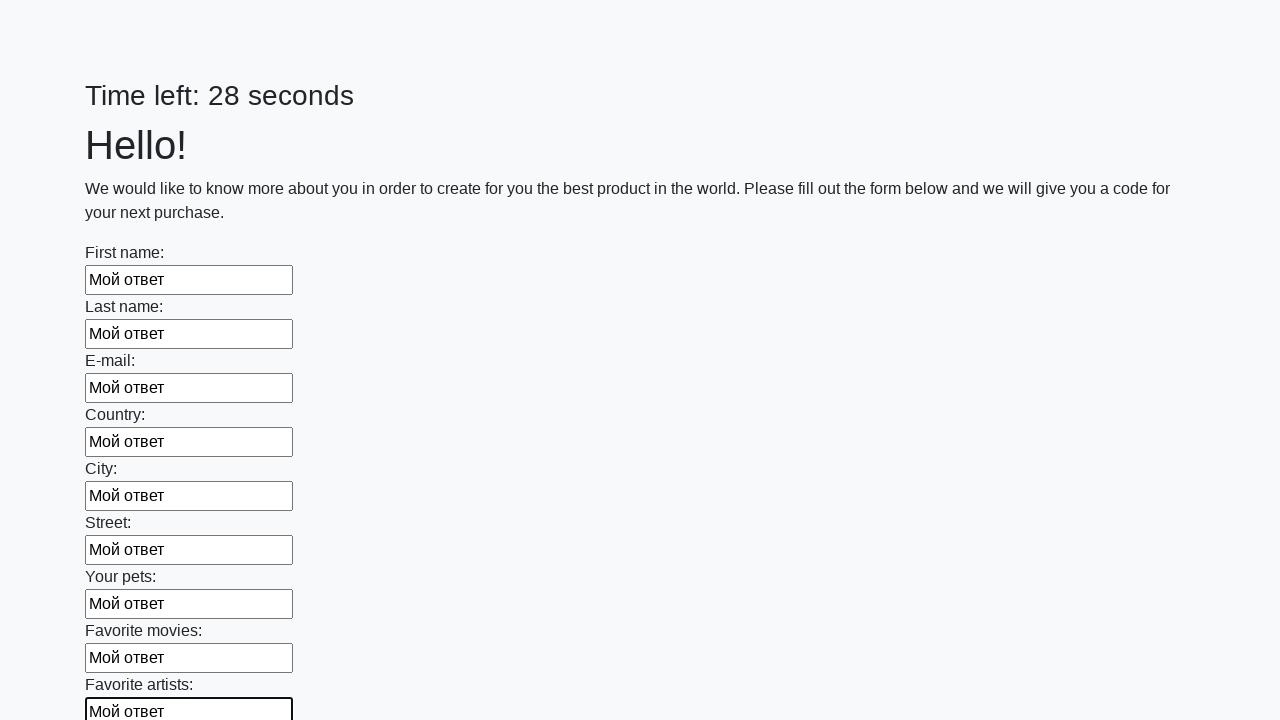

Filled input field with 'Мой ответ' on input >> nth=9
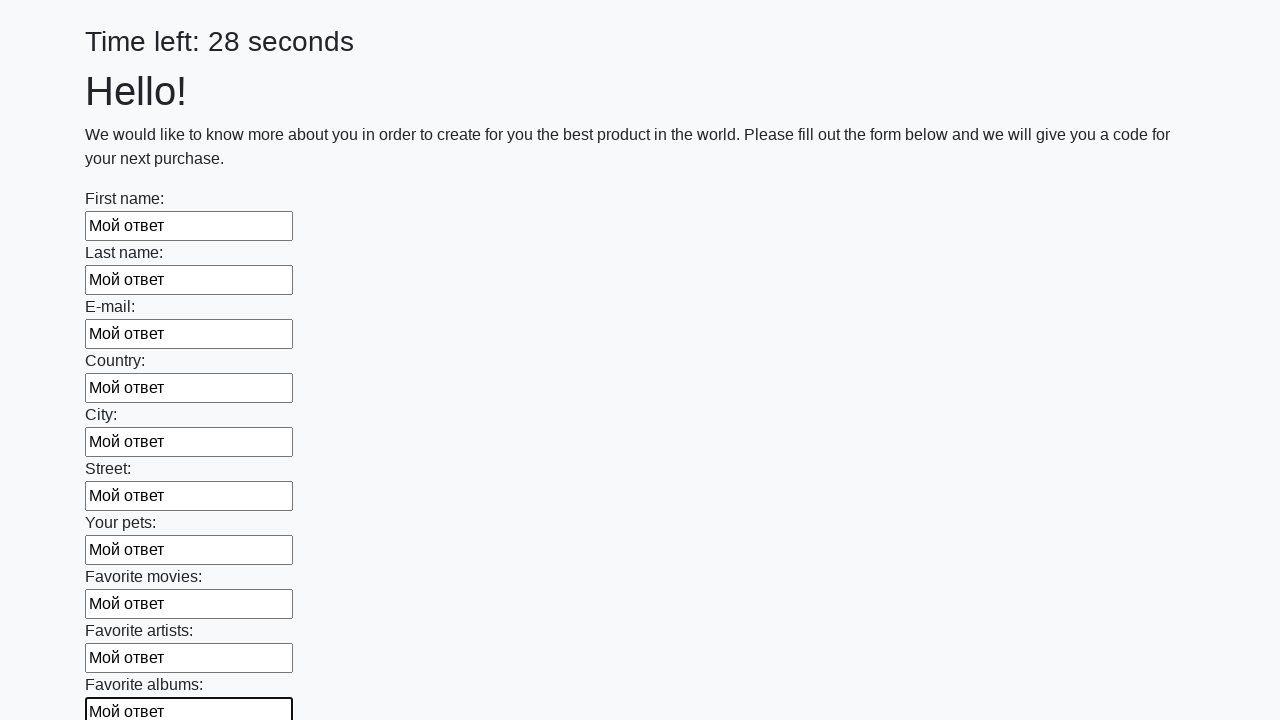

Filled input field with 'Мой ответ' on input >> nth=10
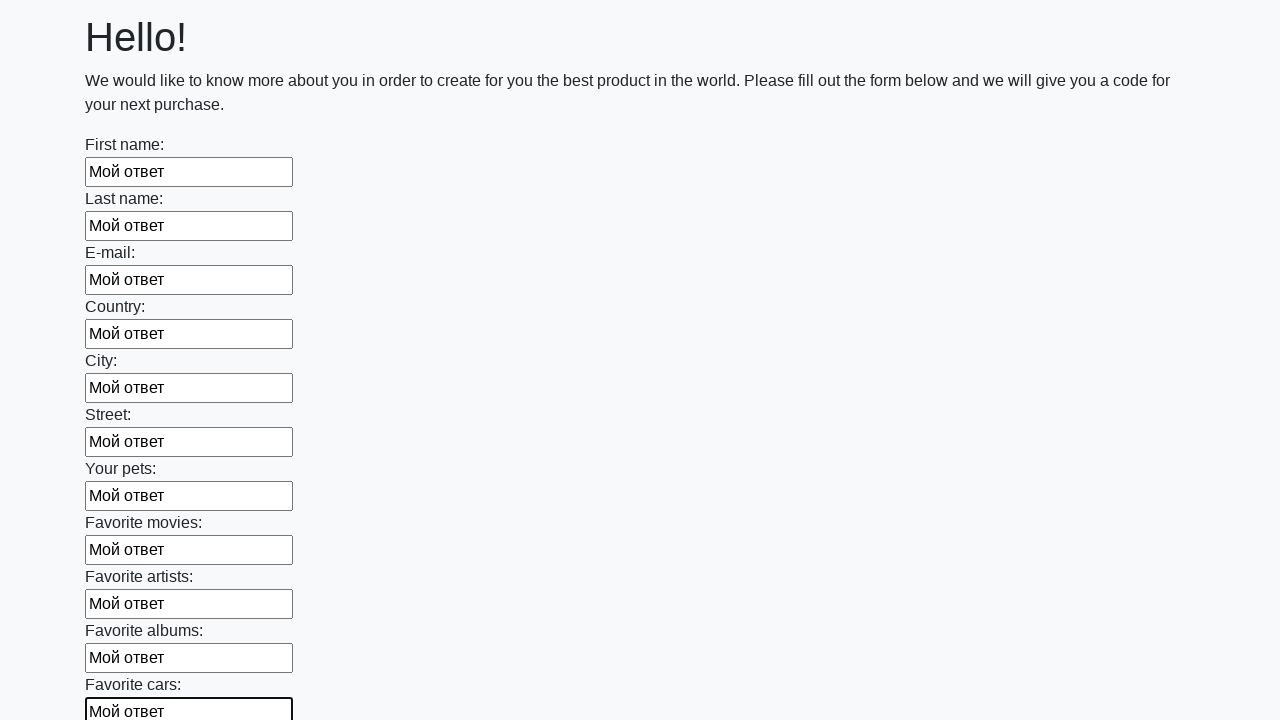

Filled input field with 'Мой ответ' on input >> nth=11
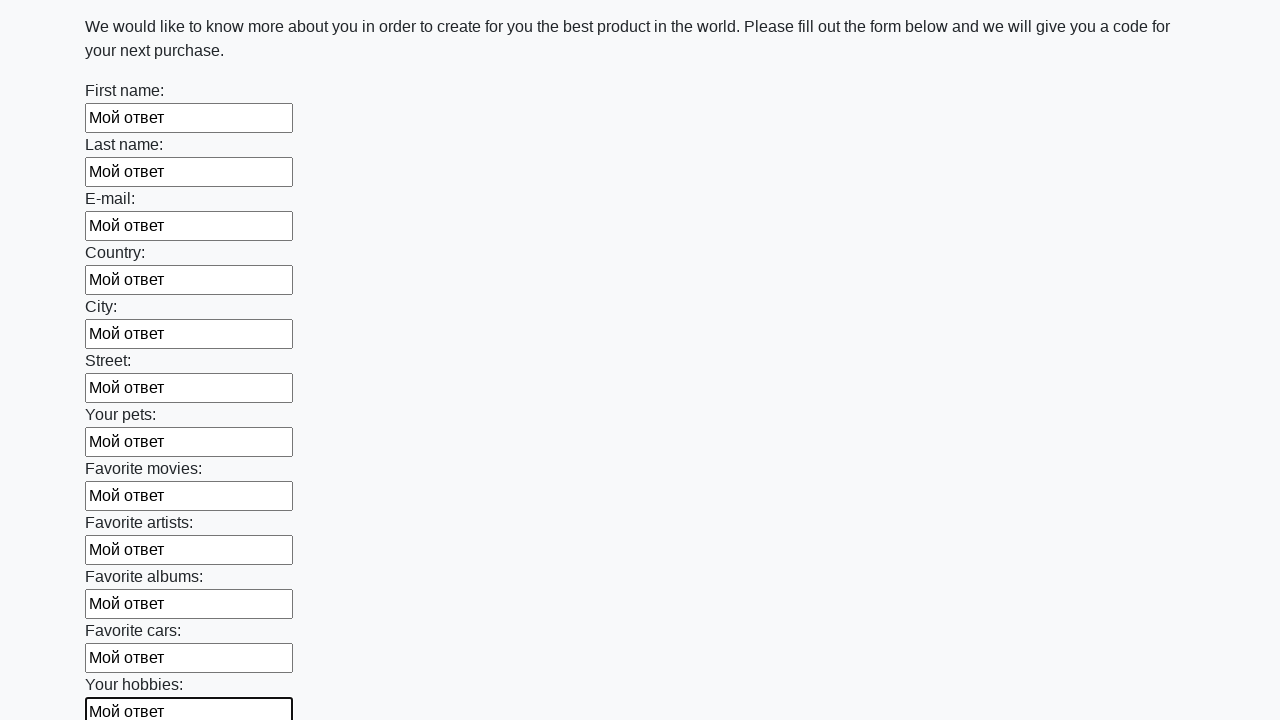

Filled input field with 'Мой ответ' on input >> nth=12
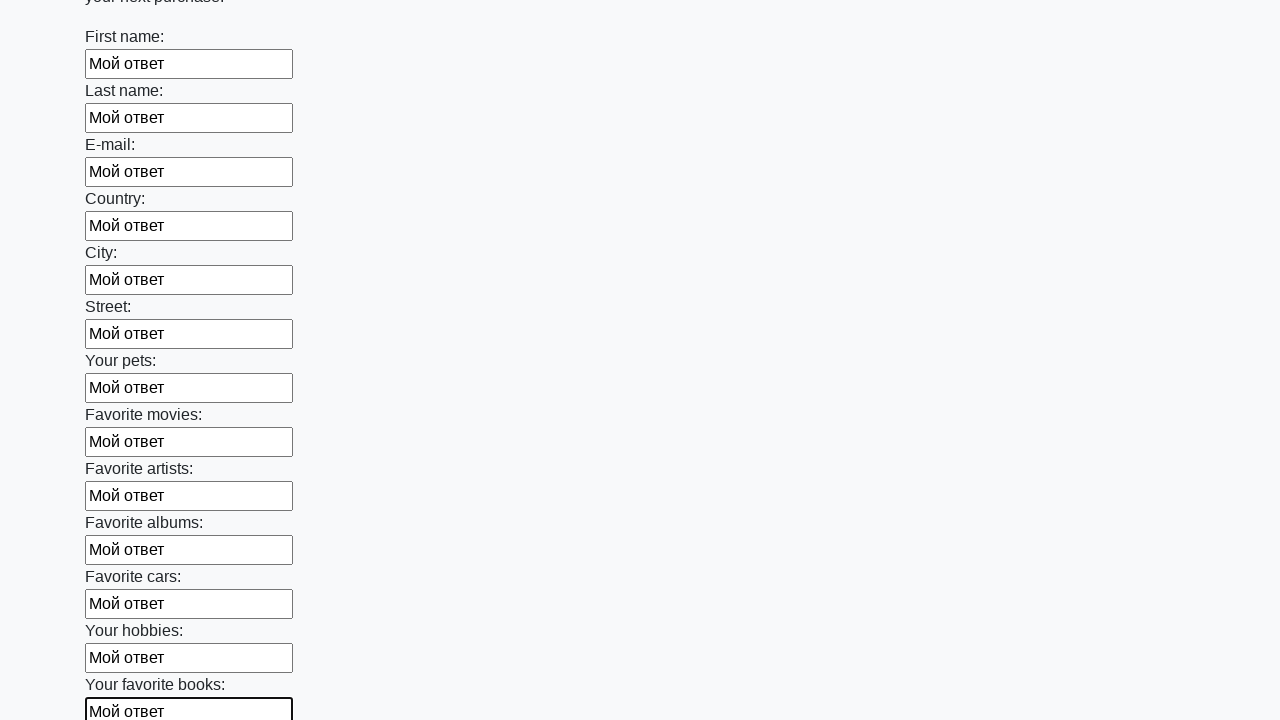

Filled input field with 'Мой ответ' on input >> nth=13
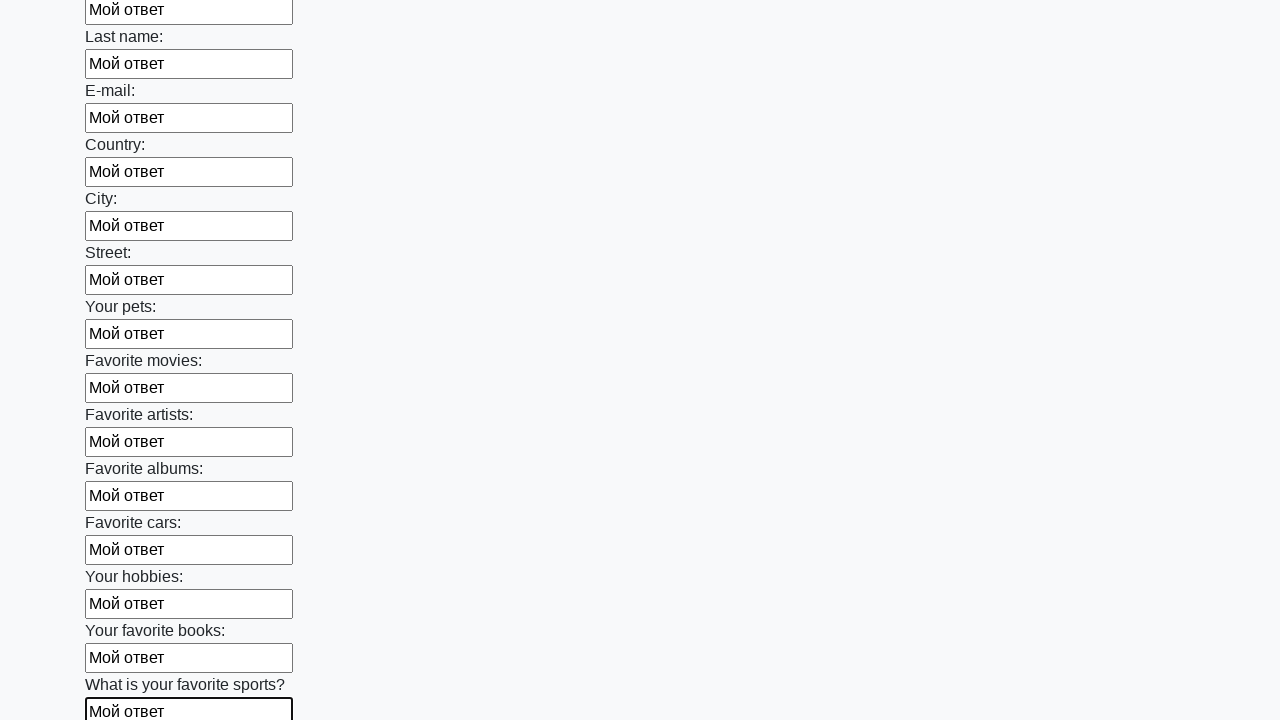

Filled input field with 'Мой ответ' on input >> nth=14
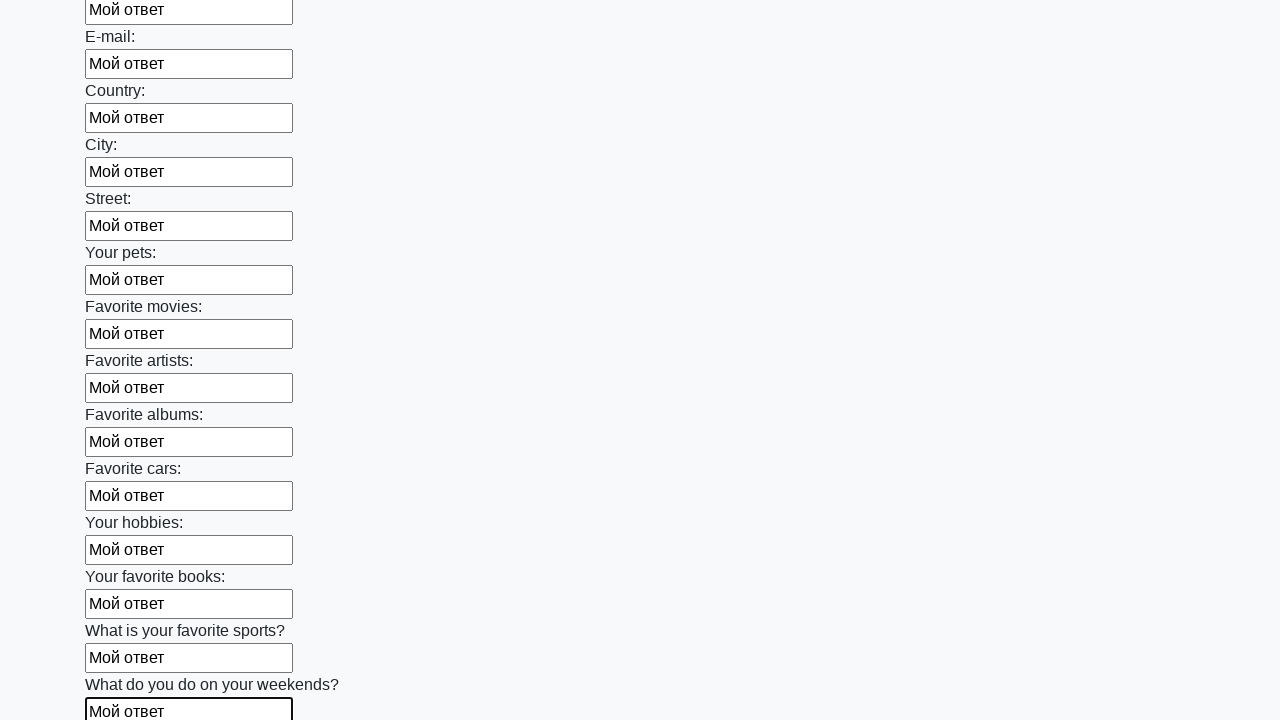

Filled input field with 'Мой ответ' on input >> nth=15
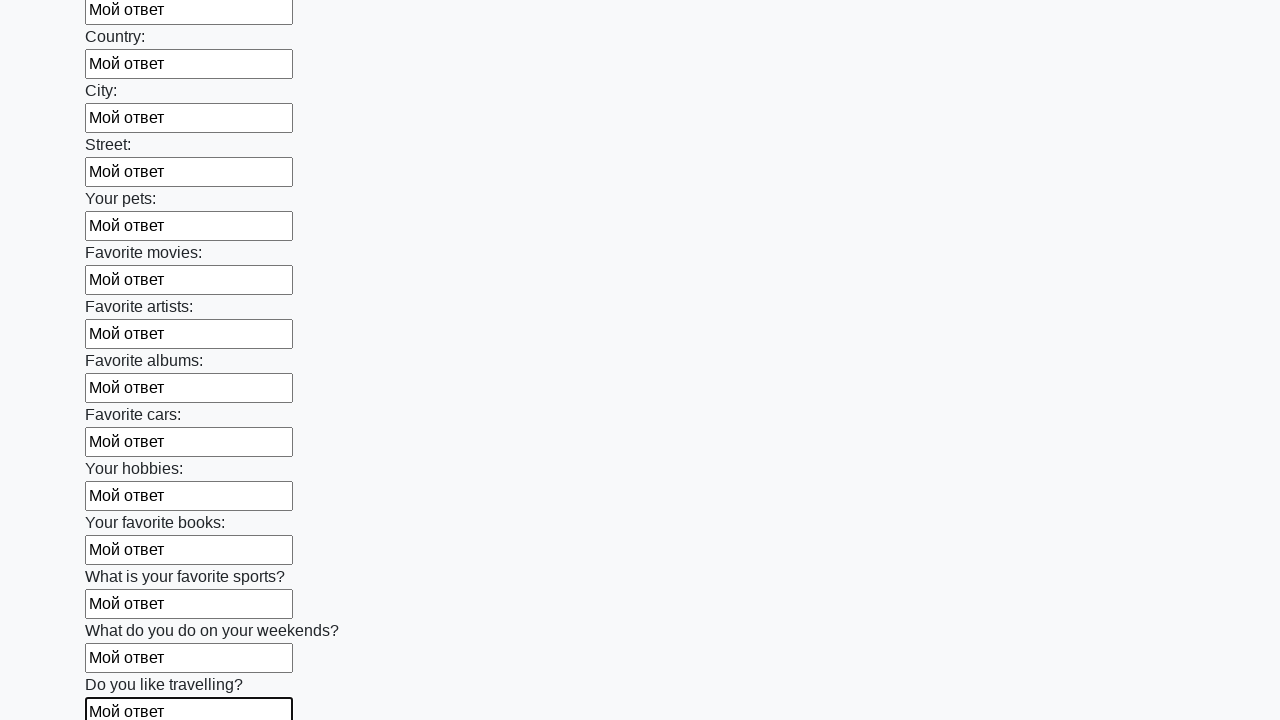

Filled input field with 'Мой ответ' on input >> nth=16
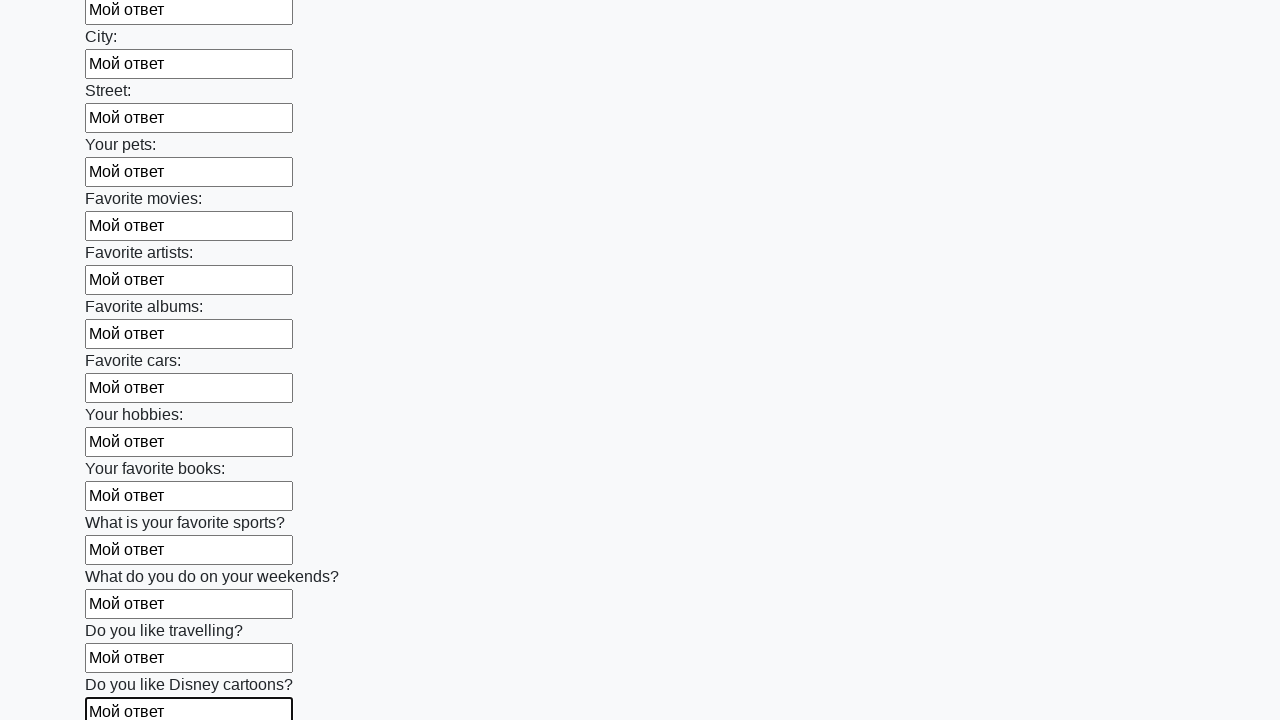

Filled input field with 'Мой ответ' on input >> nth=17
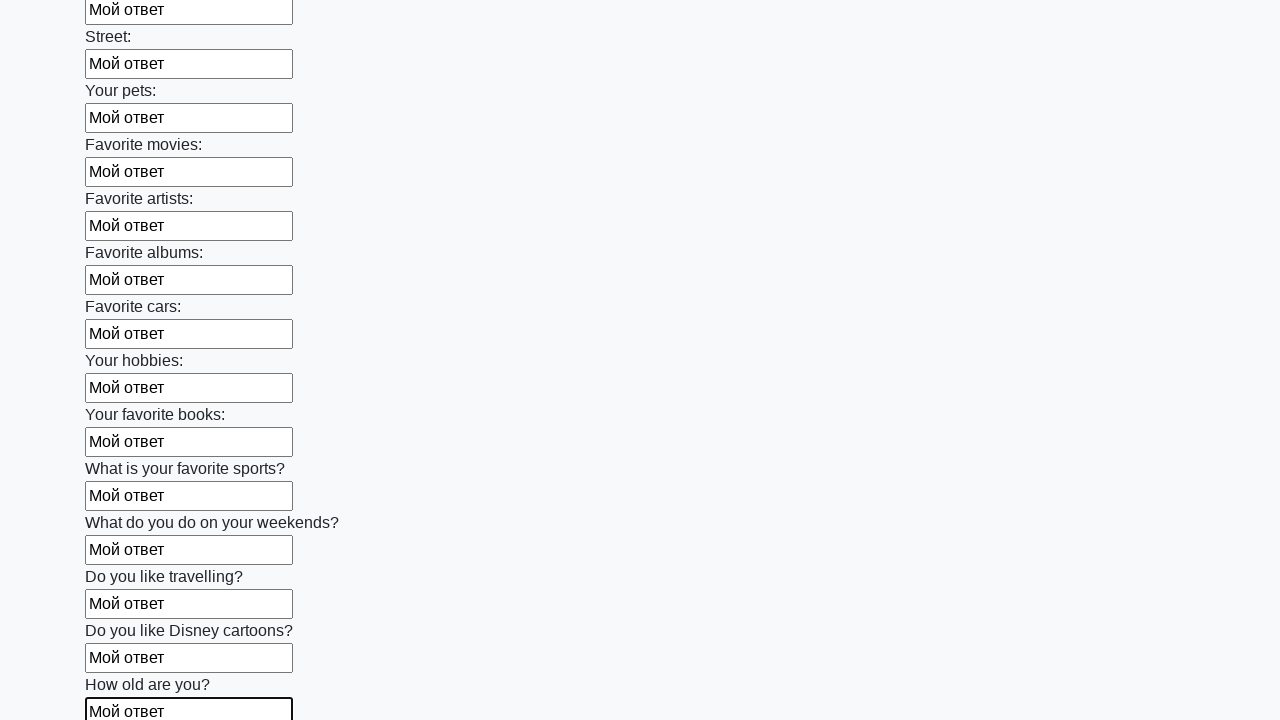

Filled input field with 'Мой ответ' on input >> nth=18
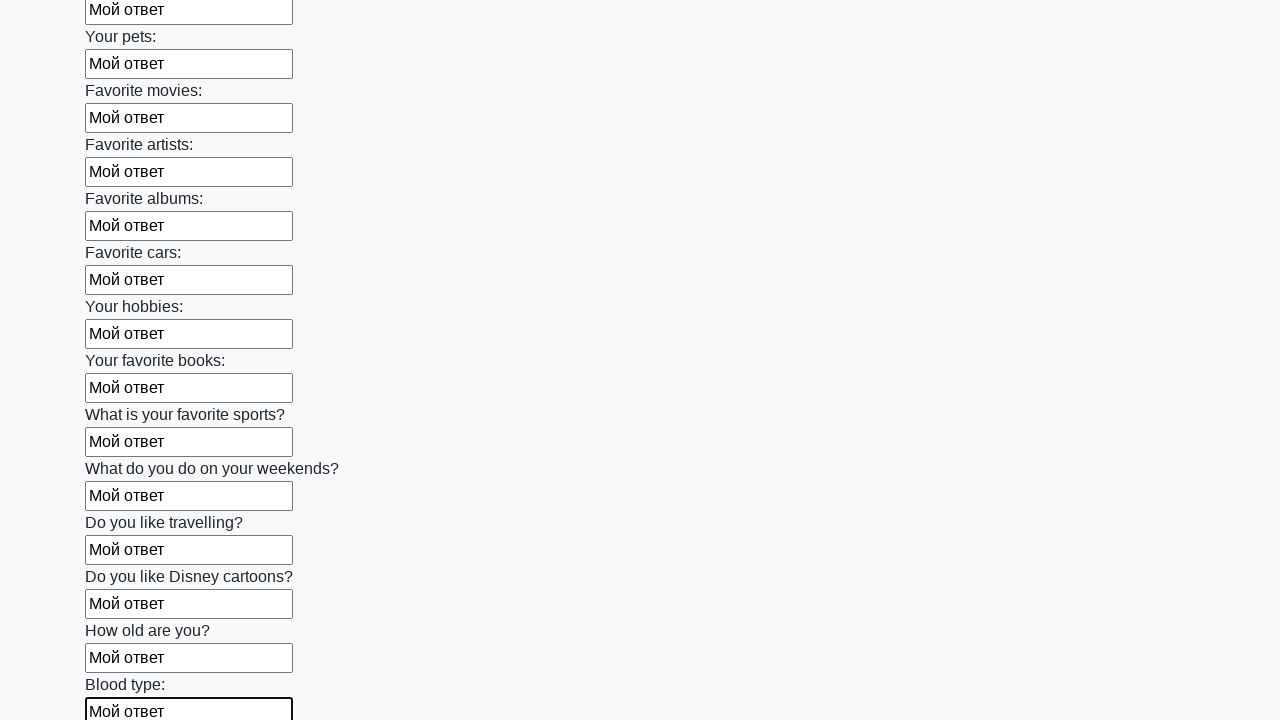

Filled input field with 'Мой ответ' on input >> nth=19
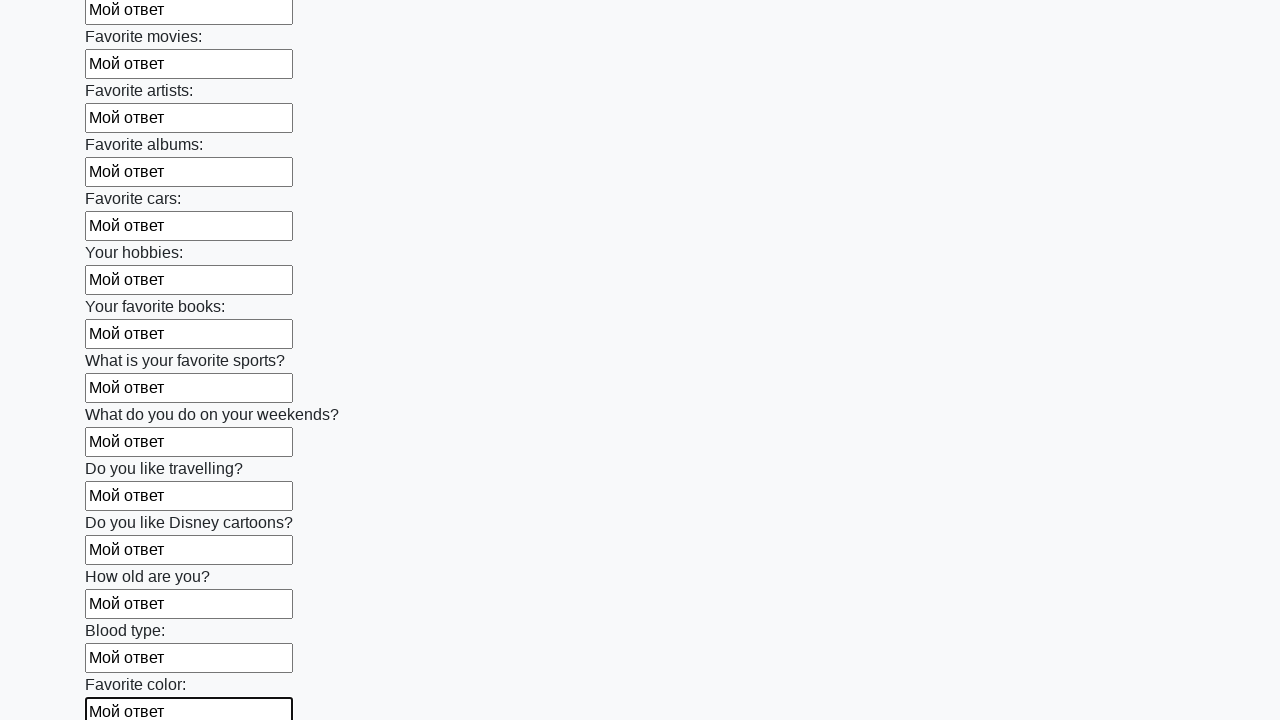

Filled input field with 'Мой ответ' on input >> nth=20
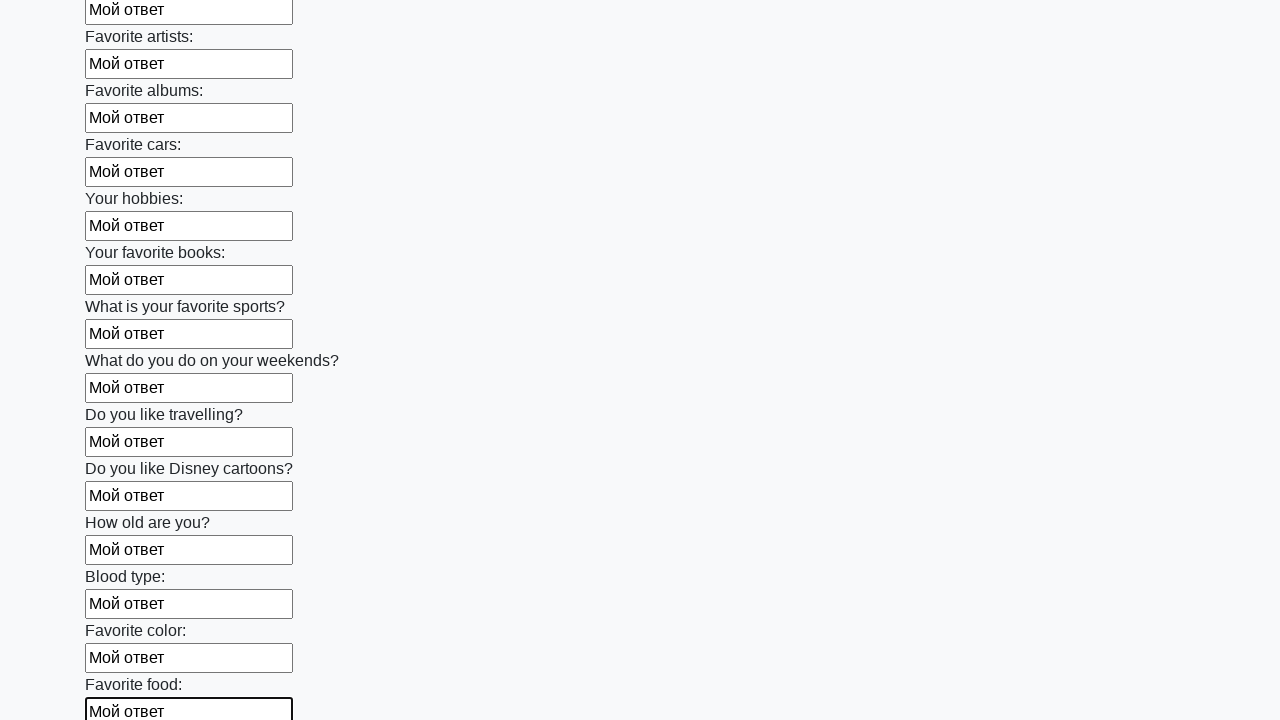

Filled input field with 'Мой ответ' on input >> nth=21
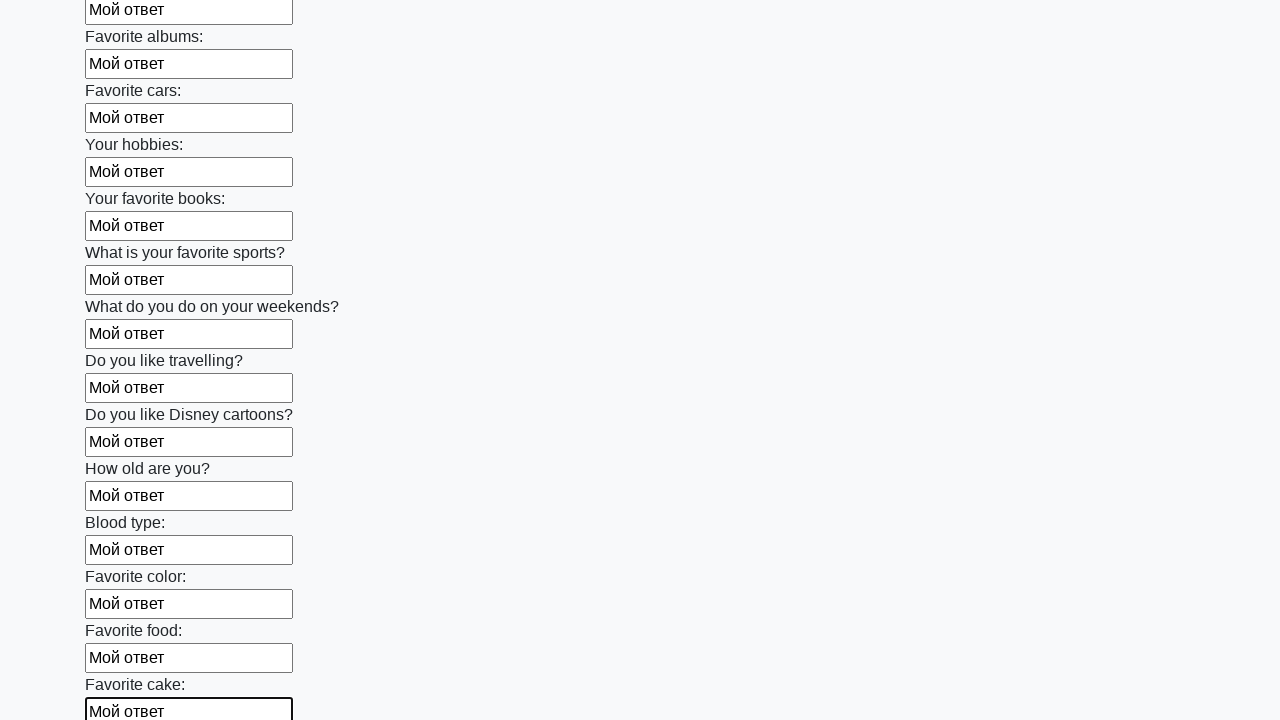

Filled input field with 'Мой ответ' on input >> nth=22
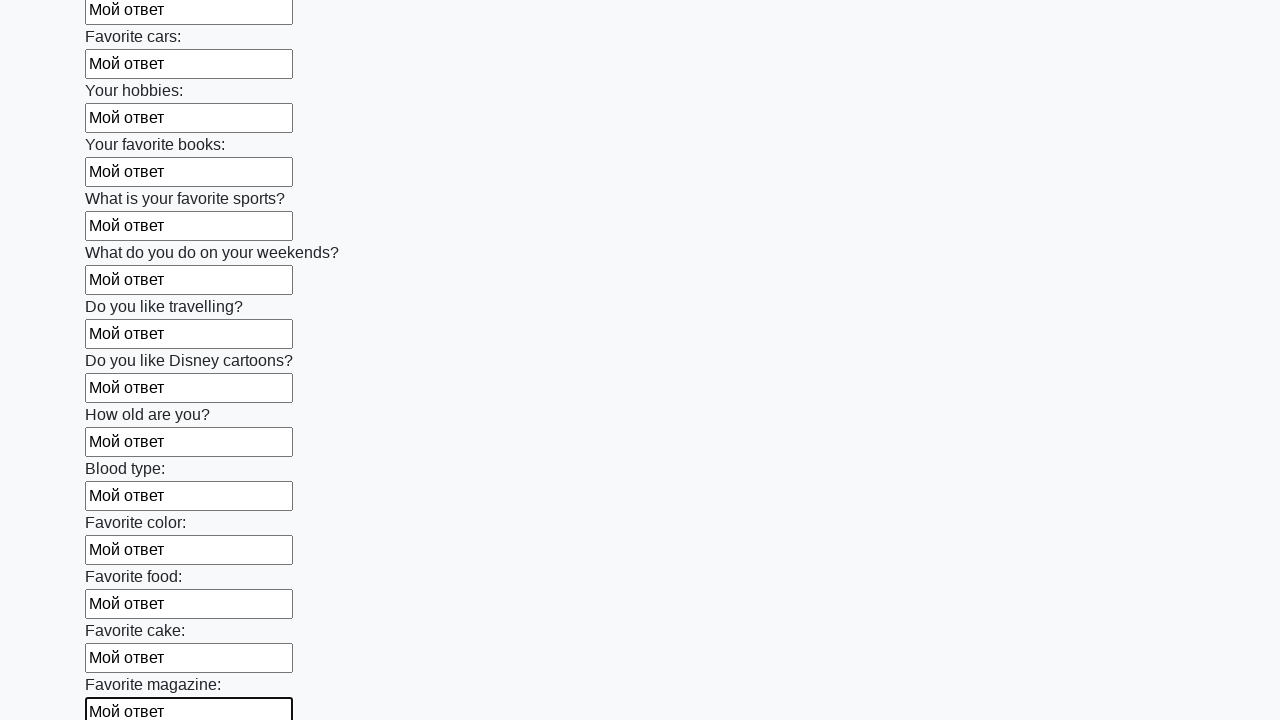

Filled input field with 'Мой ответ' on input >> nth=23
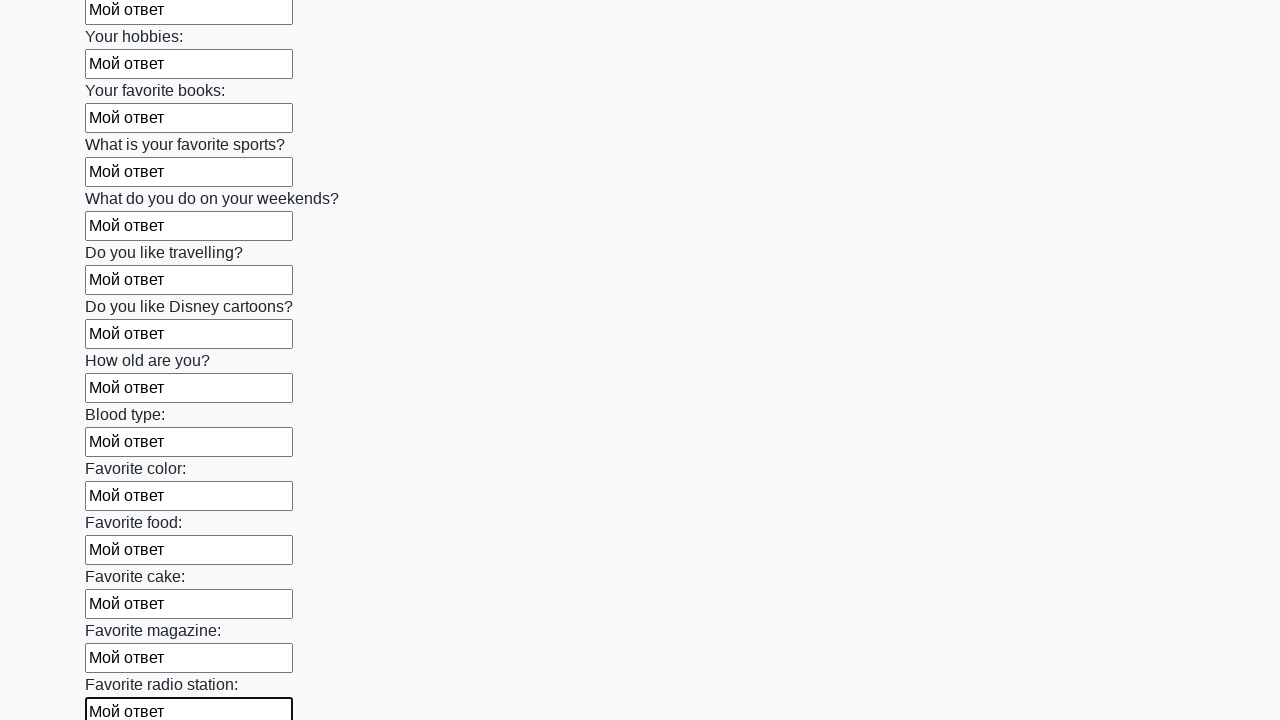

Filled input field with 'Мой ответ' on input >> nth=24
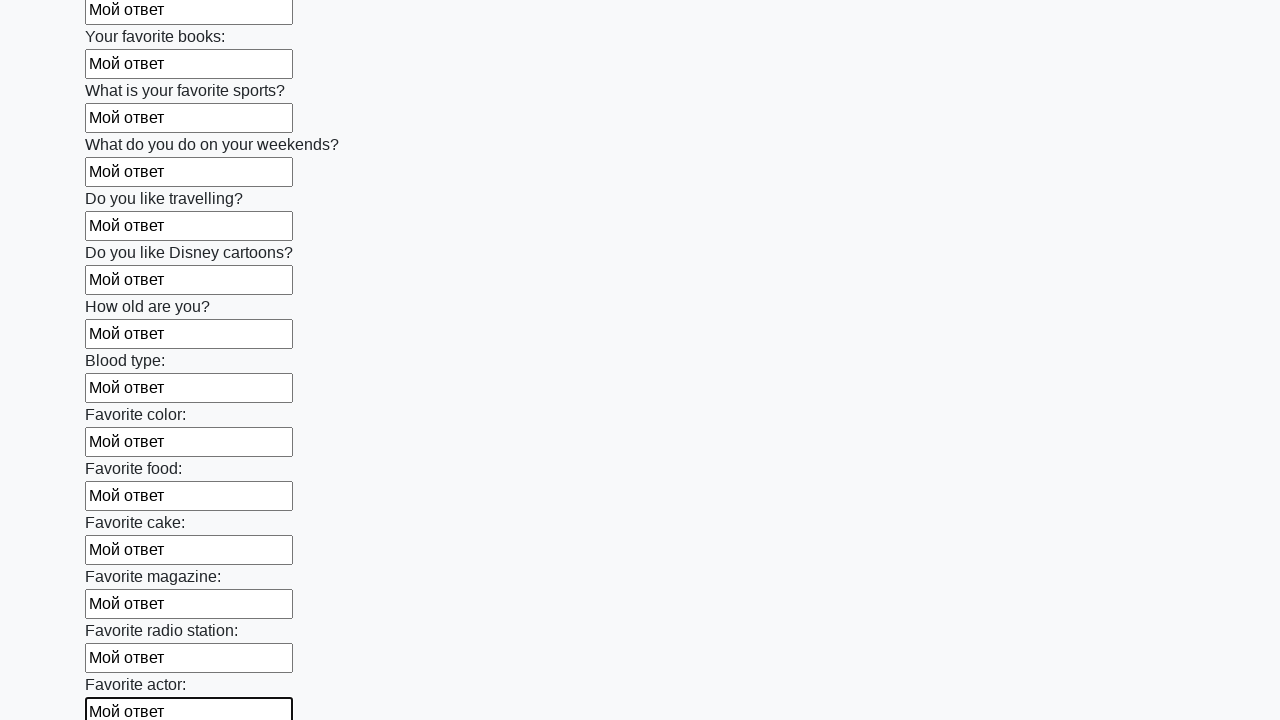

Filled input field with 'Мой ответ' on input >> nth=25
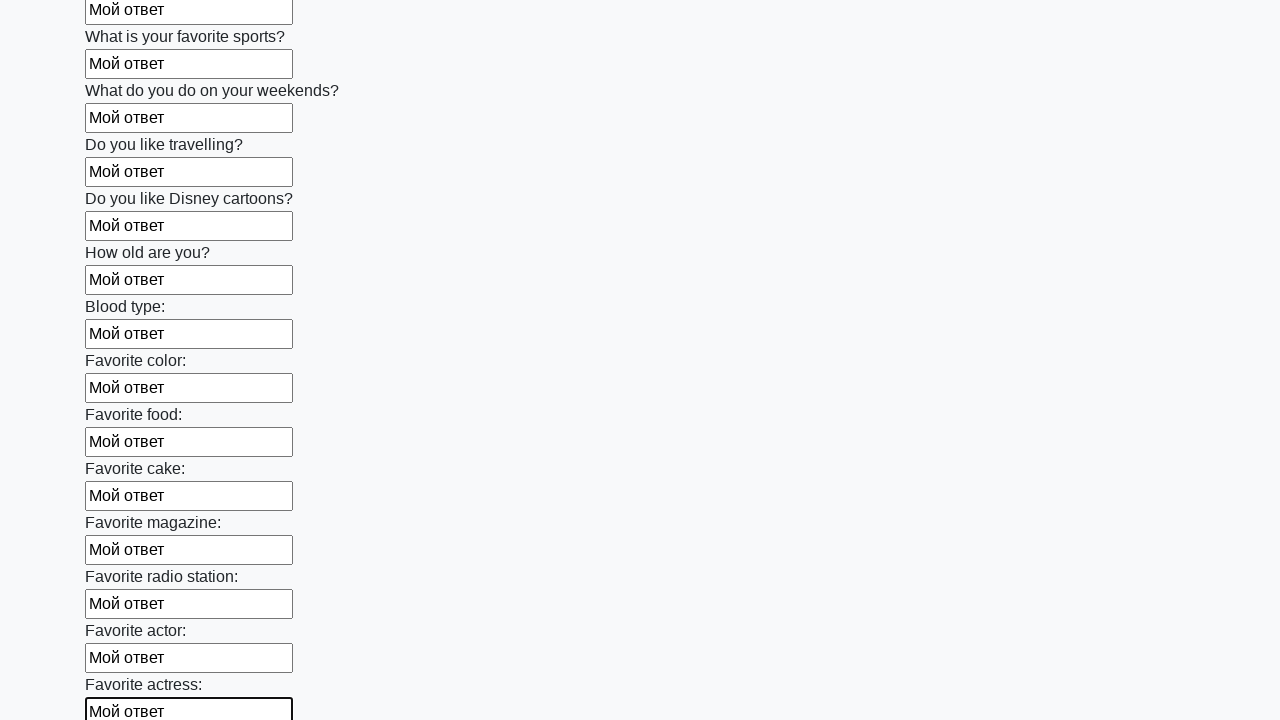

Filled input field with 'Мой ответ' on input >> nth=26
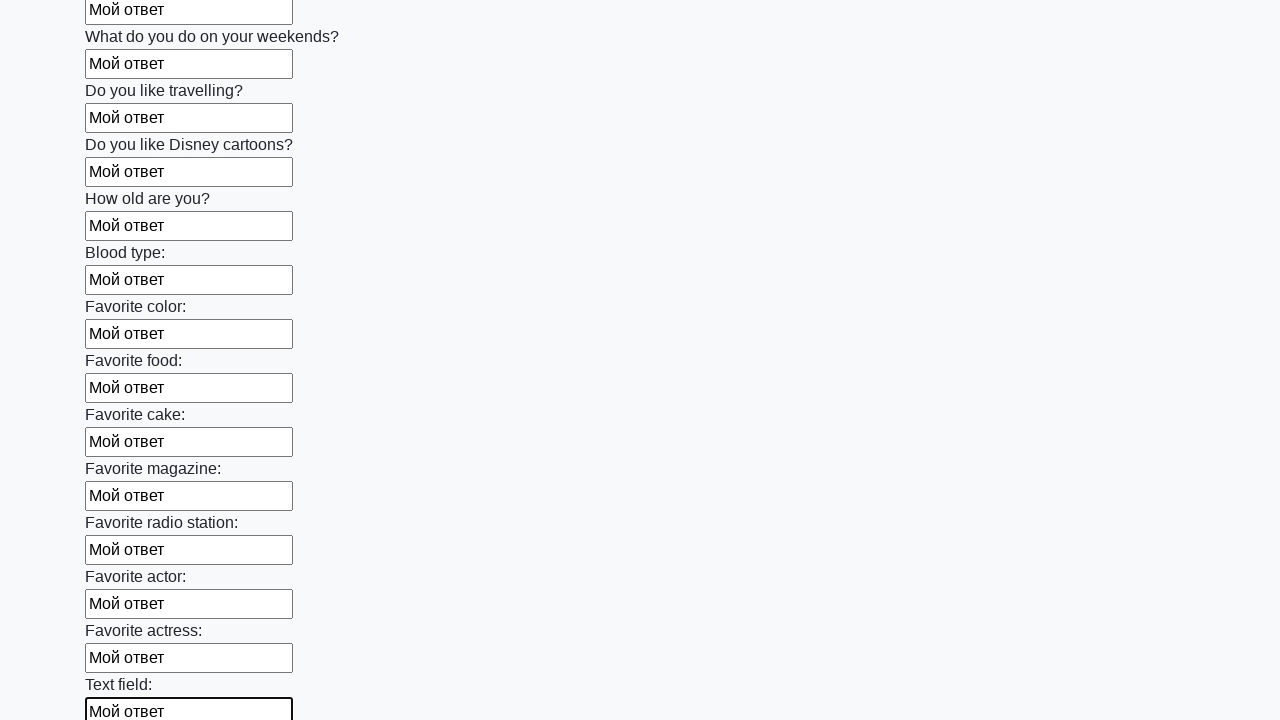

Filled input field with 'Мой ответ' on input >> nth=27
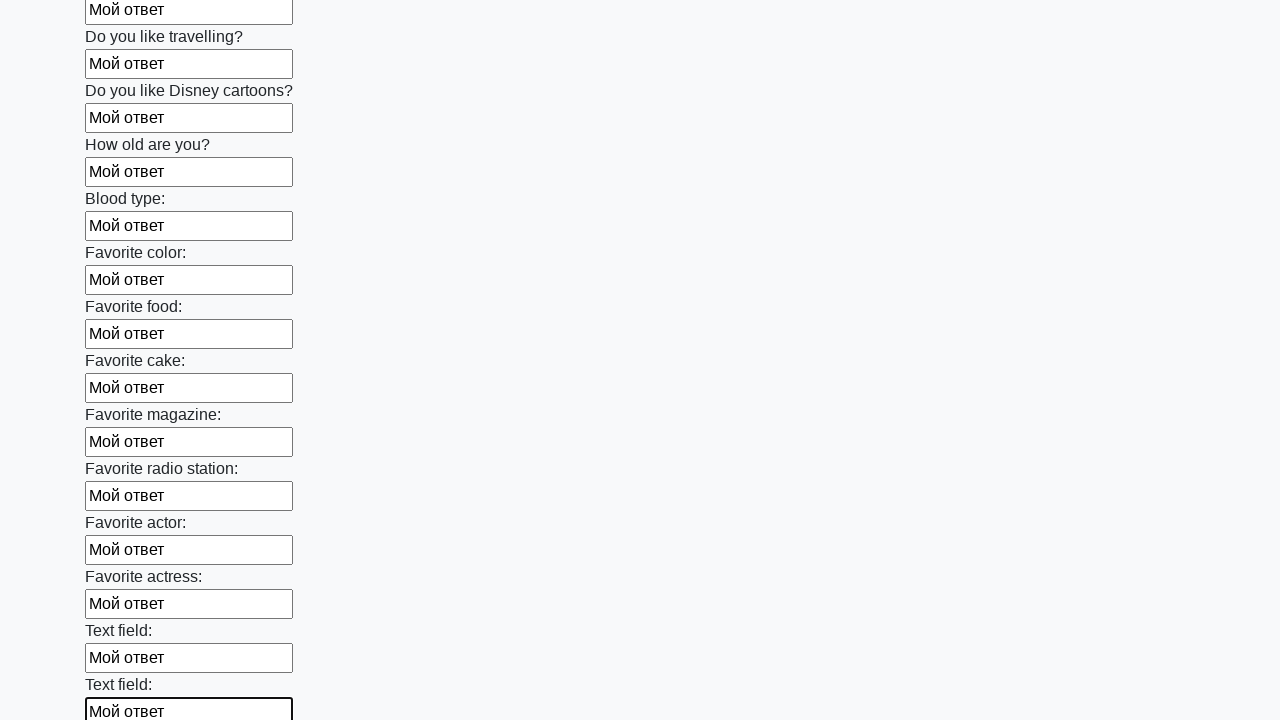

Filled input field with 'Мой ответ' on input >> nth=28
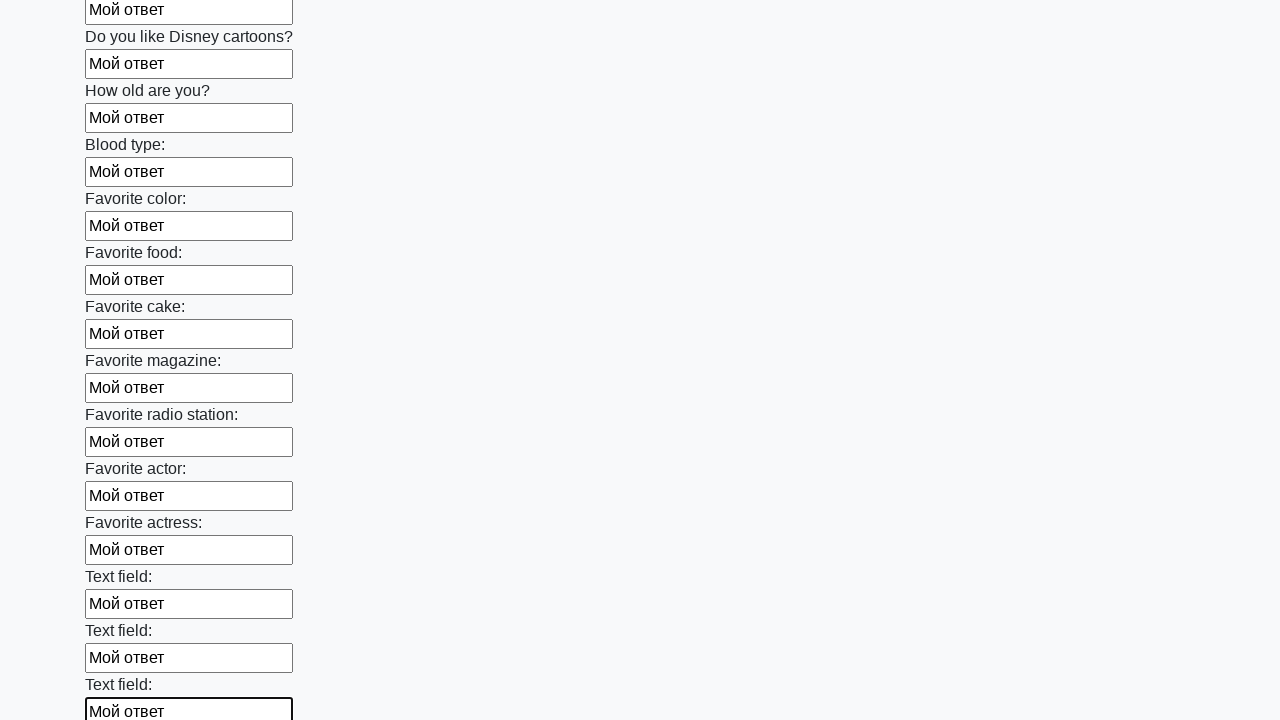

Filled input field with 'Мой ответ' on input >> nth=29
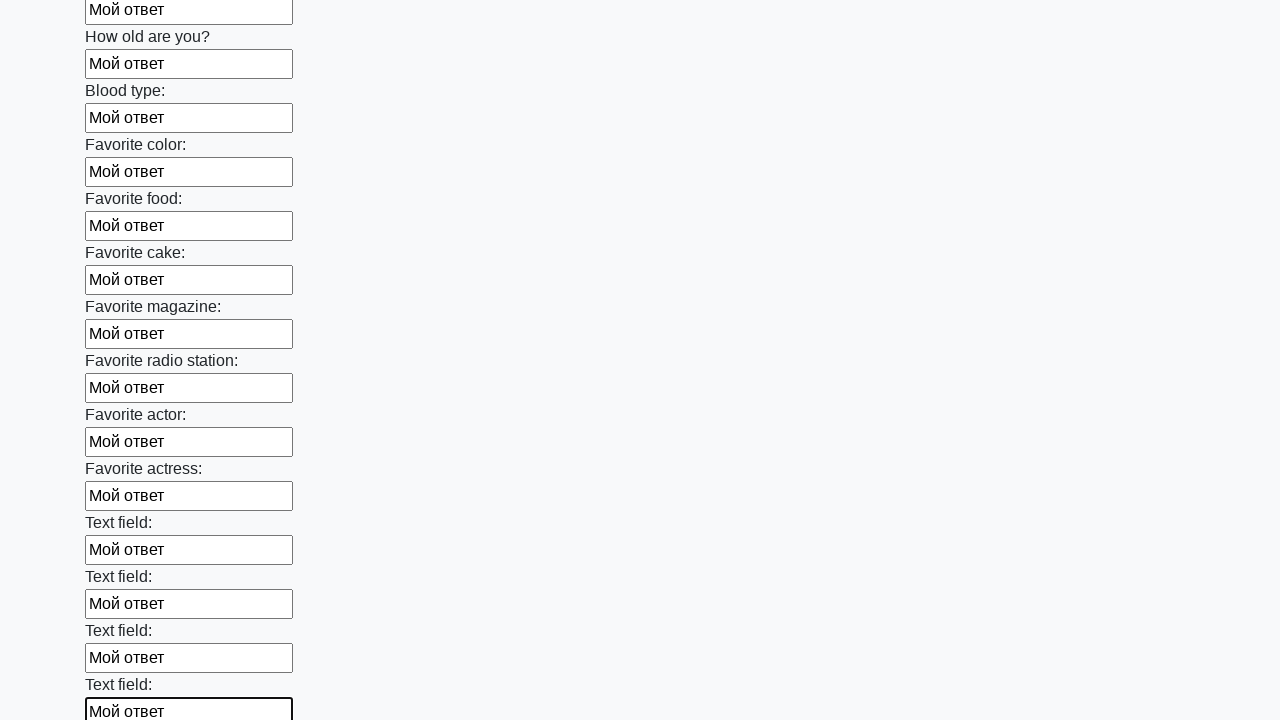

Filled input field with 'Мой ответ' on input >> nth=30
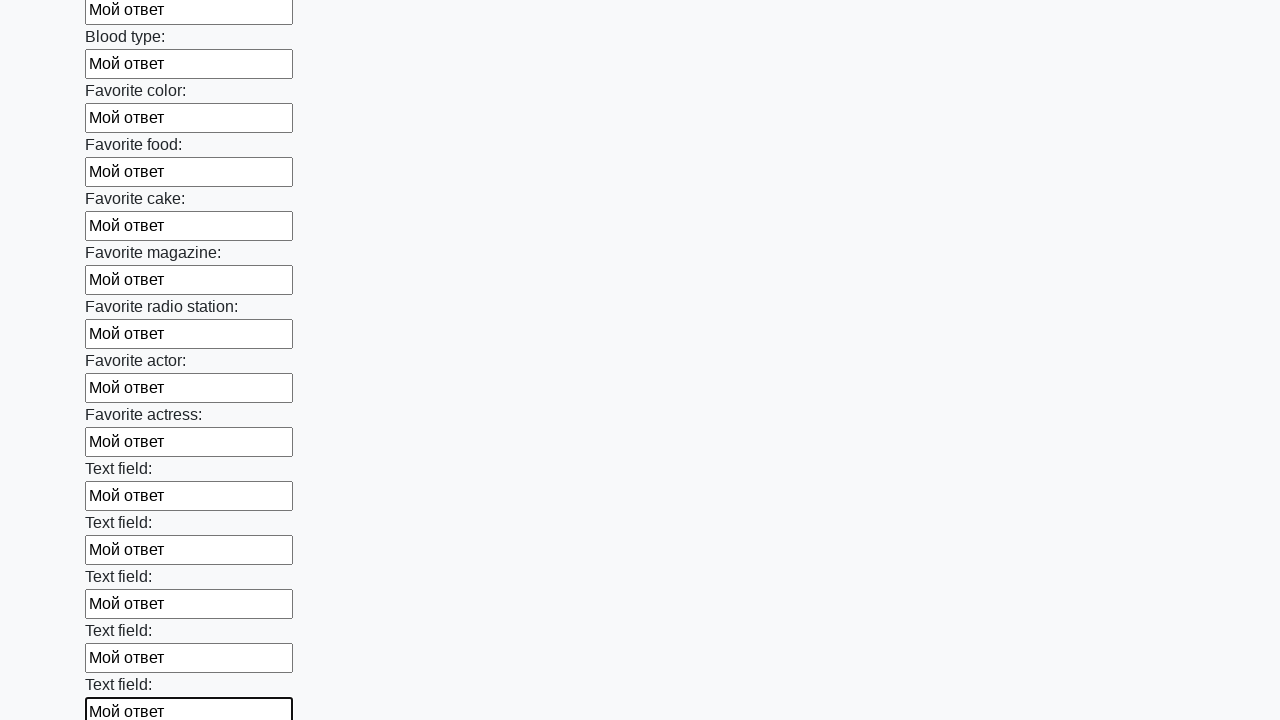

Filled input field with 'Мой ответ' on input >> nth=31
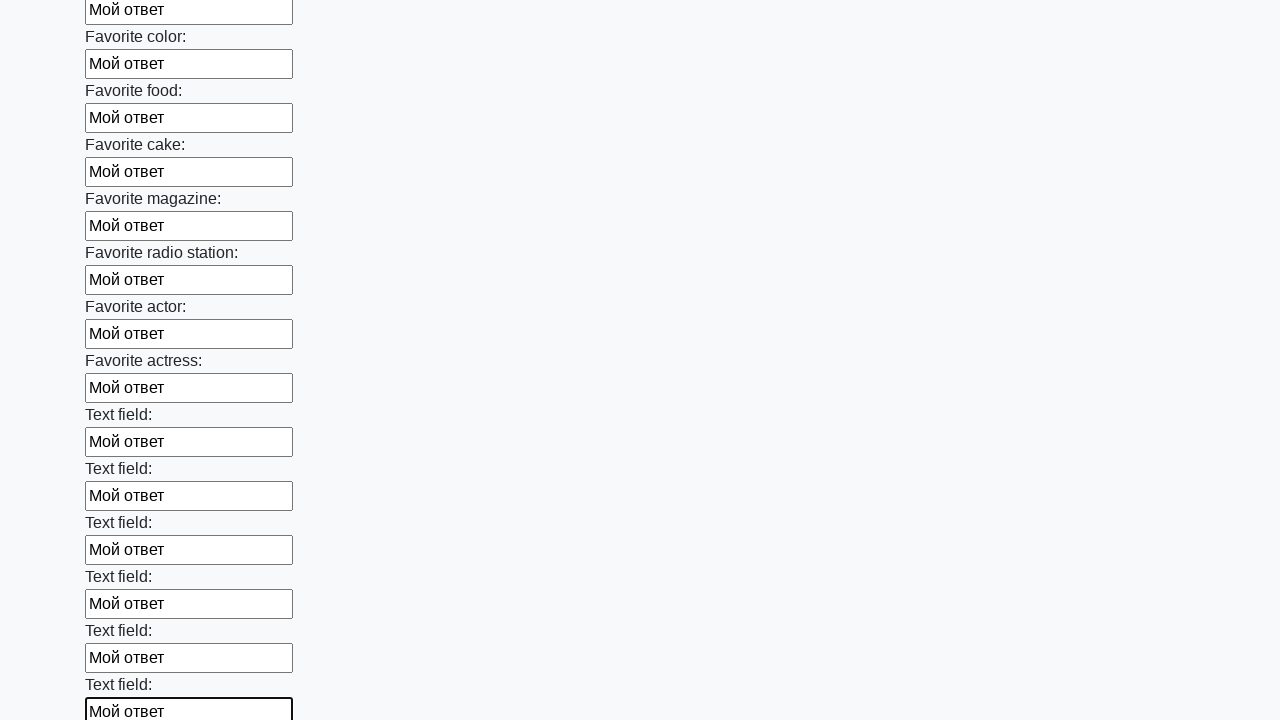

Filled input field with 'Мой ответ' on input >> nth=32
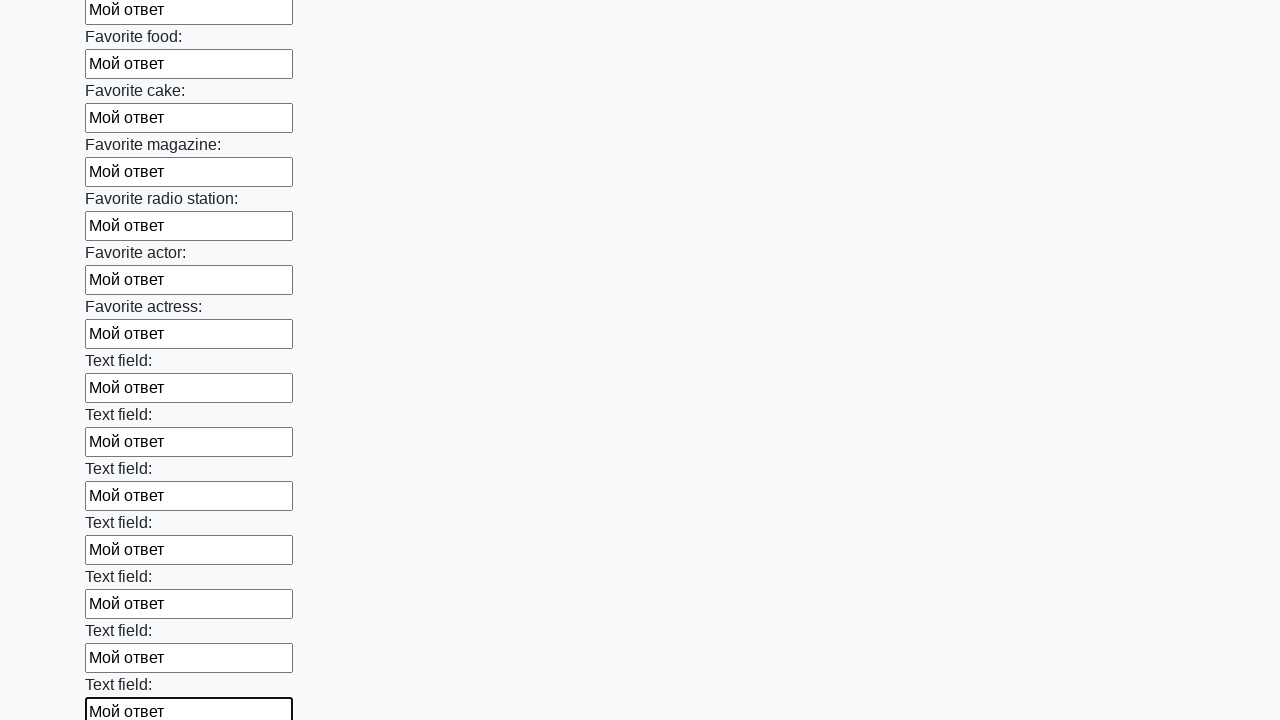

Filled input field with 'Мой ответ' on input >> nth=33
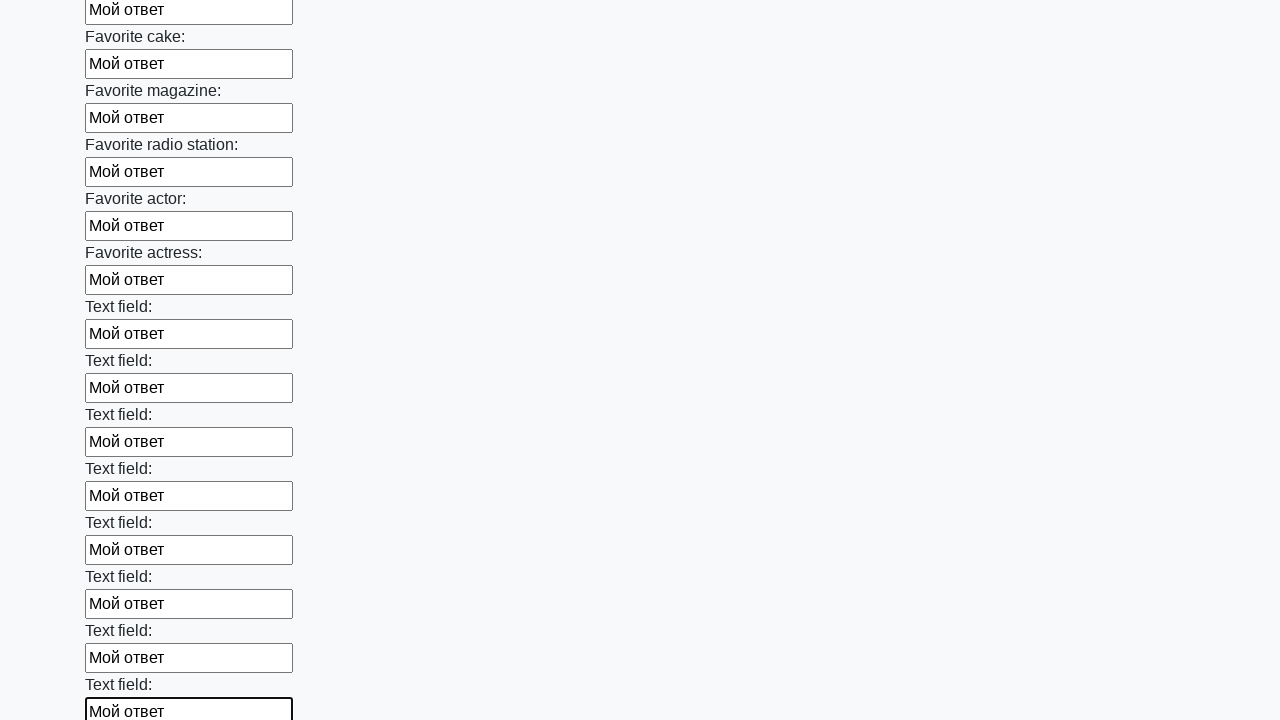

Filled input field with 'Мой ответ' on input >> nth=34
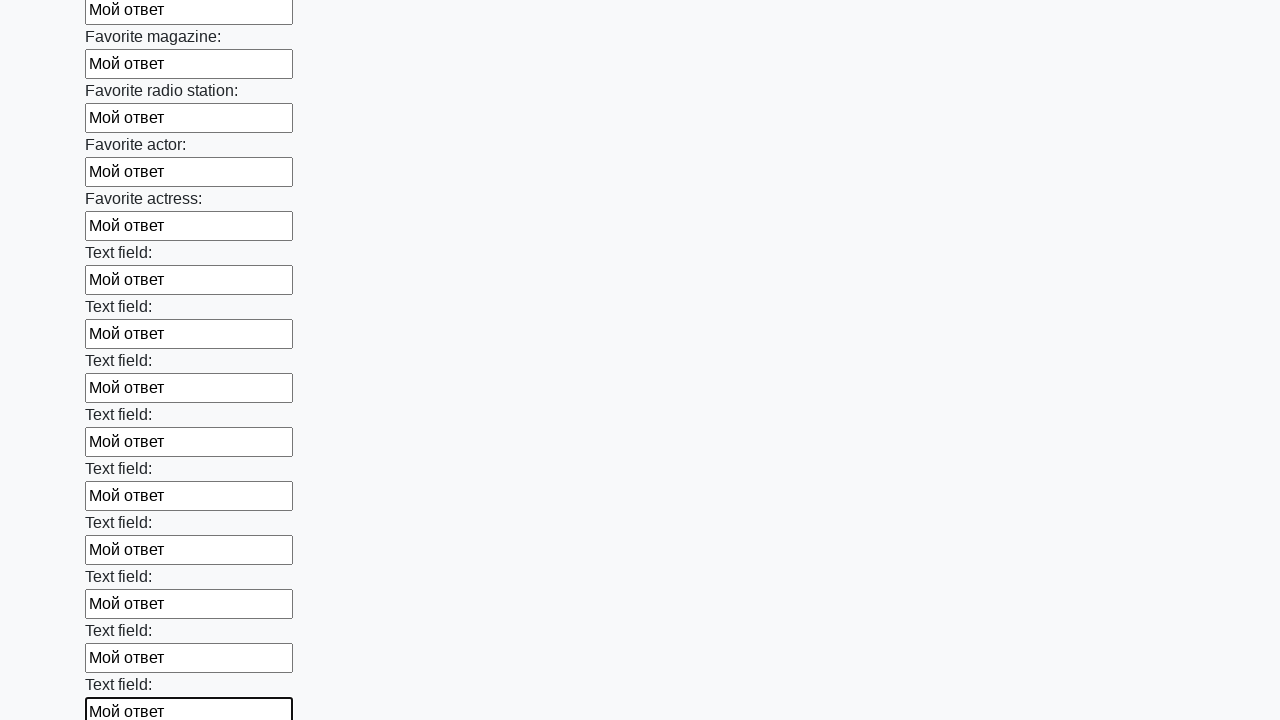

Filled input field with 'Мой ответ' on input >> nth=35
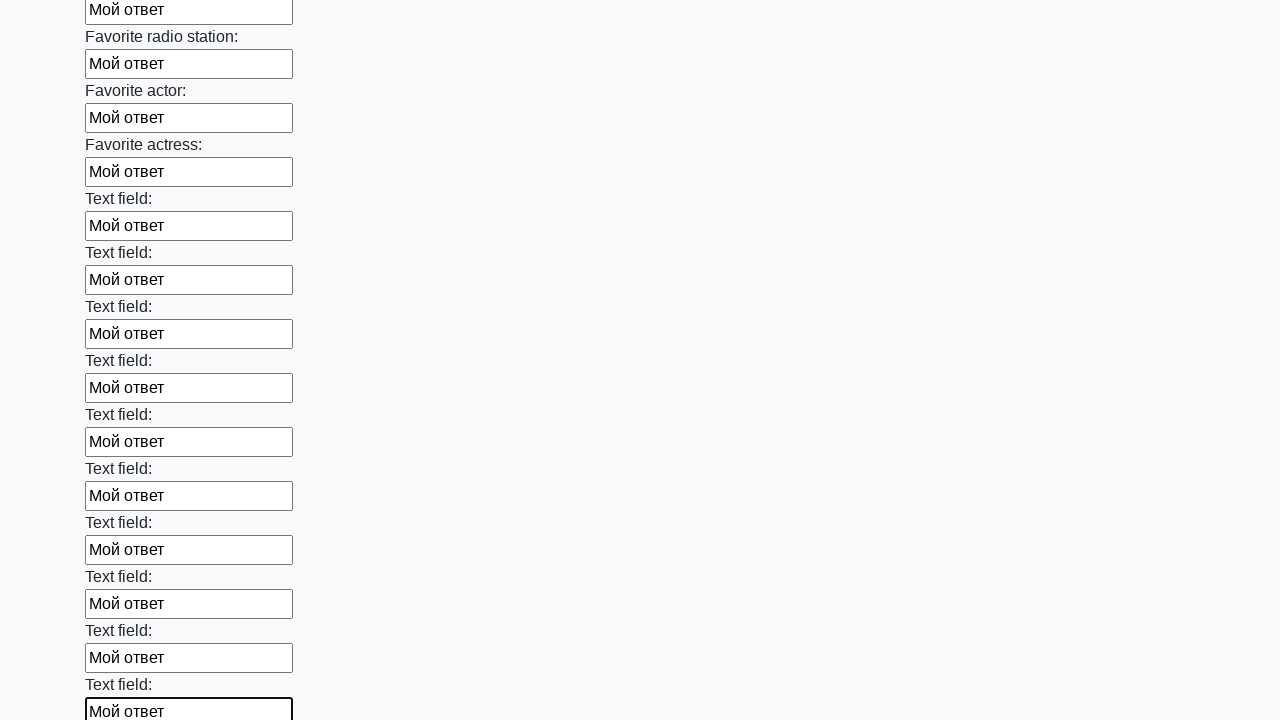

Filled input field with 'Мой ответ' on input >> nth=36
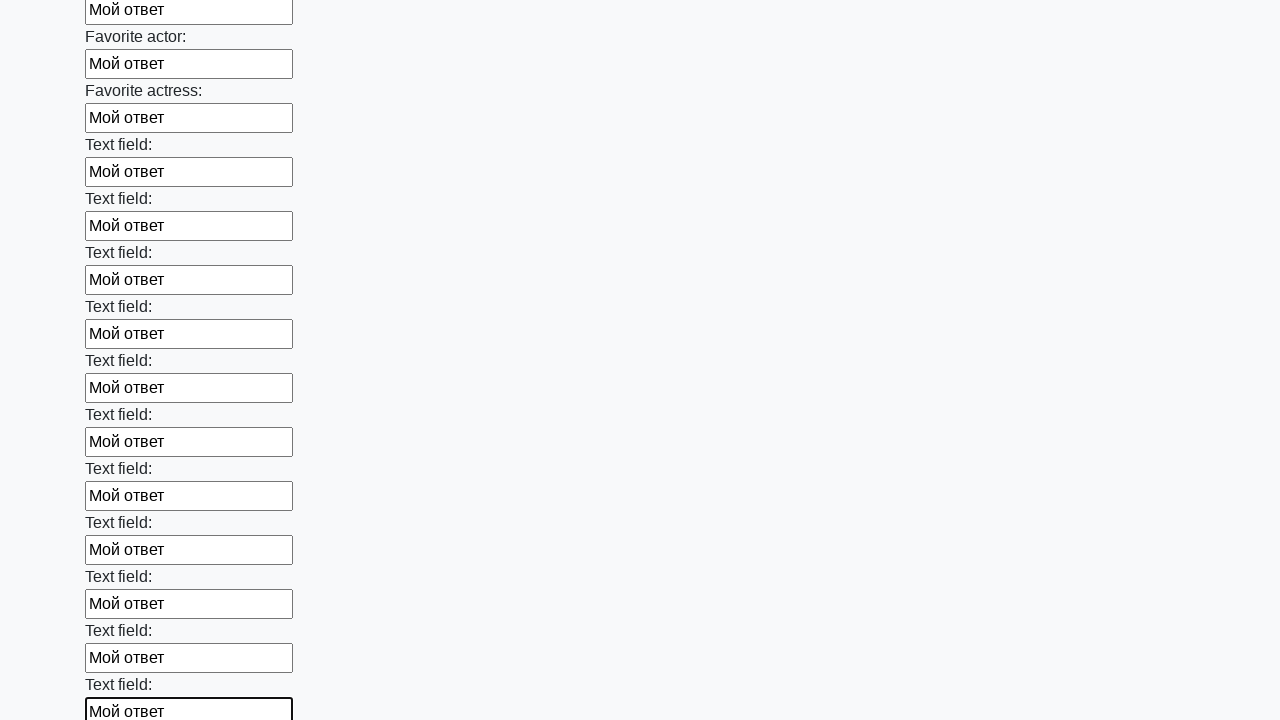

Filled input field with 'Мой ответ' on input >> nth=37
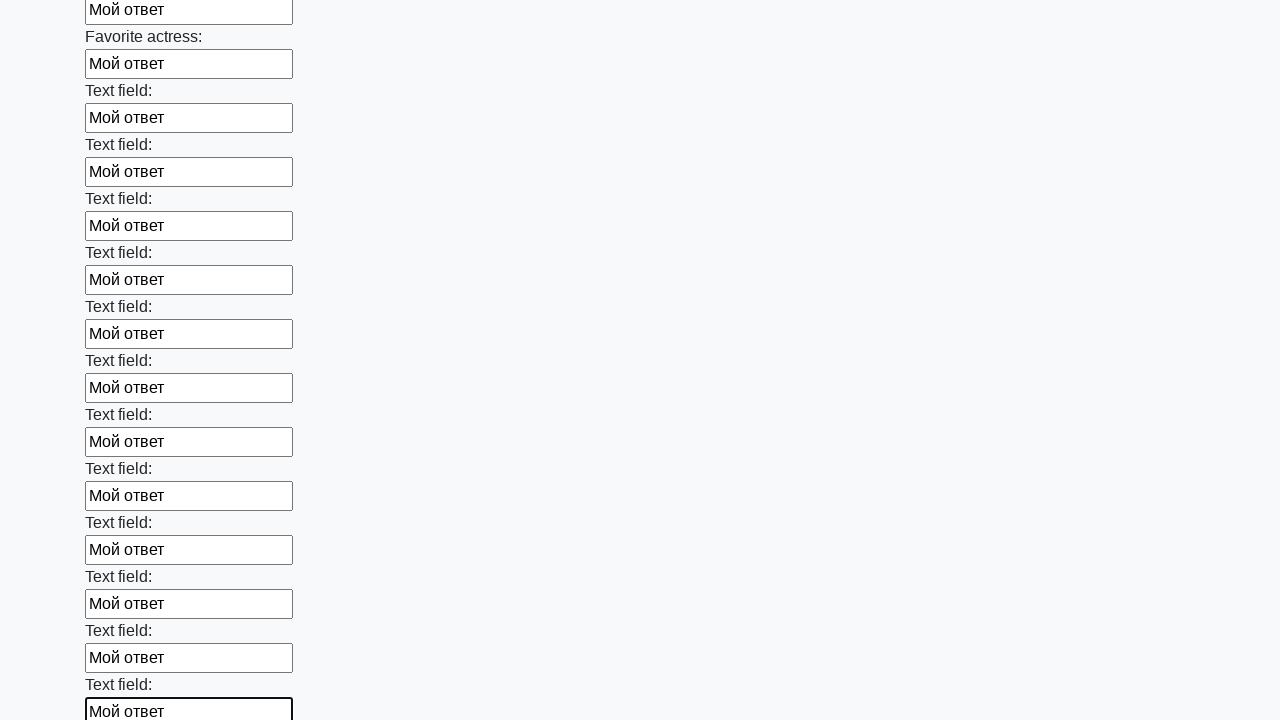

Filled input field with 'Мой ответ' on input >> nth=38
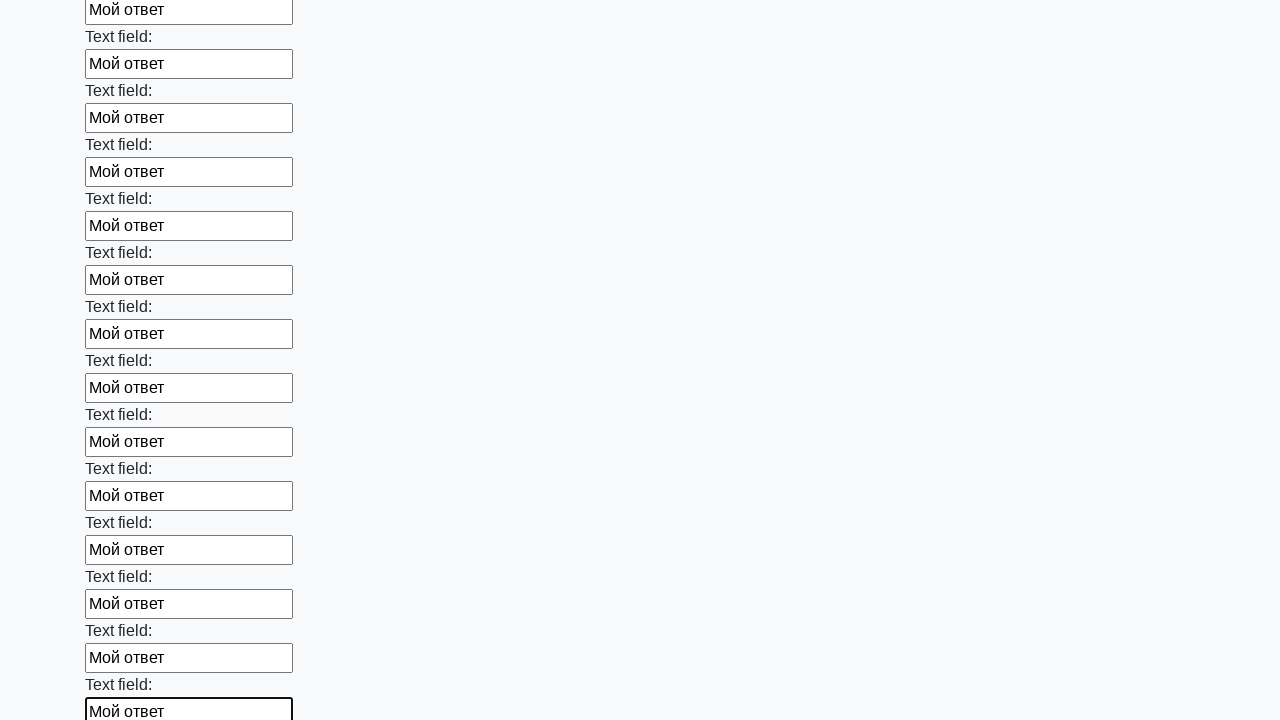

Filled input field with 'Мой ответ' on input >> nth=39
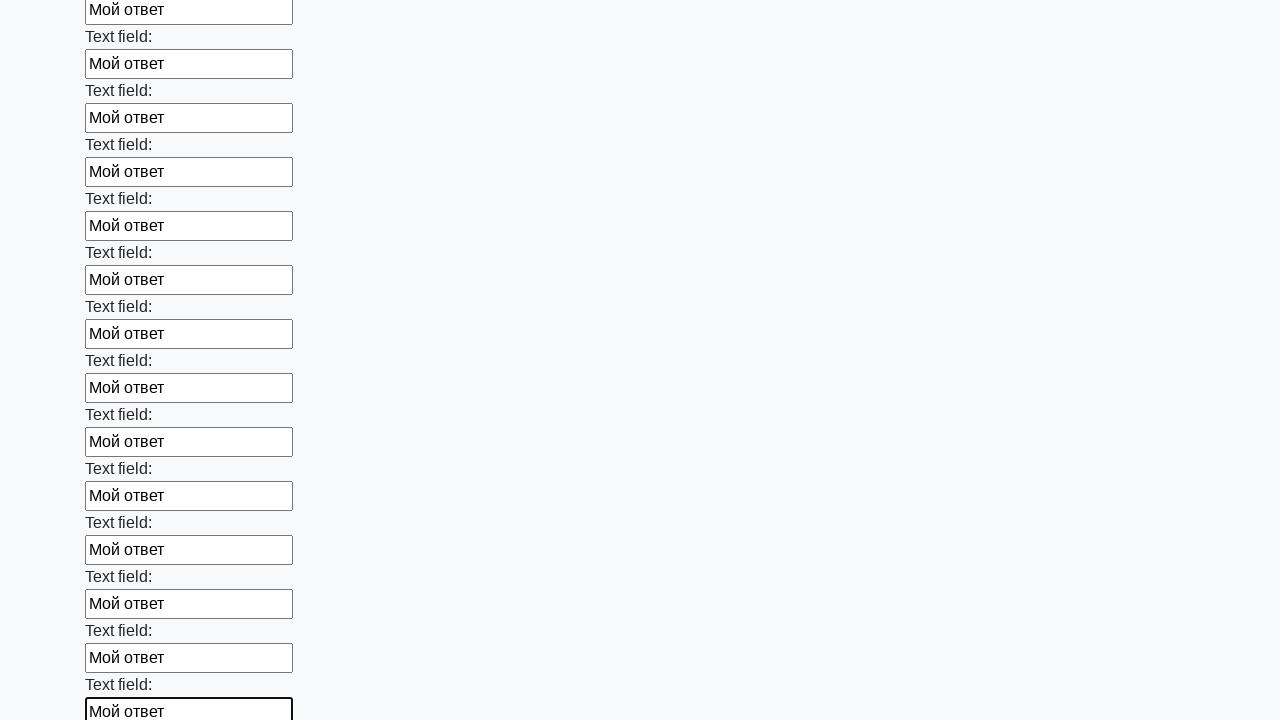

Filled input field with 'Мой ответ' on input >> nth=40
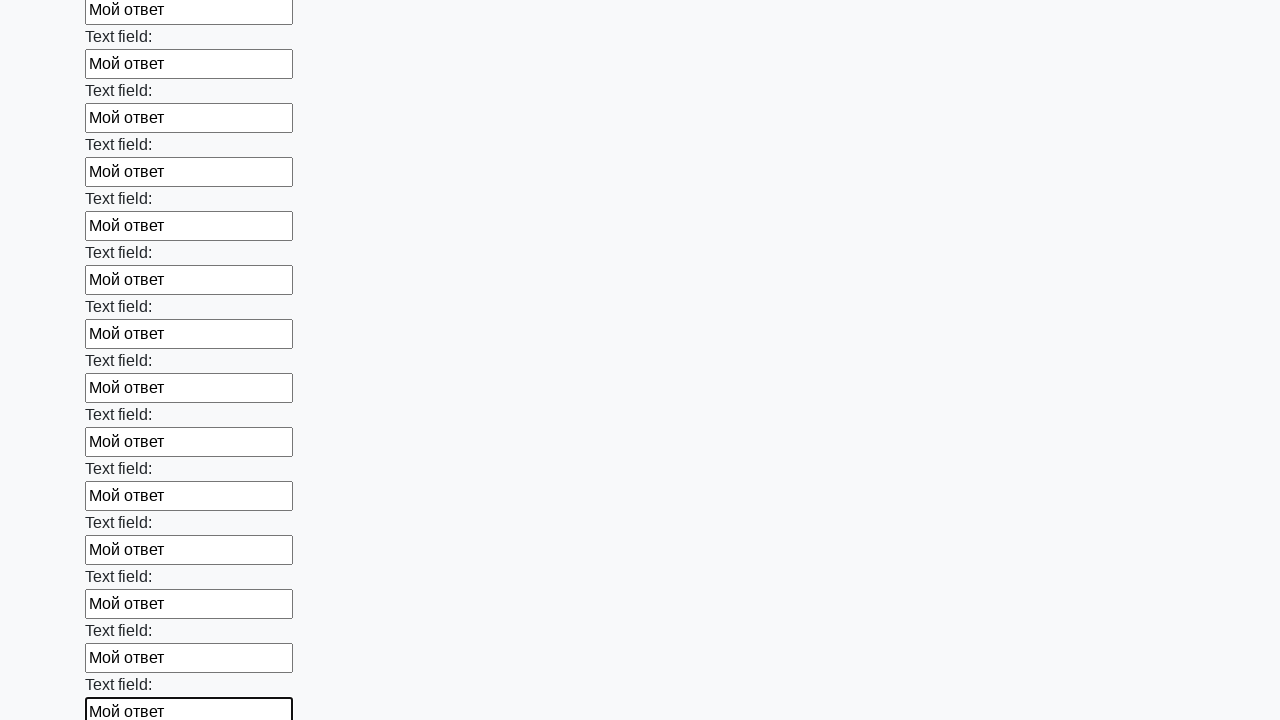

Filled input field with 'Мой ответ' on input >> nth=41
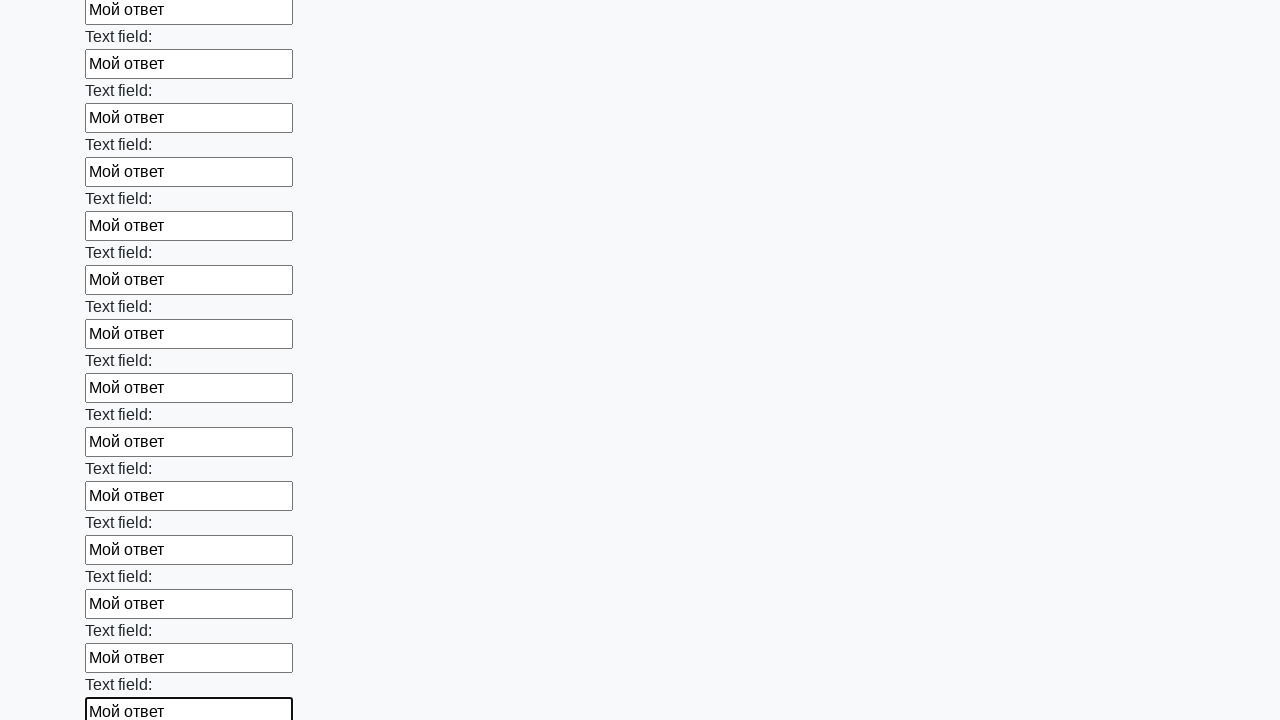

Filled input field with 'Мой ответ' on input >> nth=42
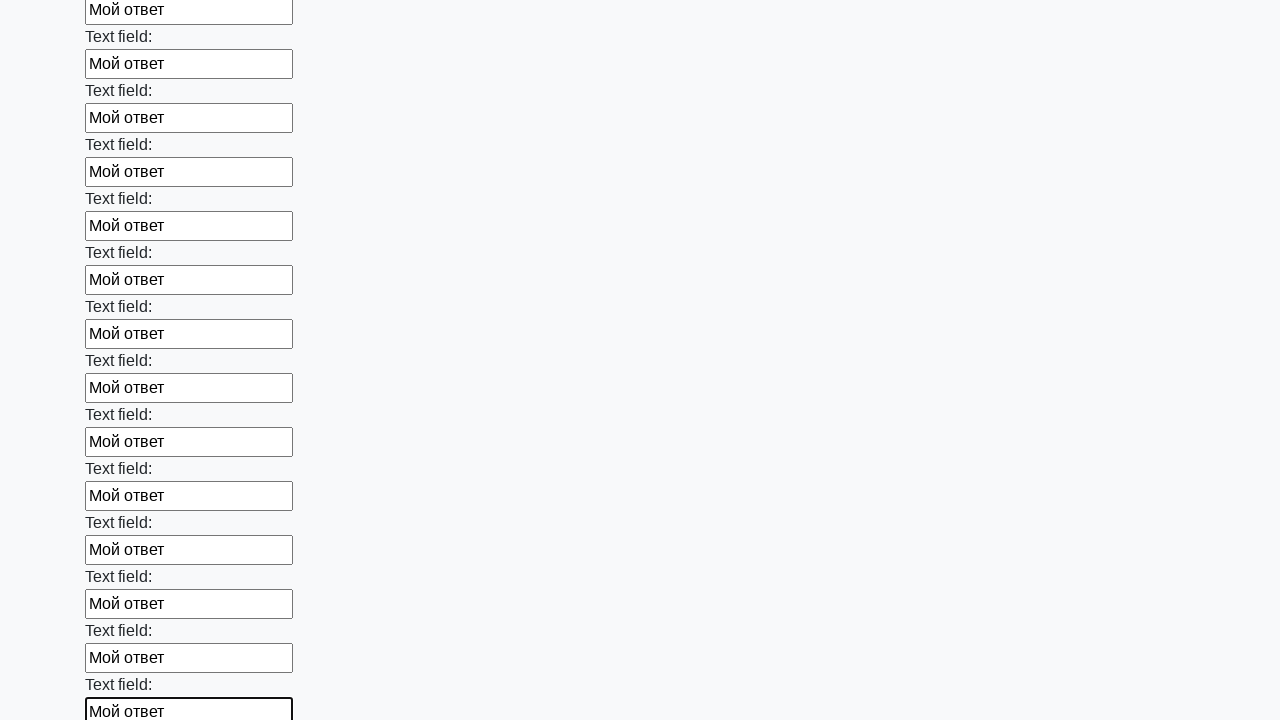

Filled input field with 'Мой ответ' on input >> nth=43
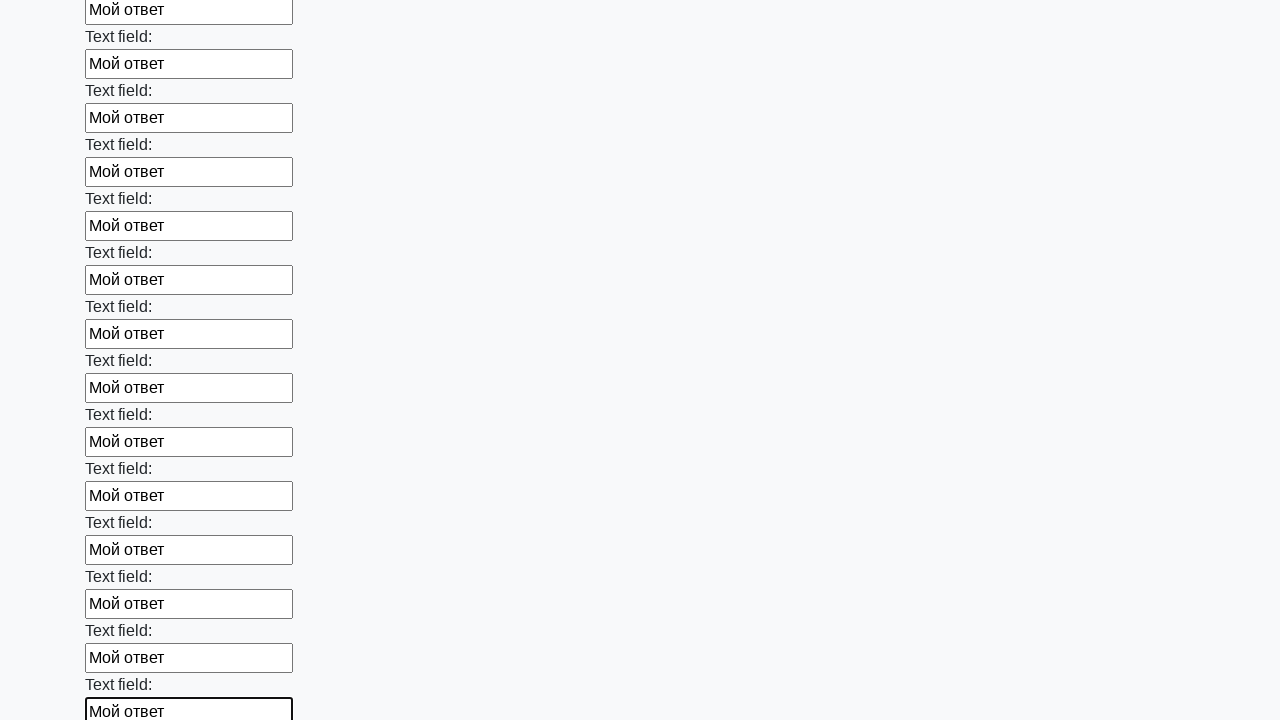

Filled input field with 'Мой ответ' on input >> nth=44
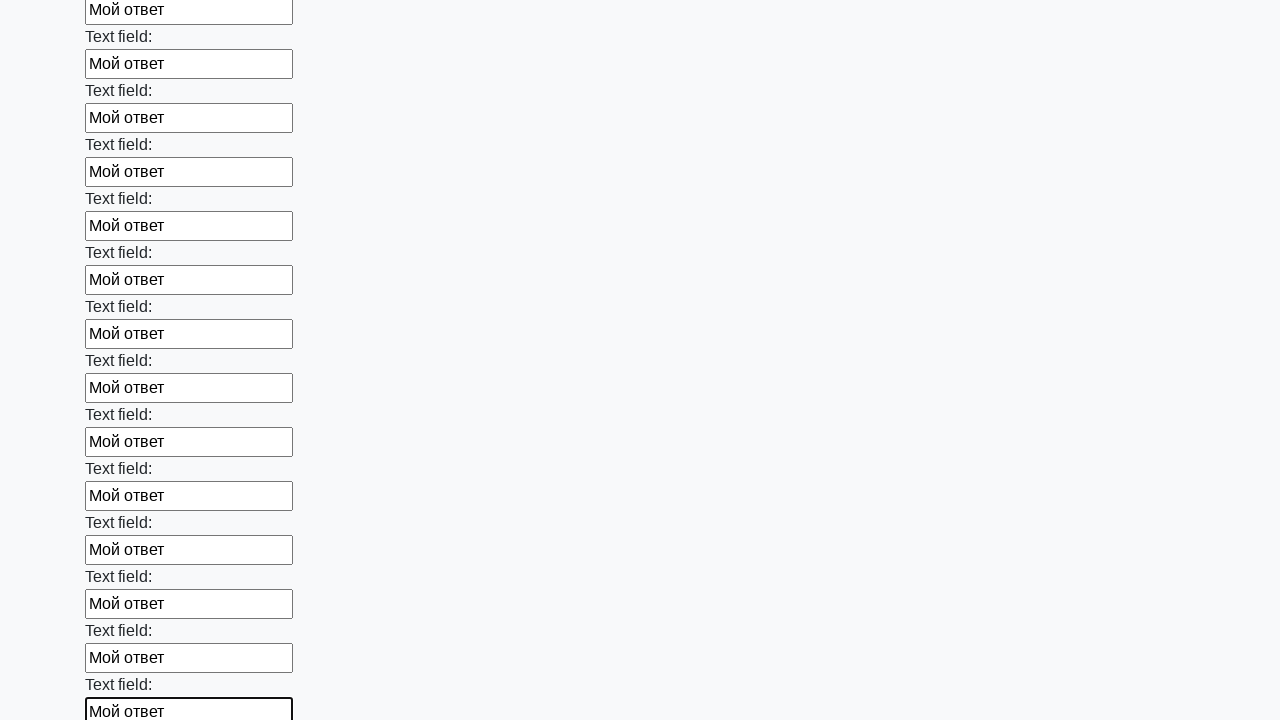

Filled input field with 'Мой ответ' on input >> nth=45
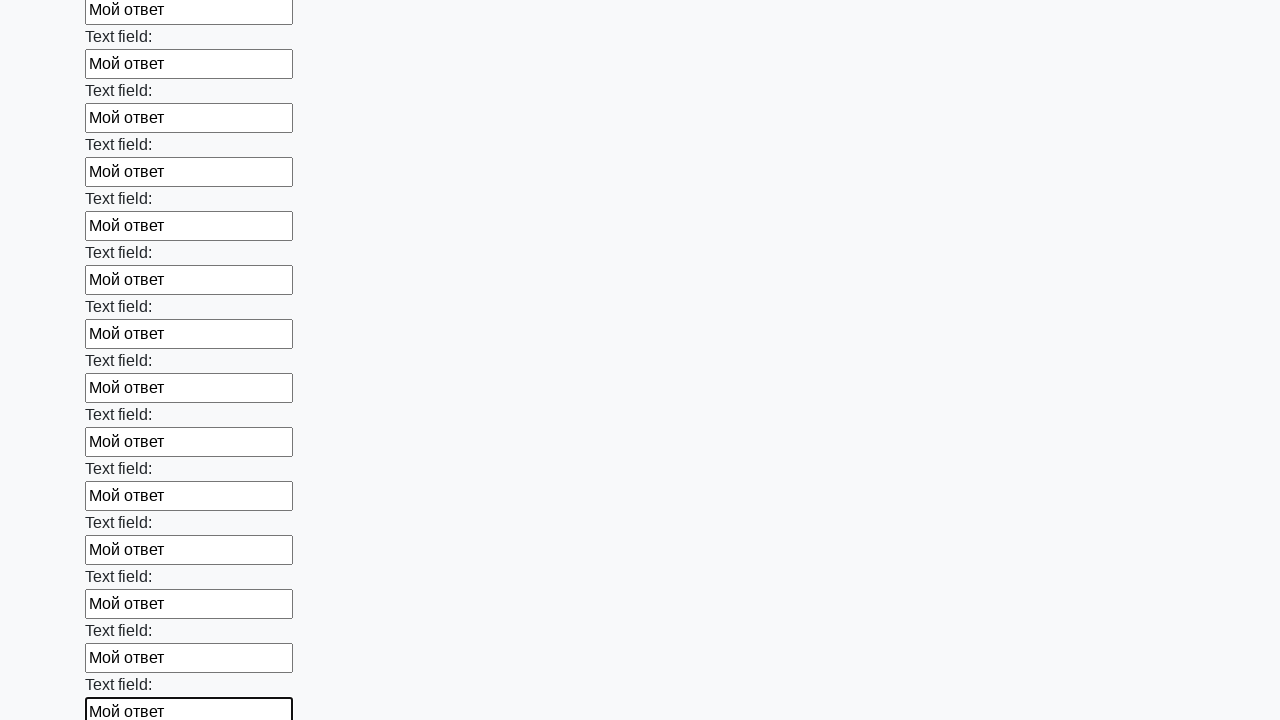

Filled input field with 'Мой ответ' on input >> nth=46
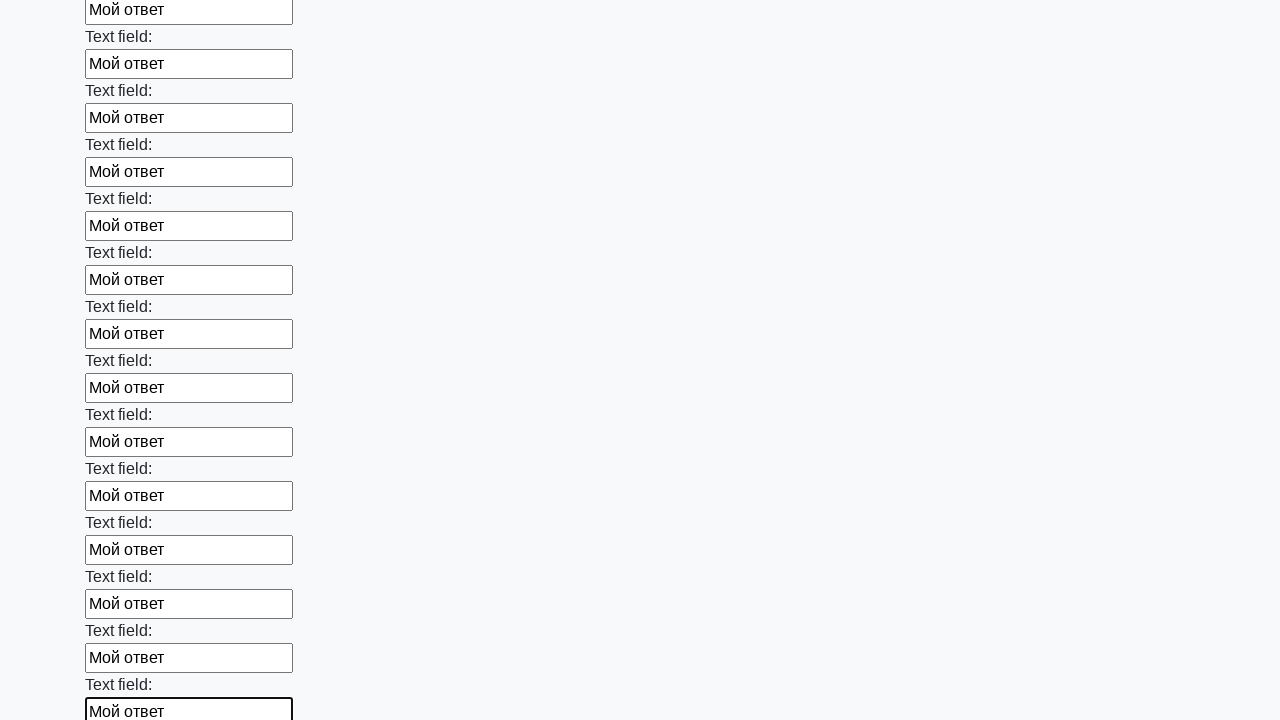

Filled input field with 'Мой ответ' on input >> nth=47
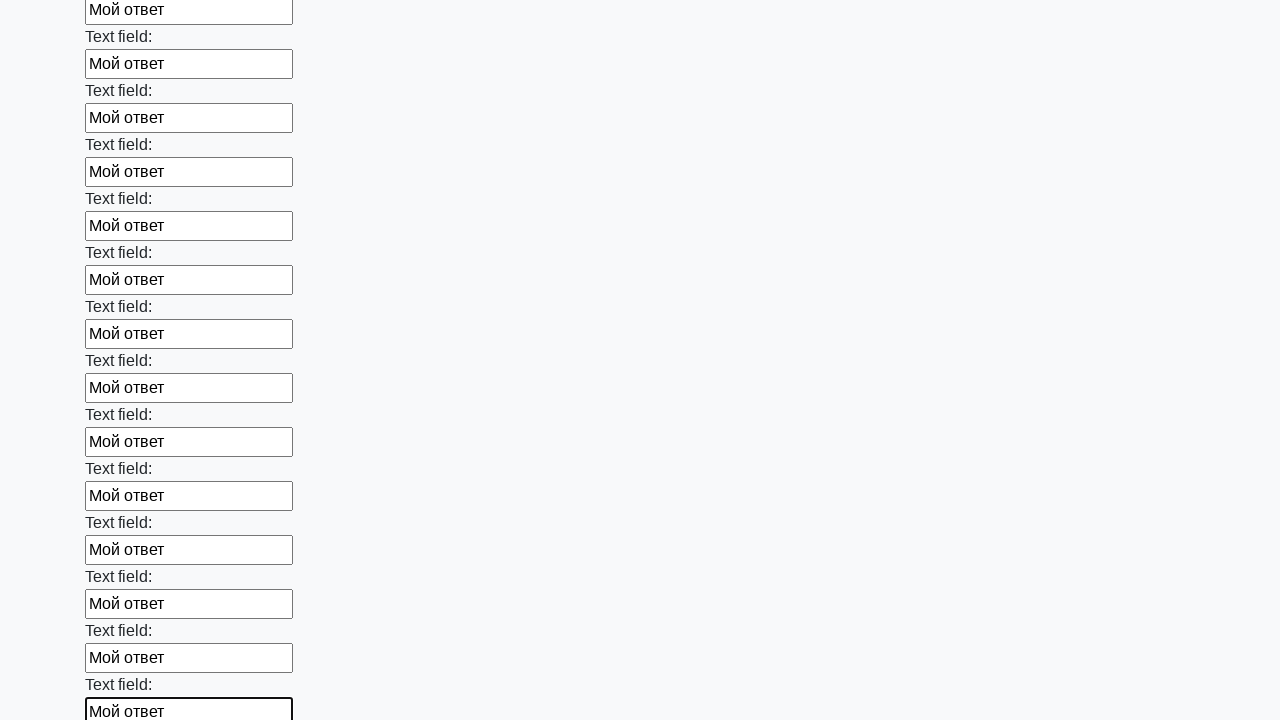

Filled input field with 'Мой ответ' on input >> nth=48
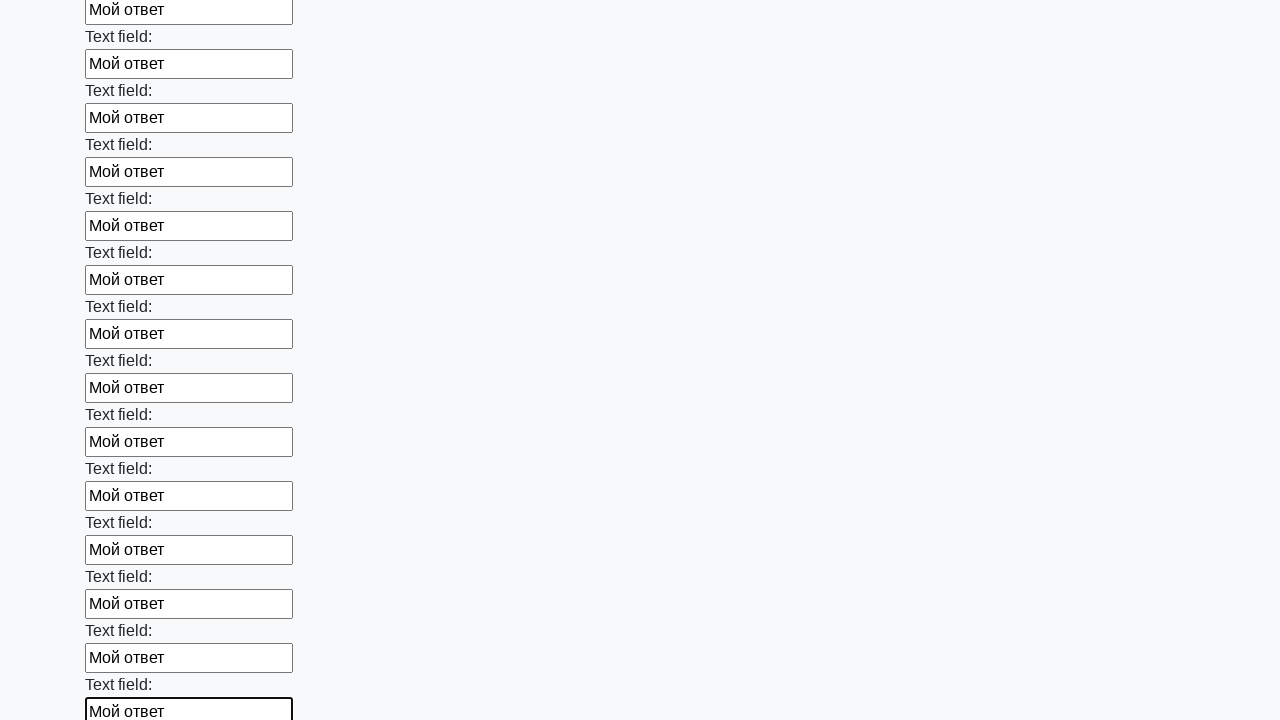

Filled input field with 'Мой ответ' on input >> nth=49
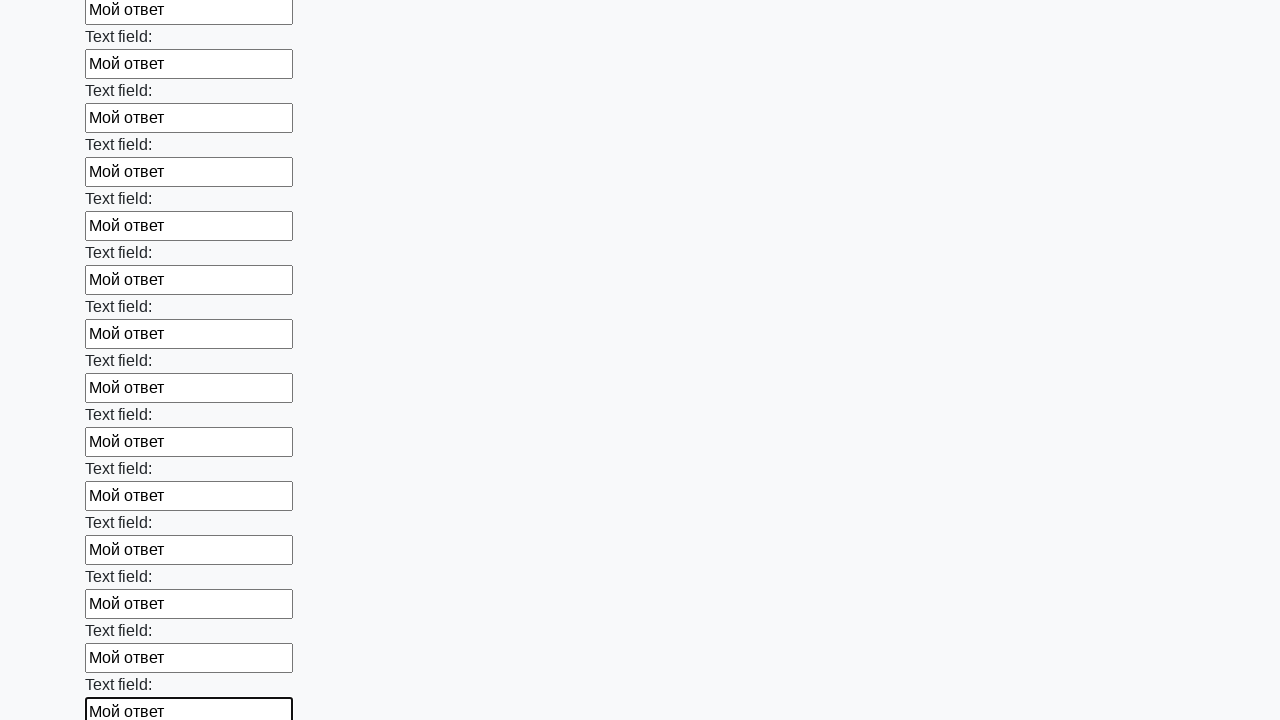

Filled input field with 'Мой ответ' on input >> nth=50
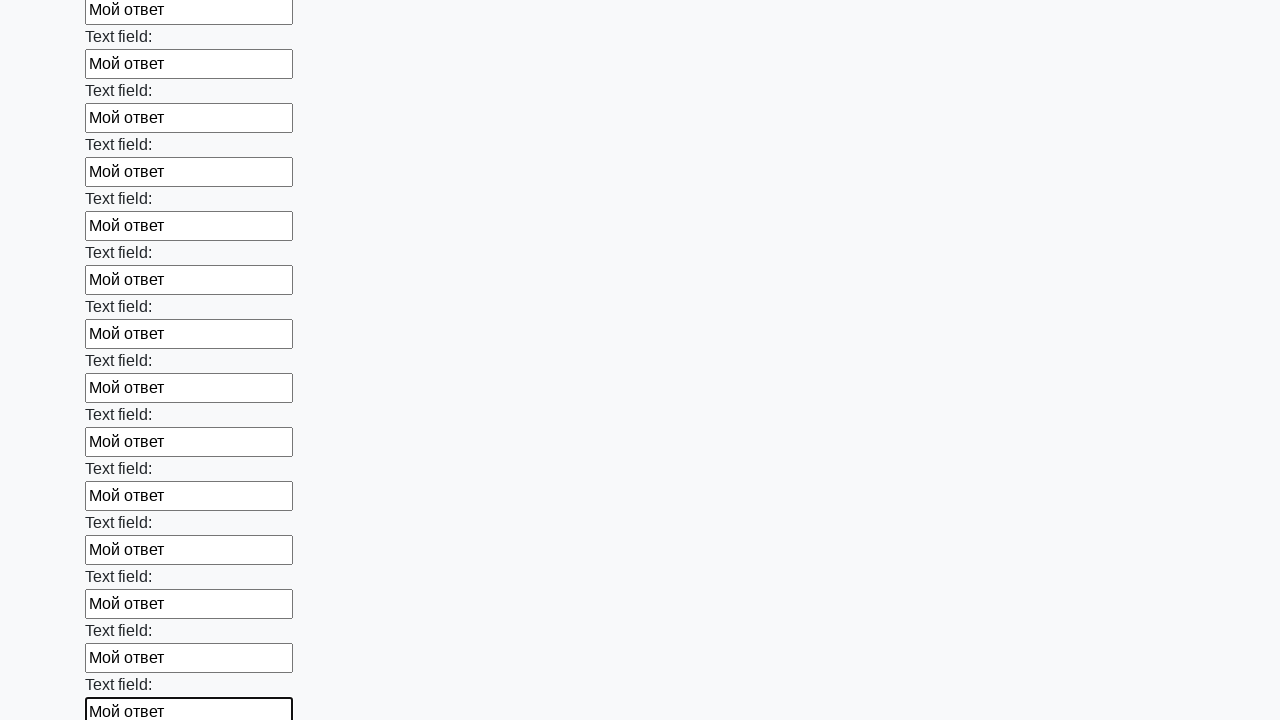

Filled input field with 'Мой ответ' on input >> nth=51
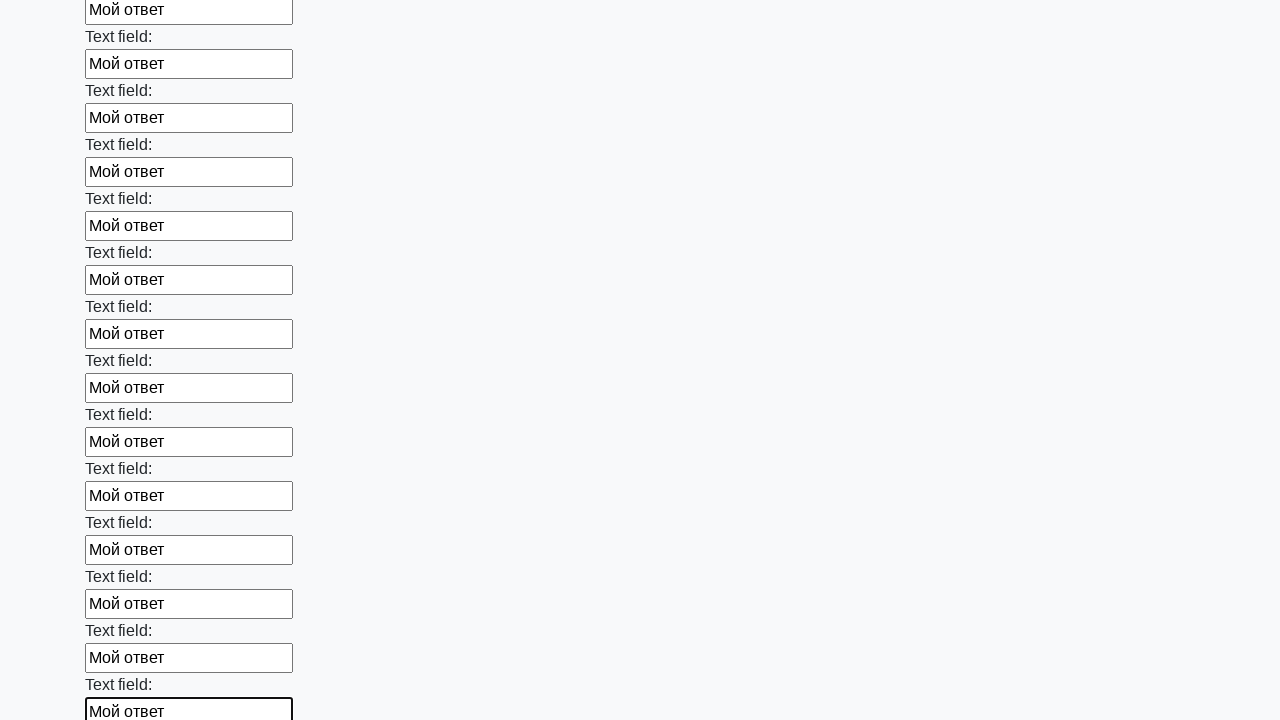

Filled input field with 'Мой ответ' on input >> nth=52
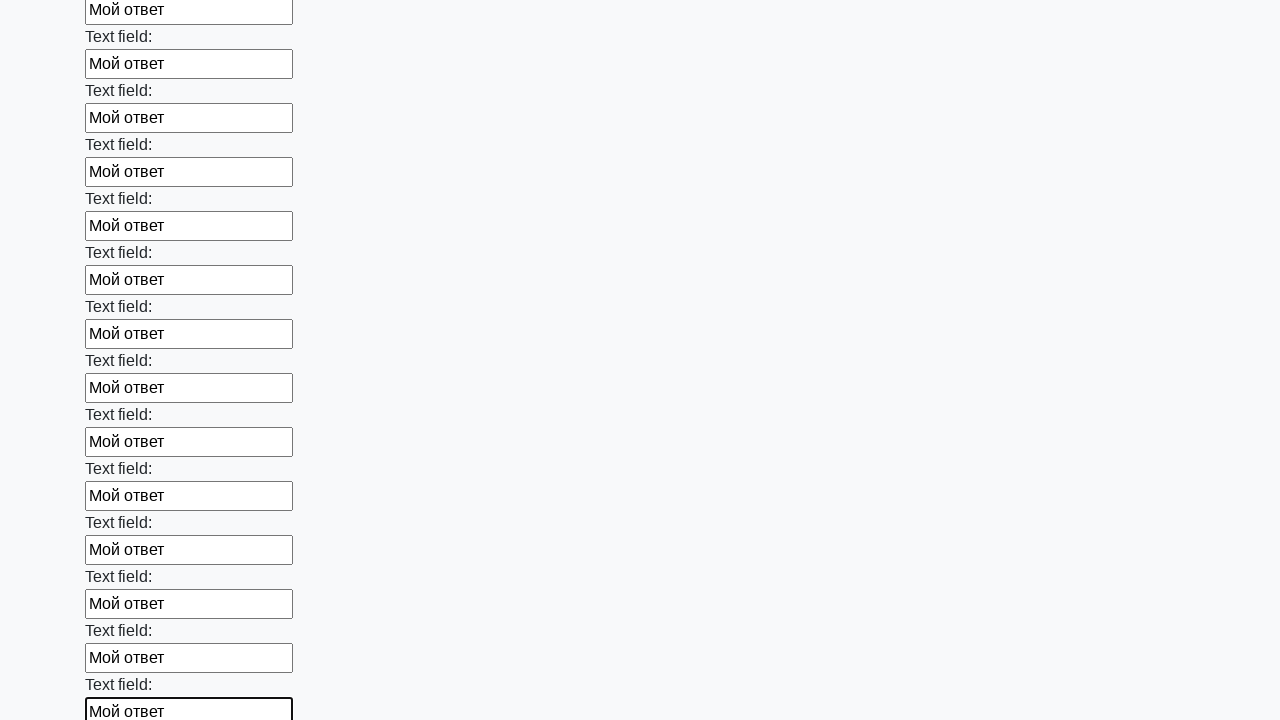

Filled input field with 'Мой ответ' on input >> nth=53
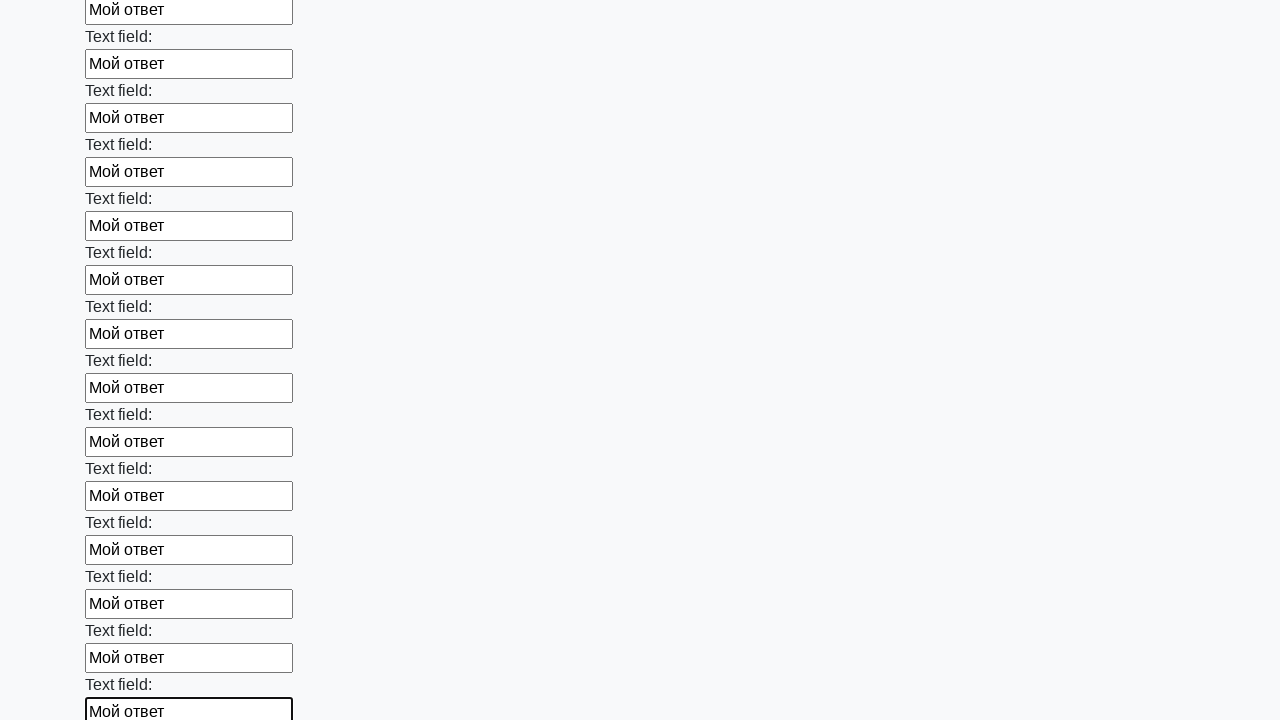

Filled input field with 'Мой ответ' on input >> nth=54
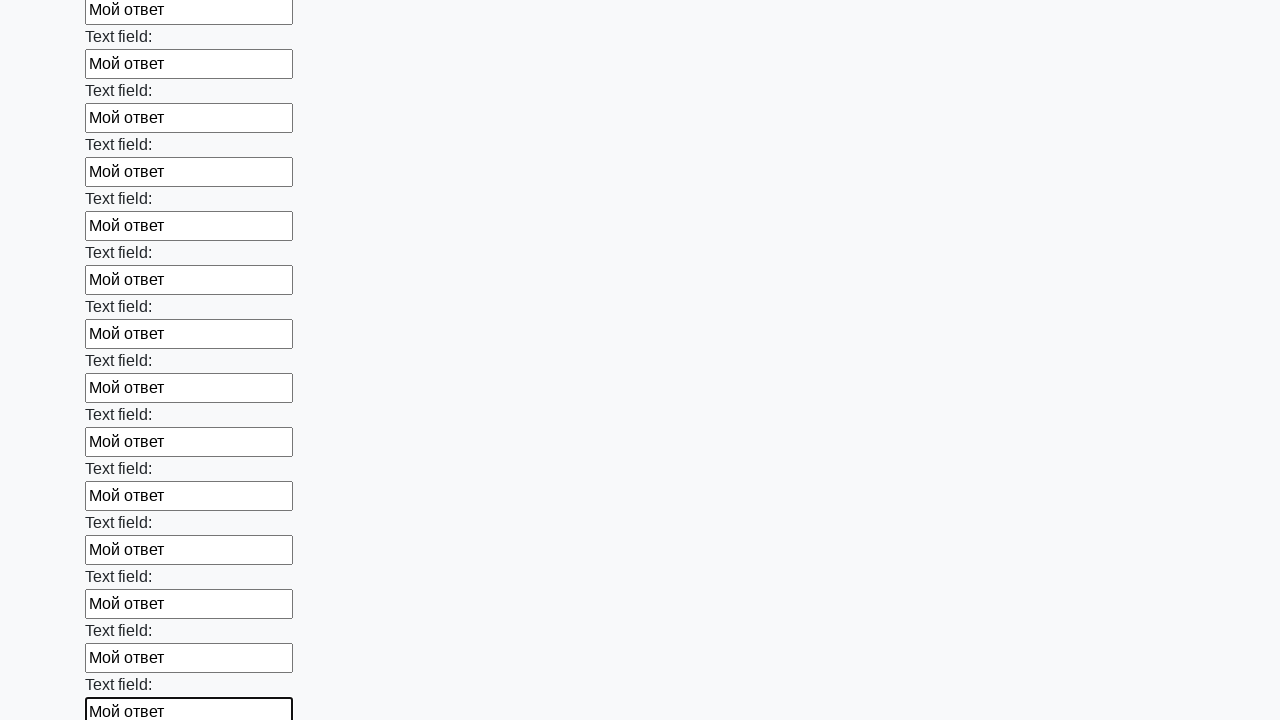

Filled input field with 'Мой ответ' on input >> nth=55
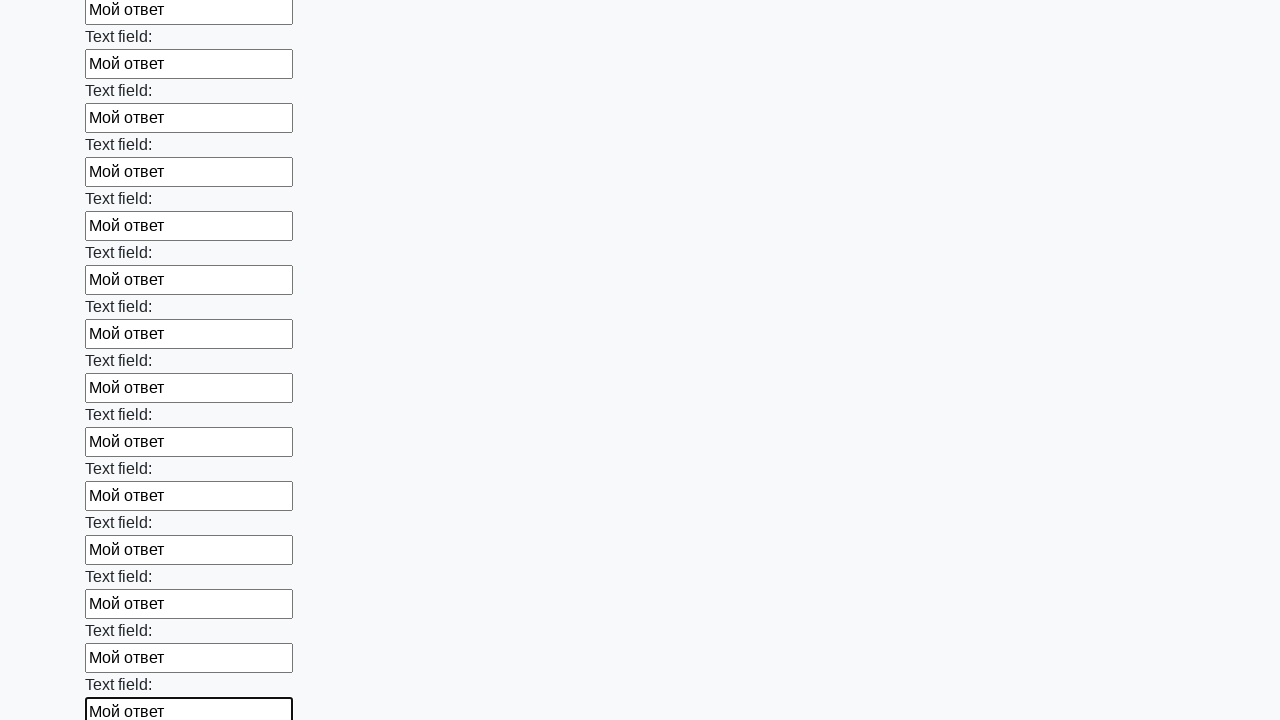

Filled input field with 'Мой ответ' on input >> nth=56
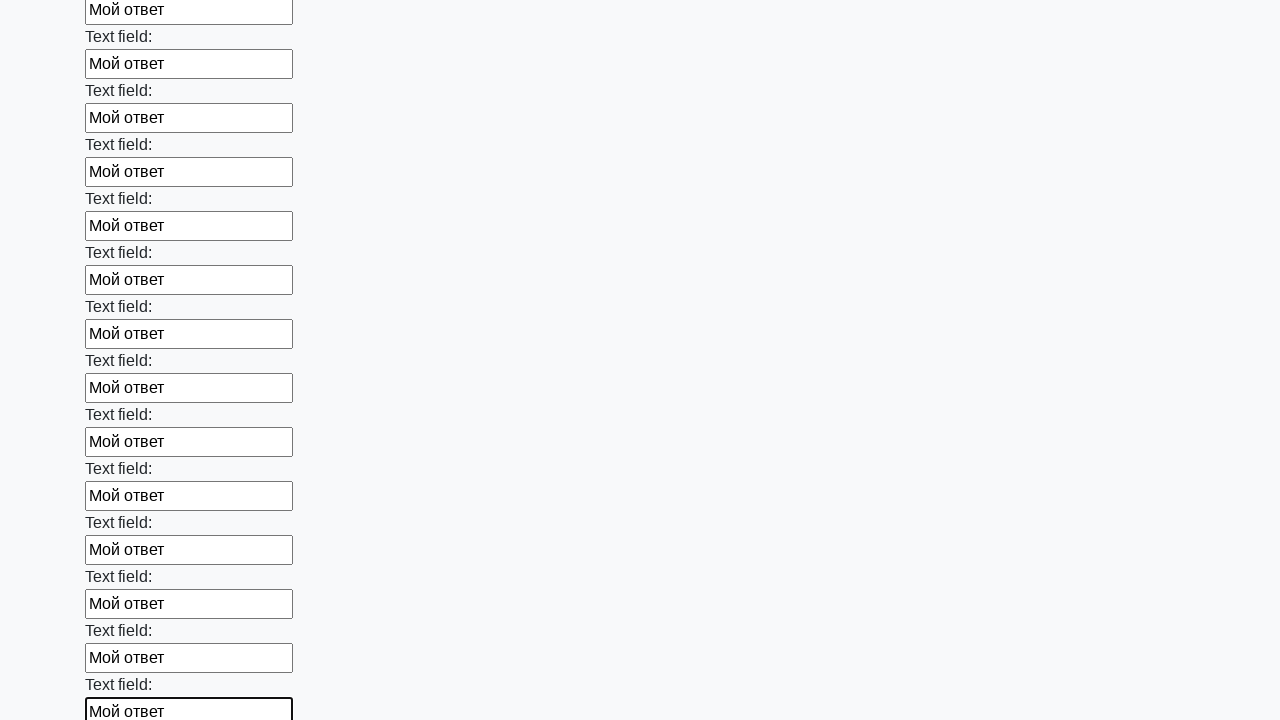

Filled input field with 'Мой ответ' on input >> nth=57
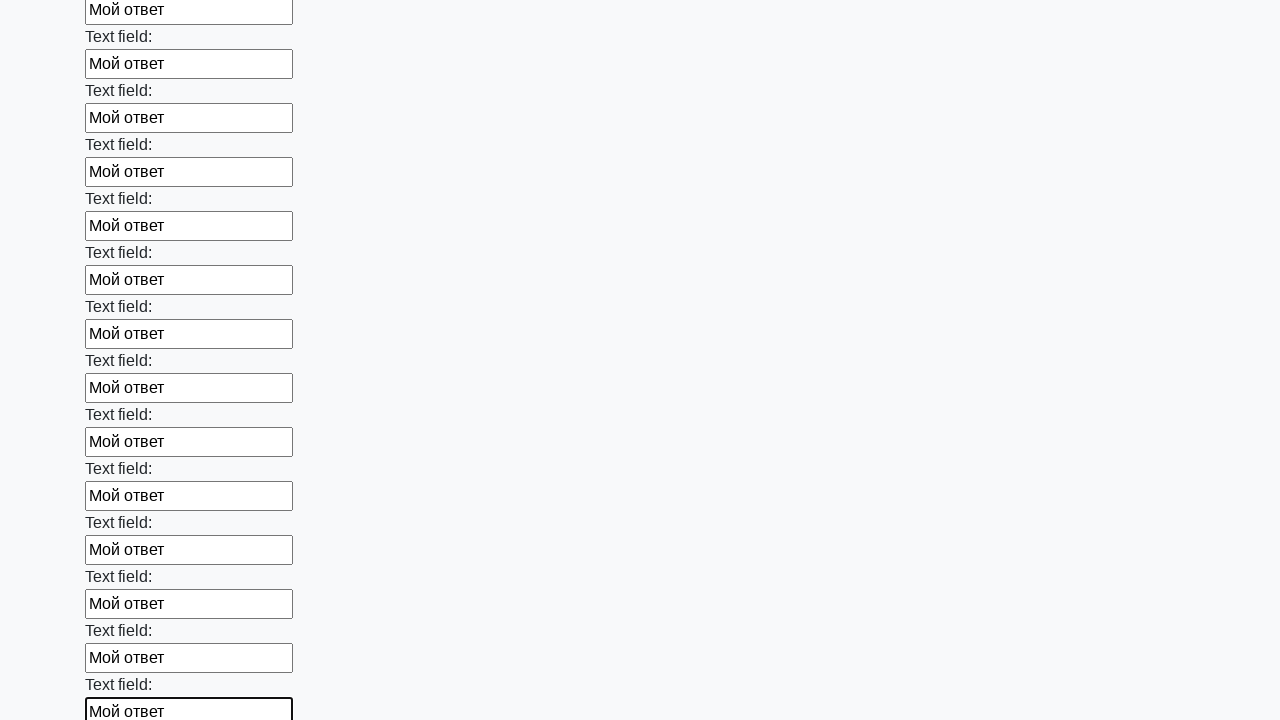

Filled input field with 'Мой ответ' on input >> nth=58
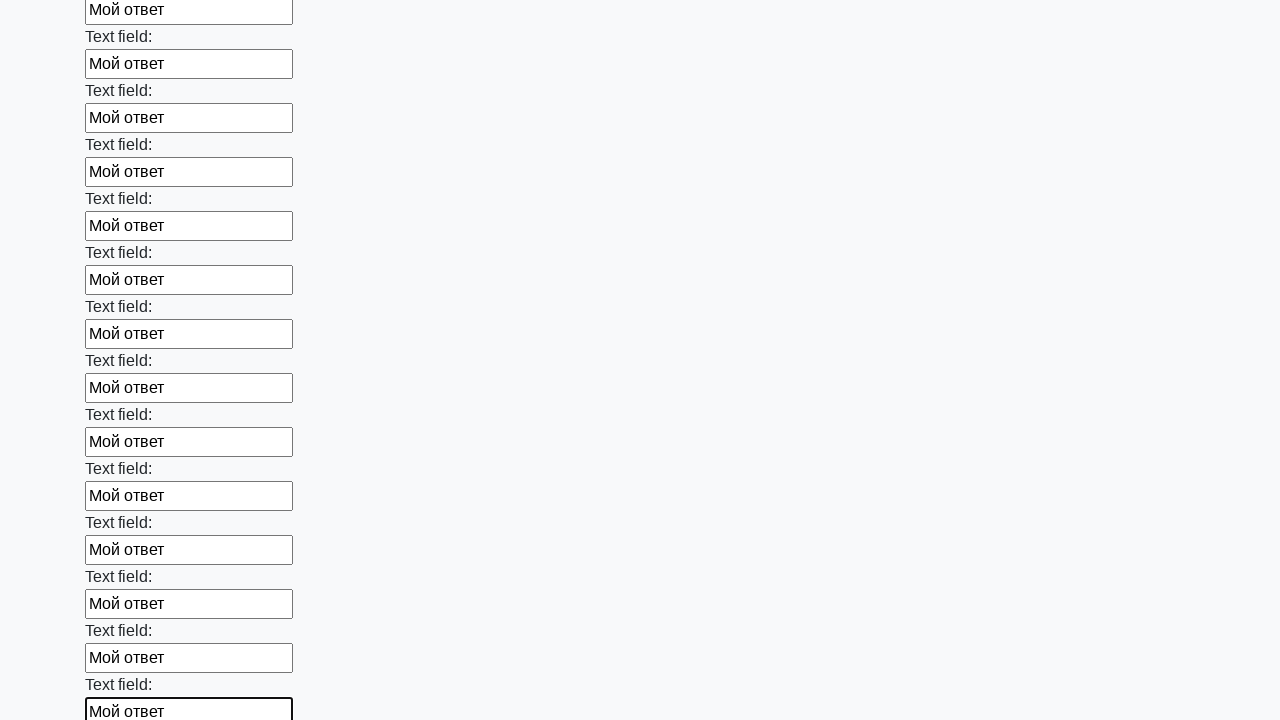

Filled input field with 'Мой ответ' on input >> nth=59
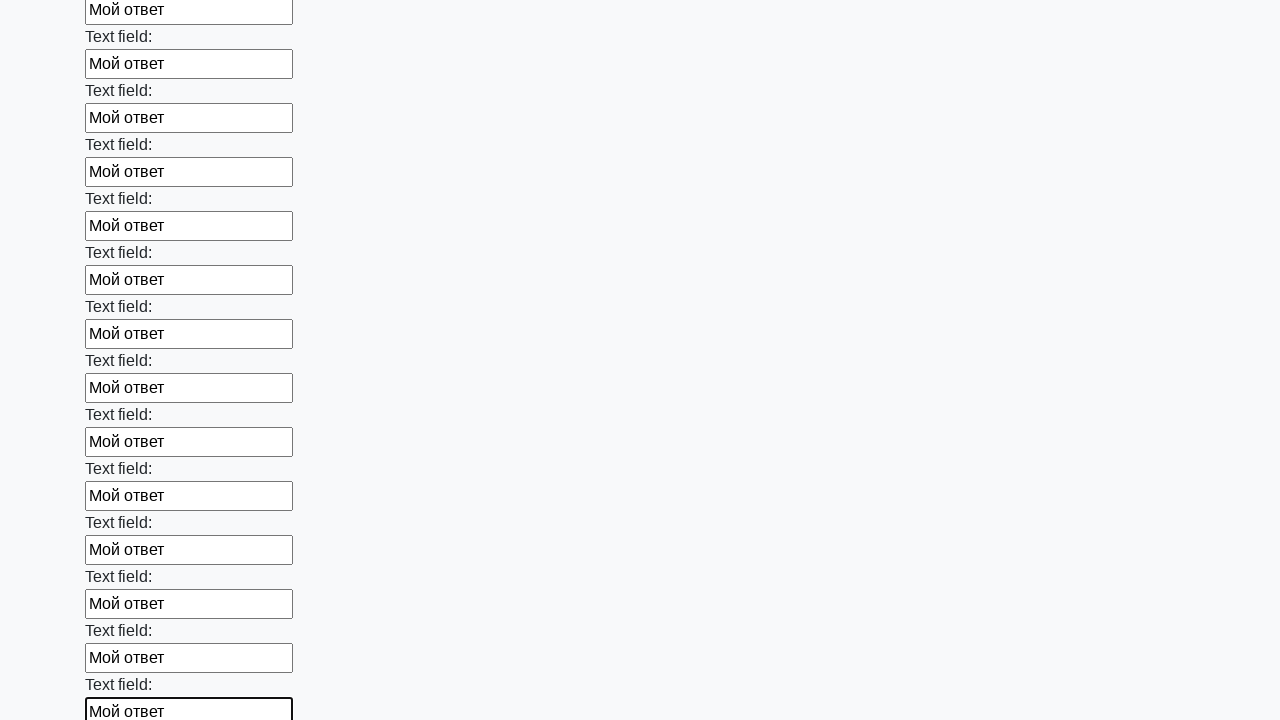

Filled input field with 'Мой ответ' on input >> nth=60
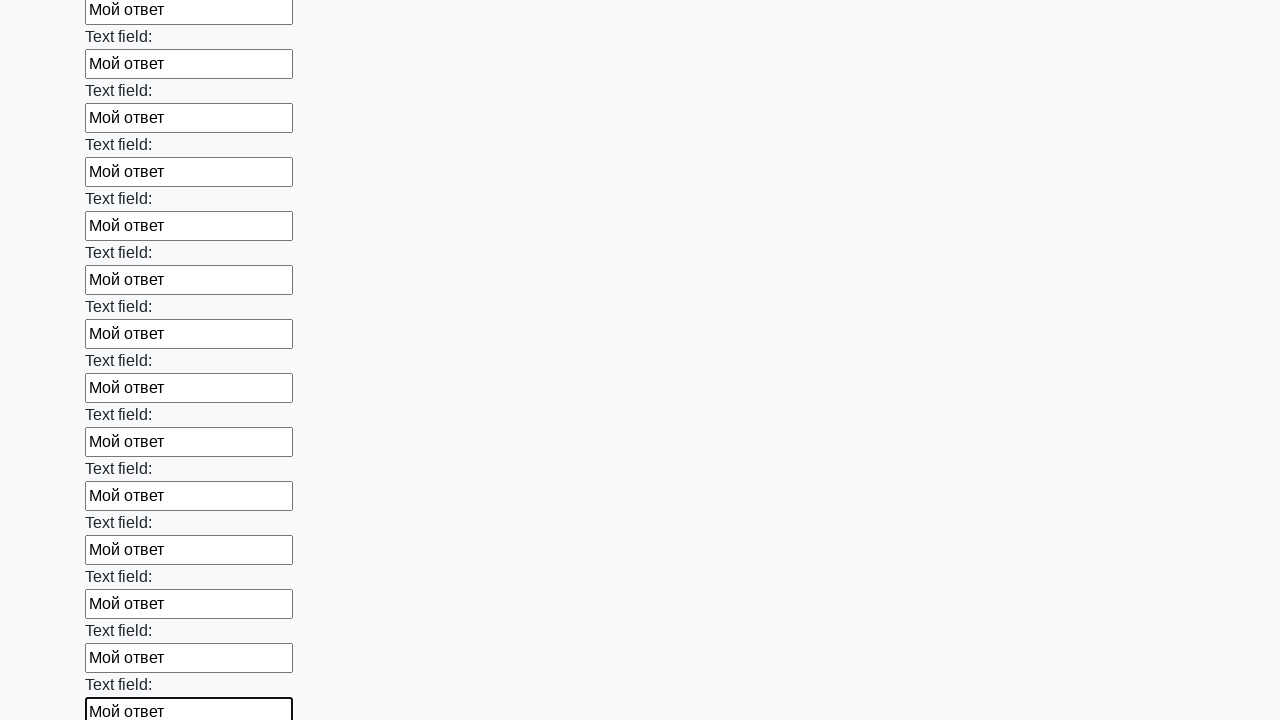

Filled input field with 'Мой ответ' on input >> nth=61
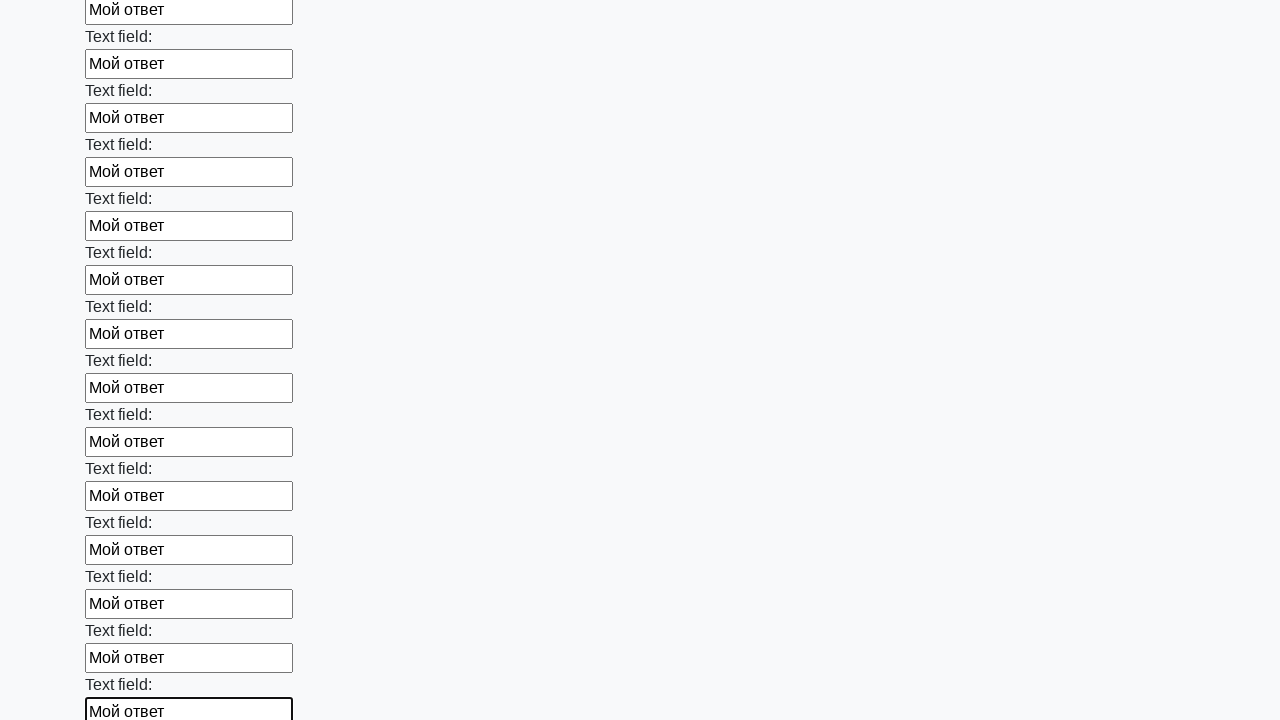

Filled input field with 'Мой ответ' on input >> nth=62
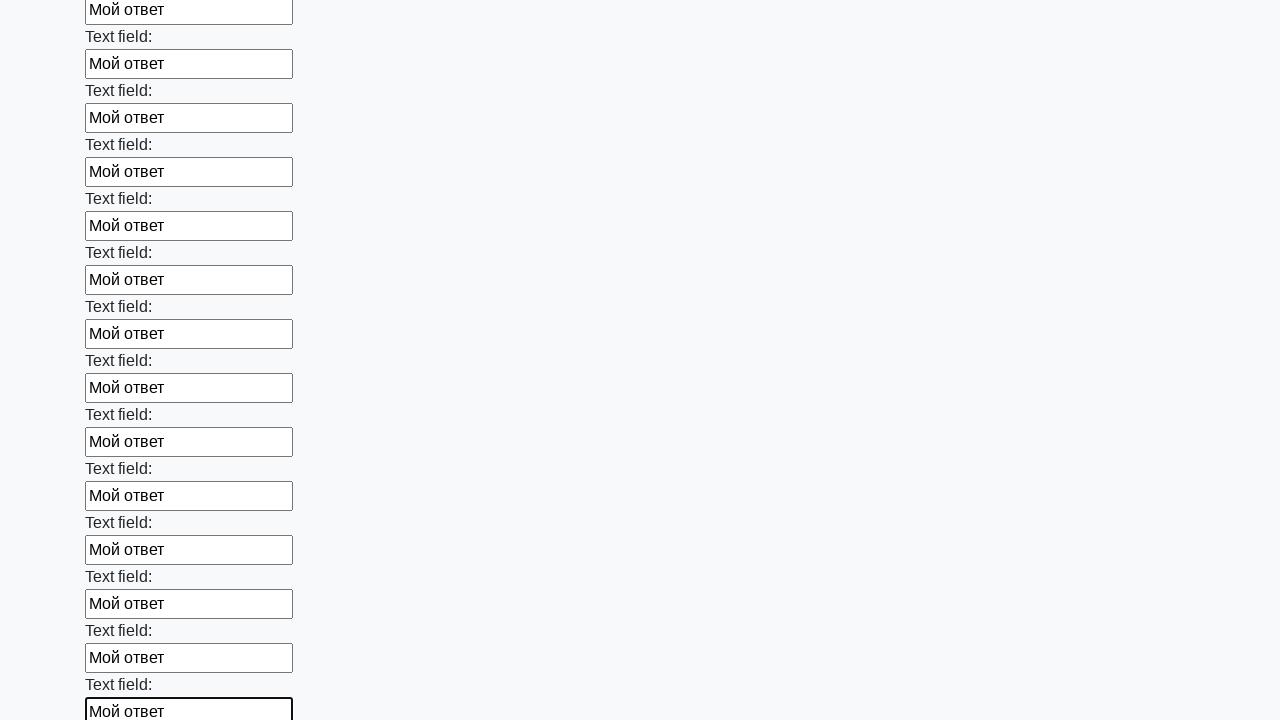

Filled input field with 'Мой ответ' on input >> nth=63
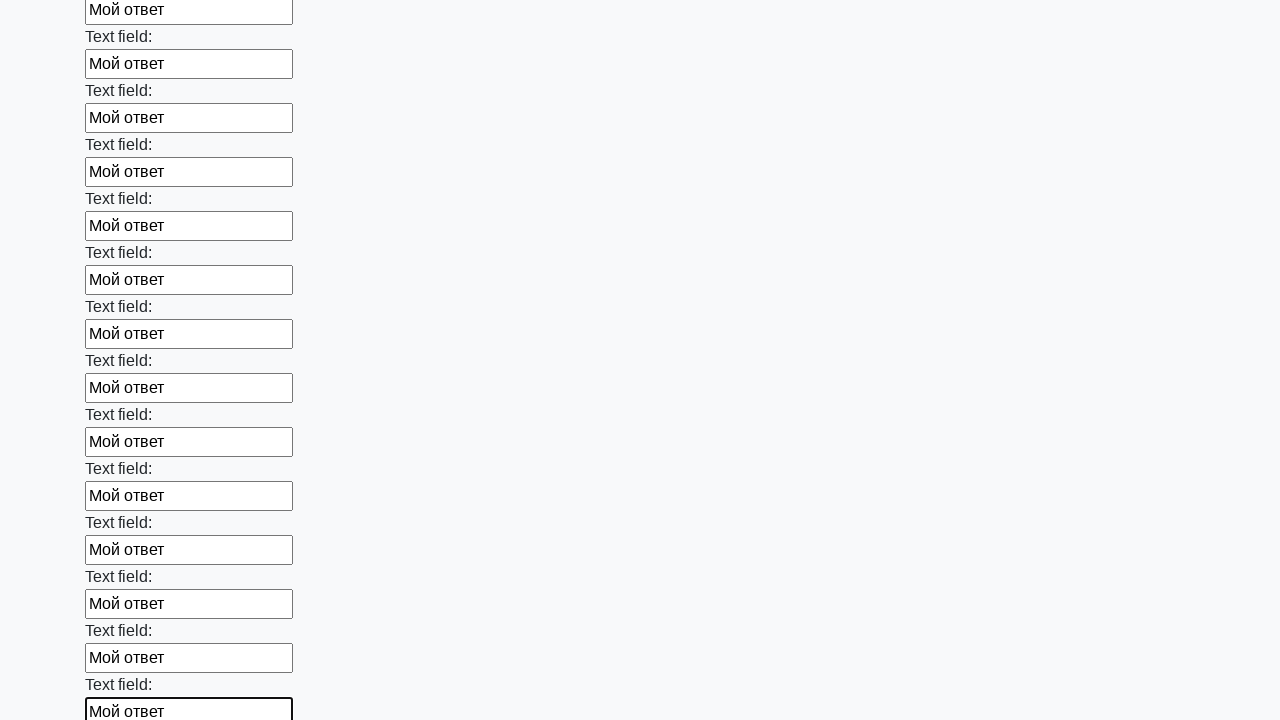

Filled input field with 'Мой ответ' on input >> nth=64
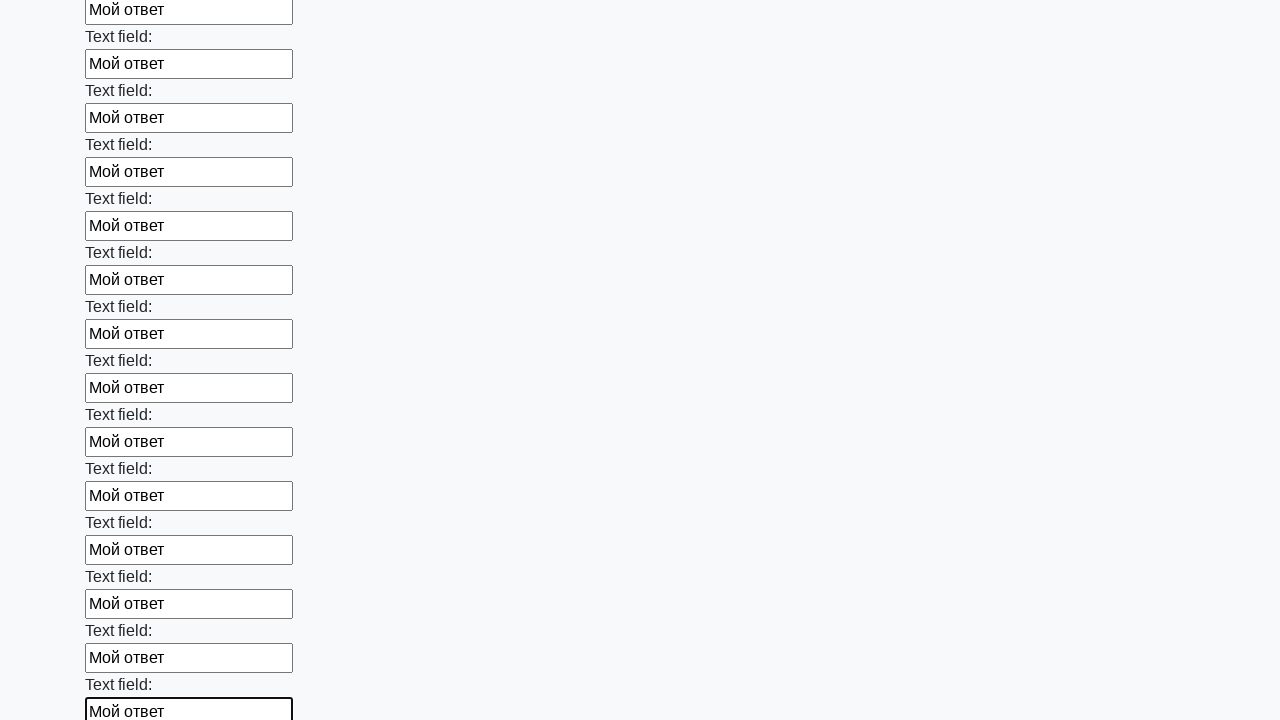

Filled input field with 'Мой ответ' on input >> nth=65
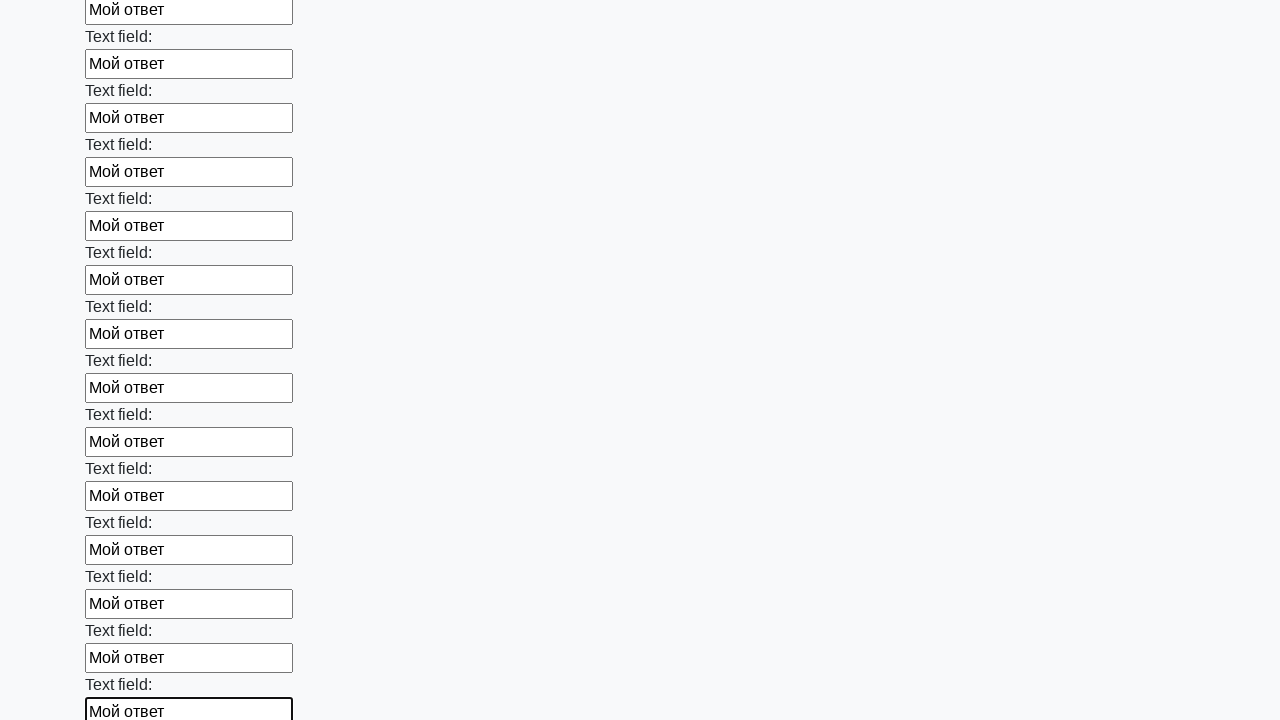

Filled input field with 'Мой ответ' on input >> nth=66
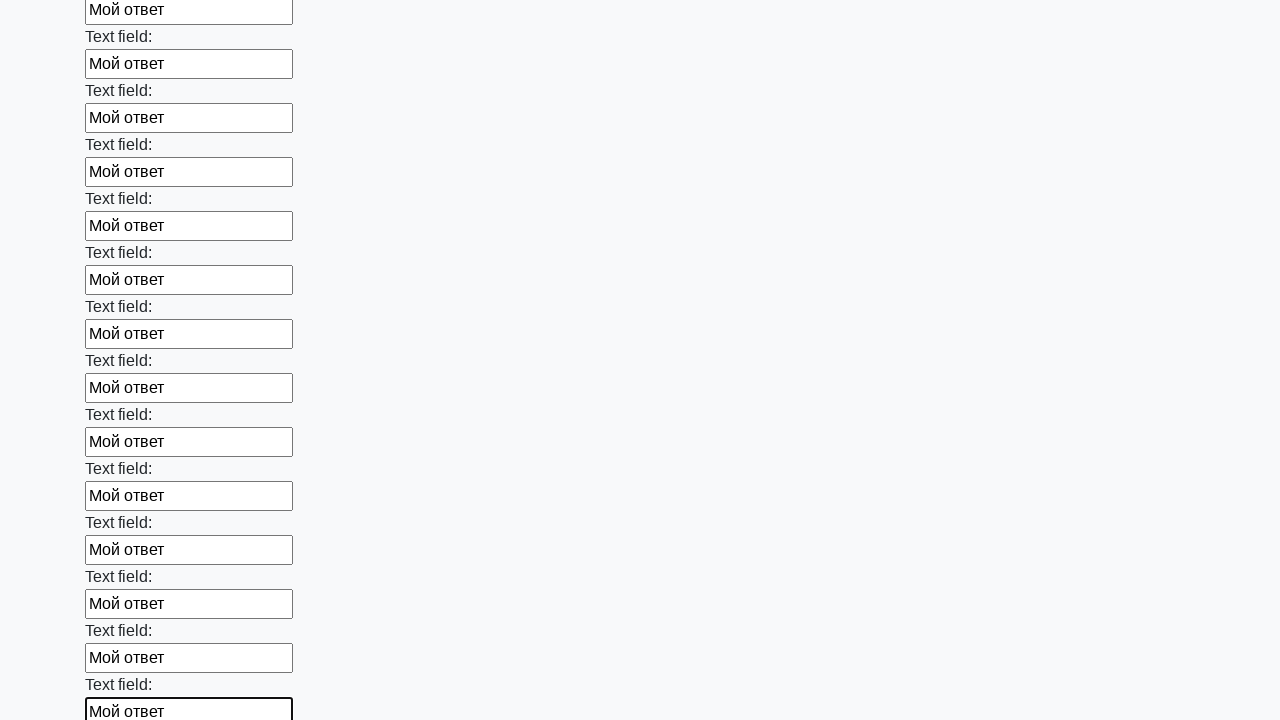

Filled input field with 'Мой ответ' on input >> nth=67
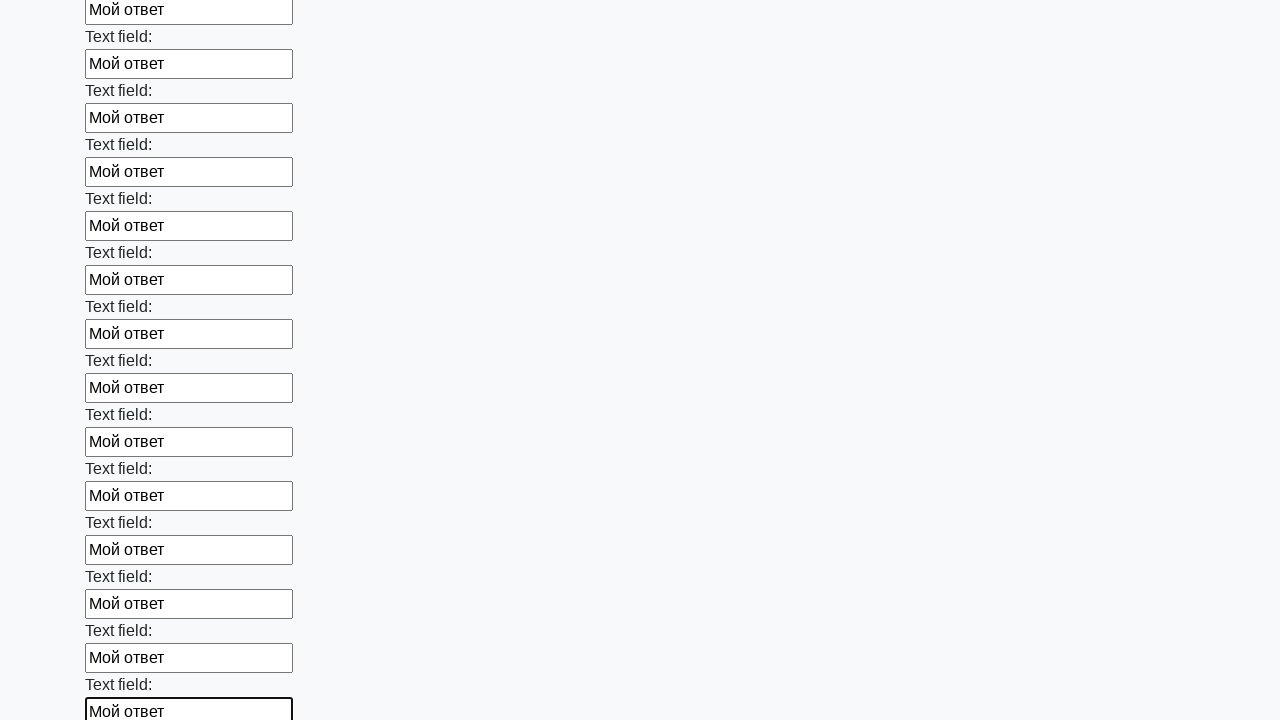

Filled input field with 'Мой ответ' on input >> nth=68
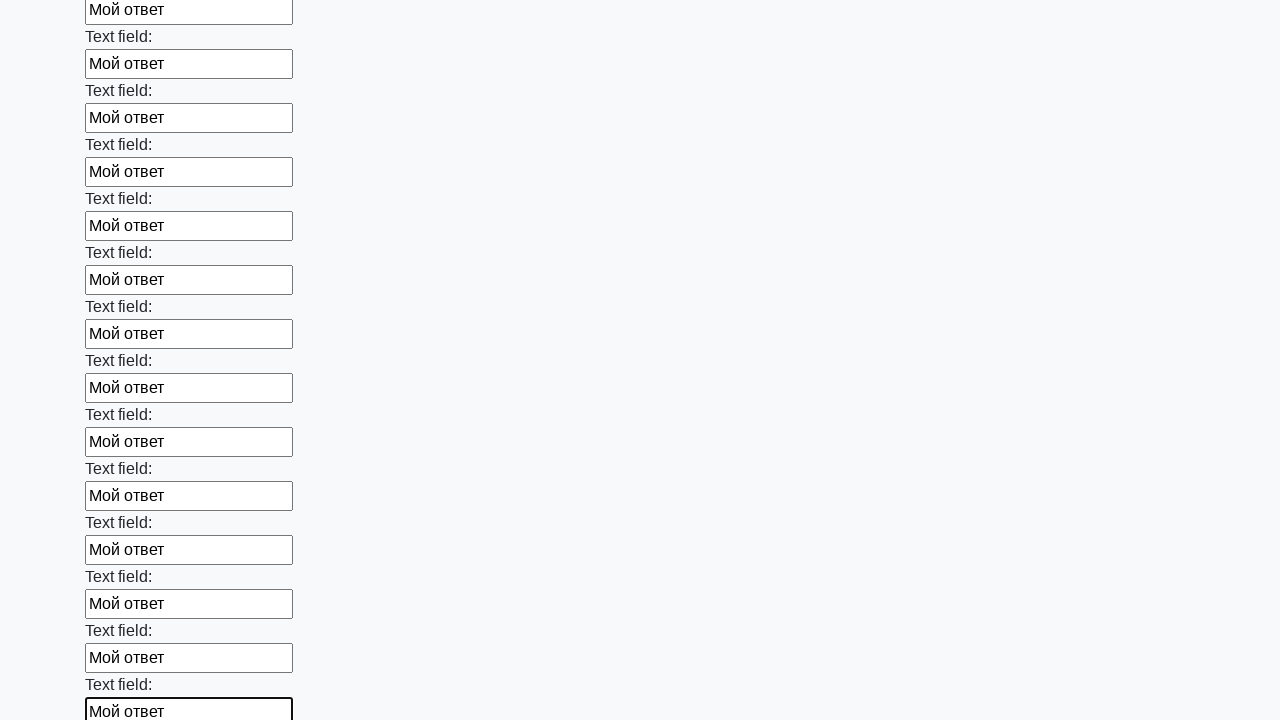

Filled input field with 'Мой ответ' on input >> nth=69
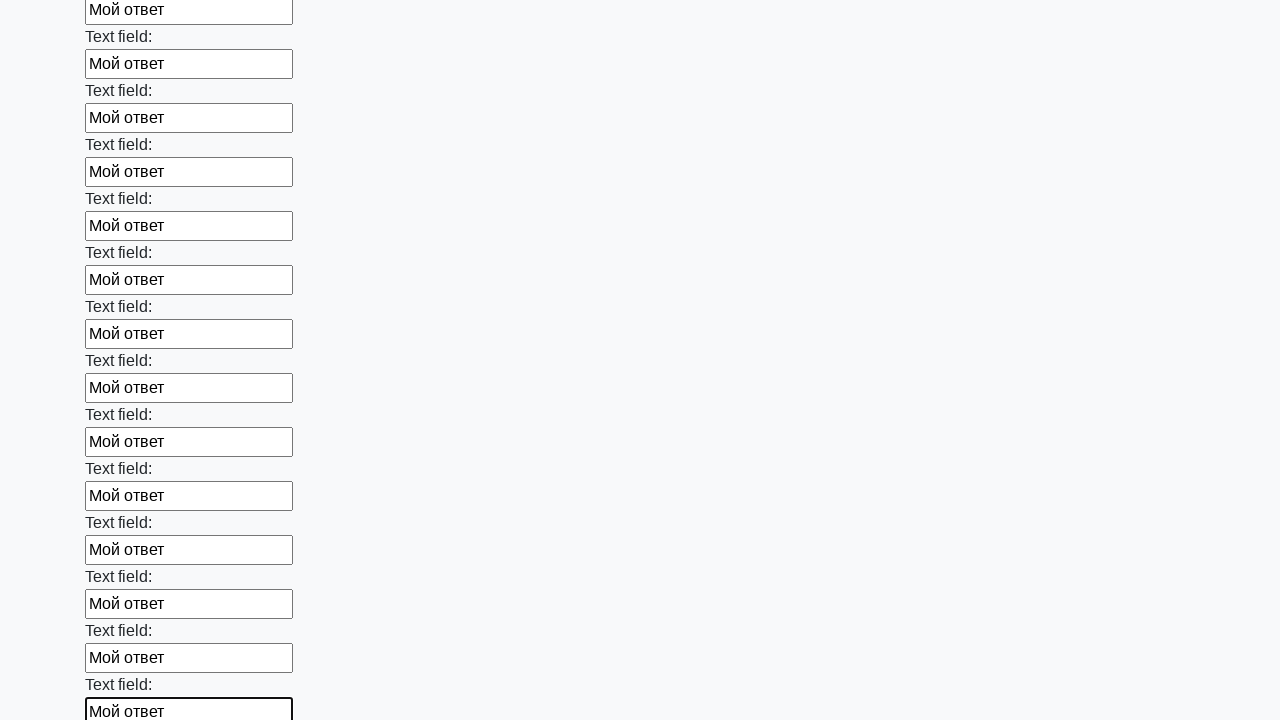

Filled input field with 'Мой ответ' on input >> nth=70
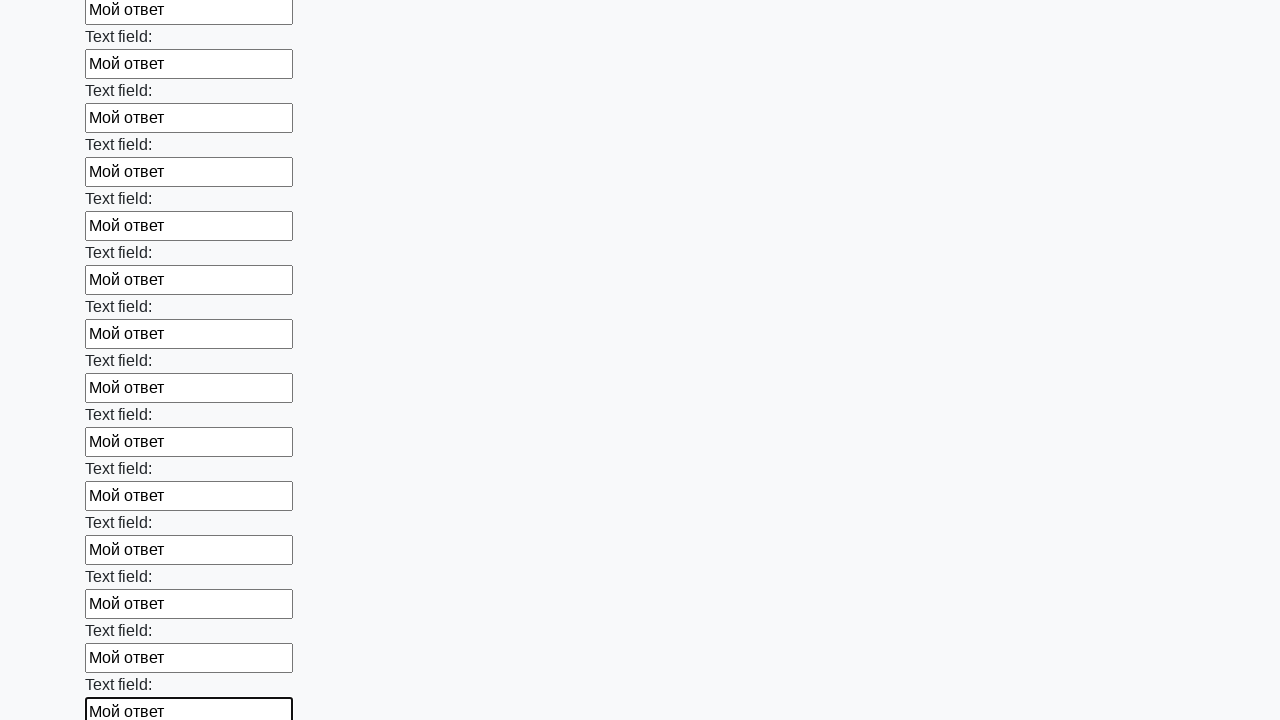

Filled input field with 'Мой ответ' on input >> nth=71
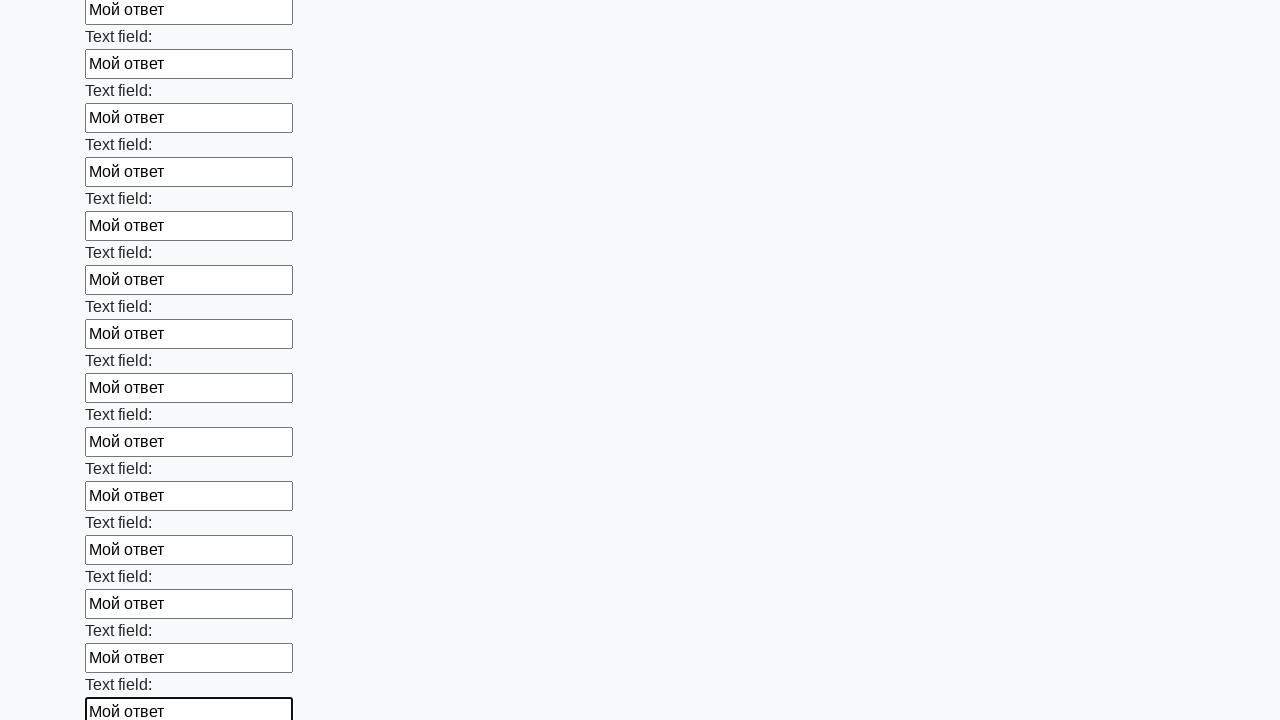

Filled input field with 'Мой ответ' on input >> nth=72
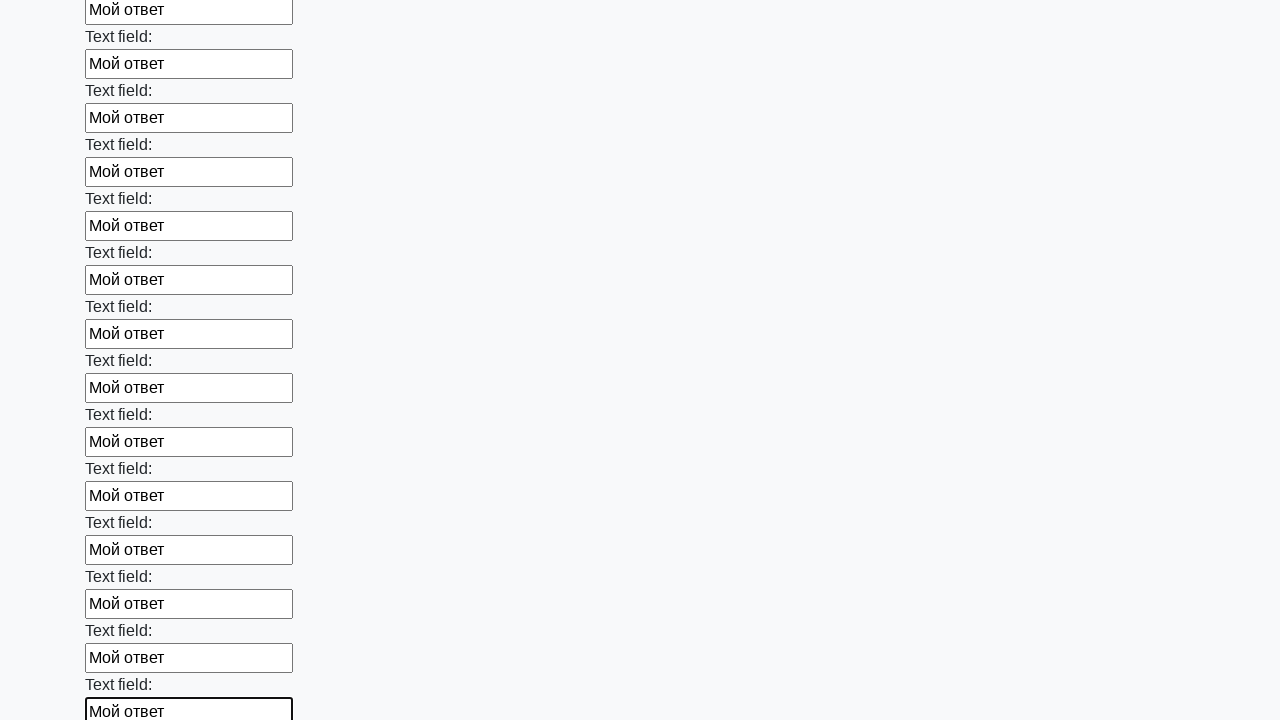

Filled input field with 'Мой ответ' on input >> nth=73
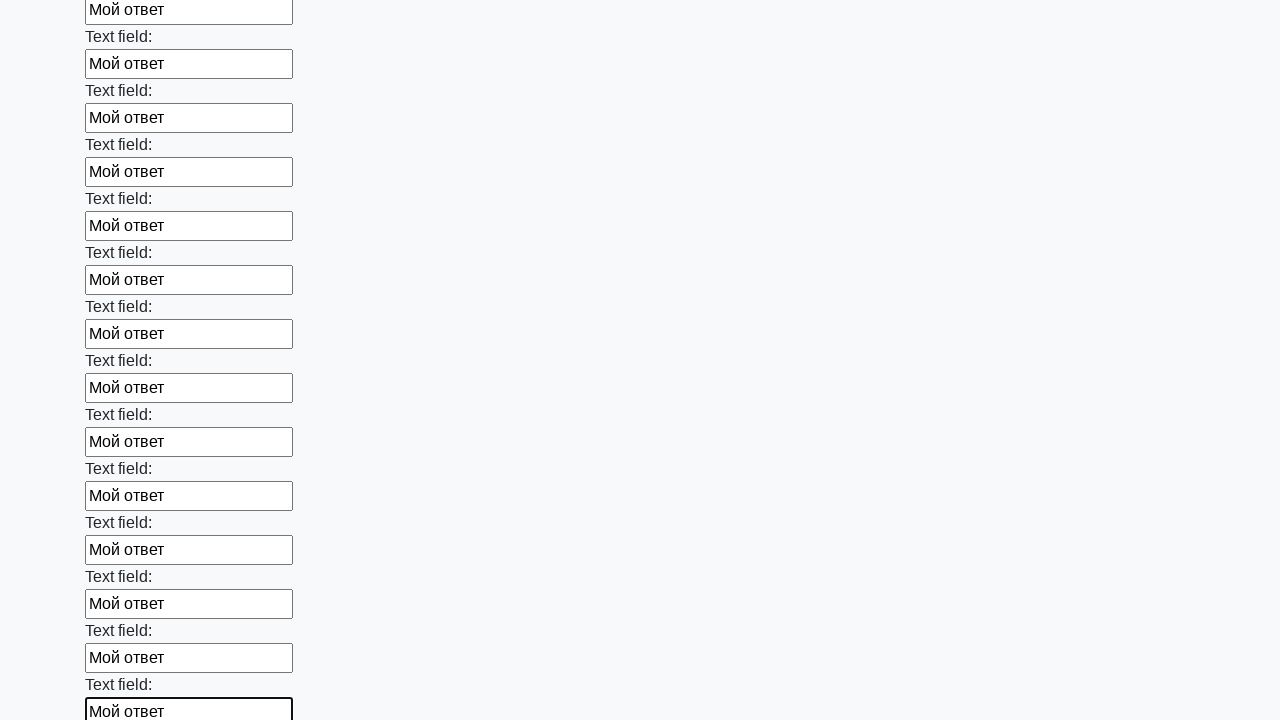

Filled input field with 'Мой ответ' on input >> nth=74
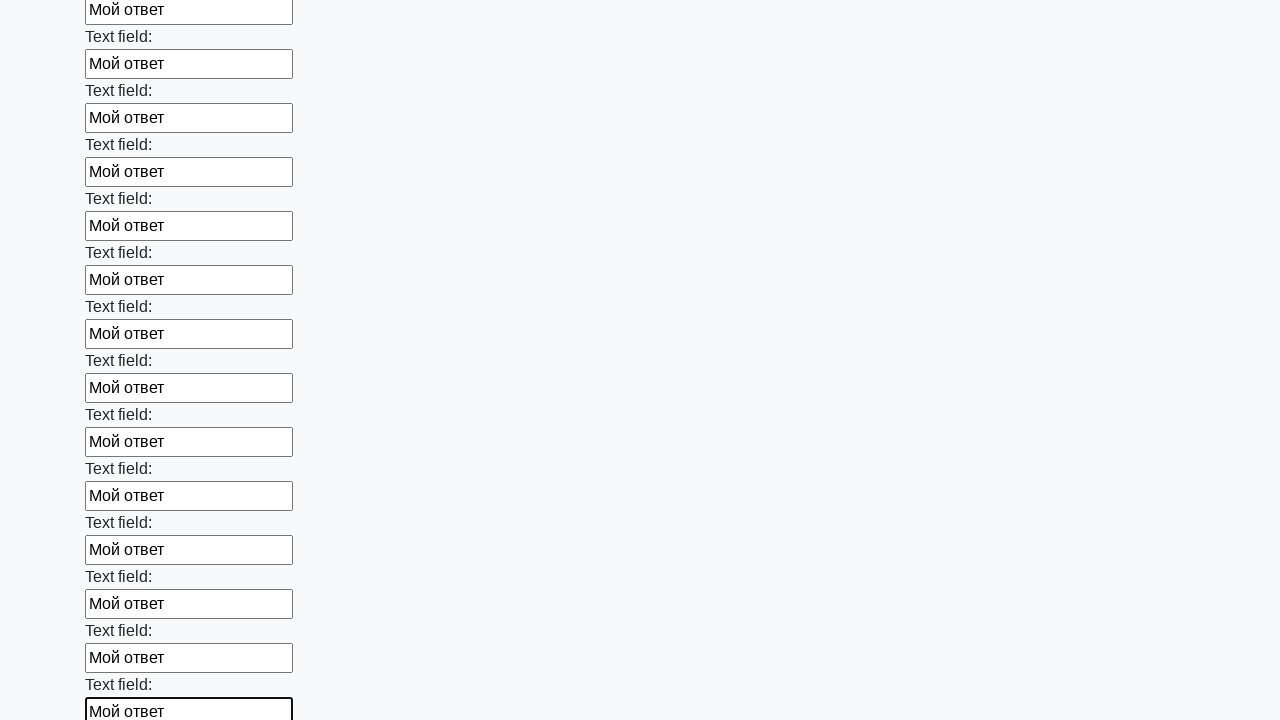

Filled input field with 'Мой ответ' on input >> nth=75
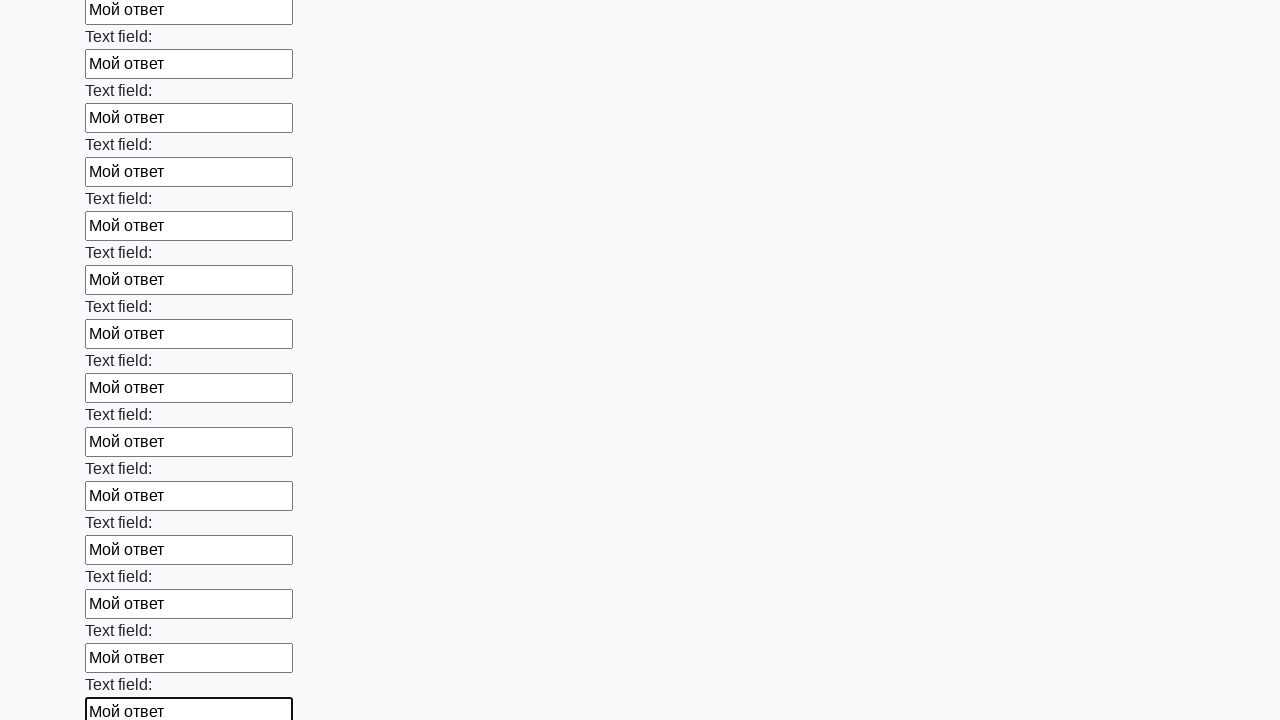

Filled input field with 'Мой ответ' on input >> nth=76
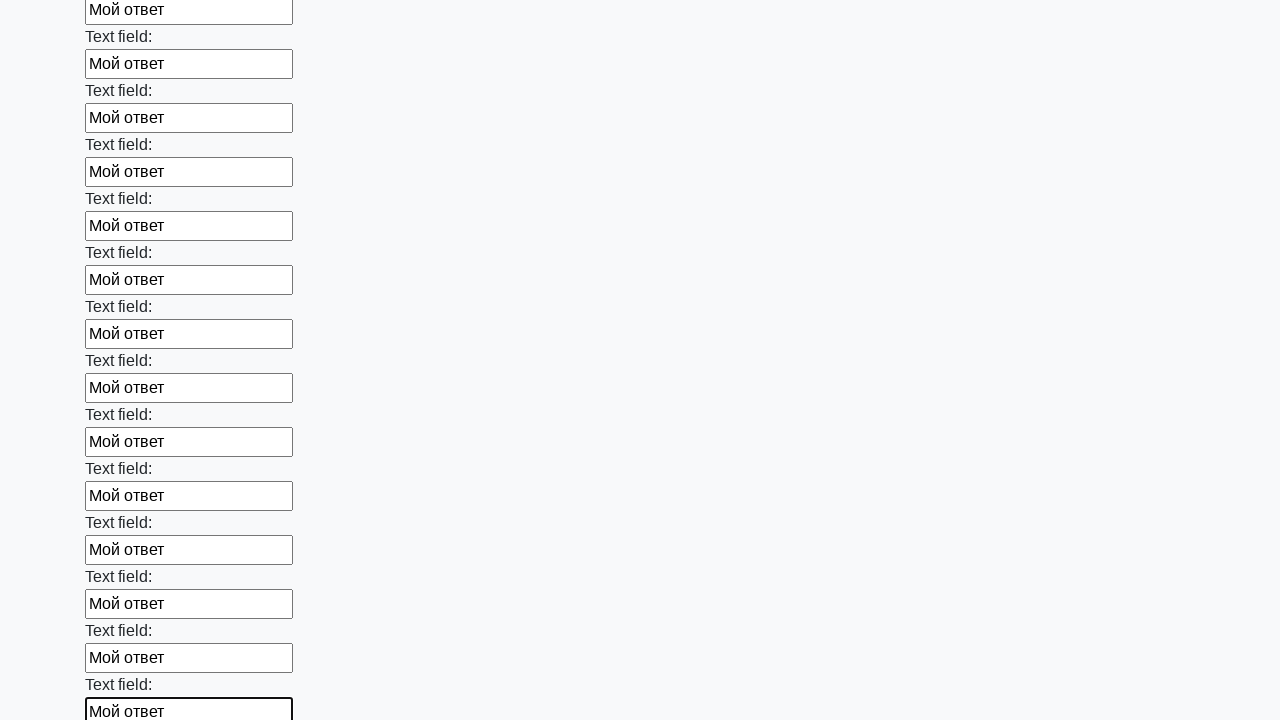

Filled input field with 'Мой ответ' on input >> nth=77
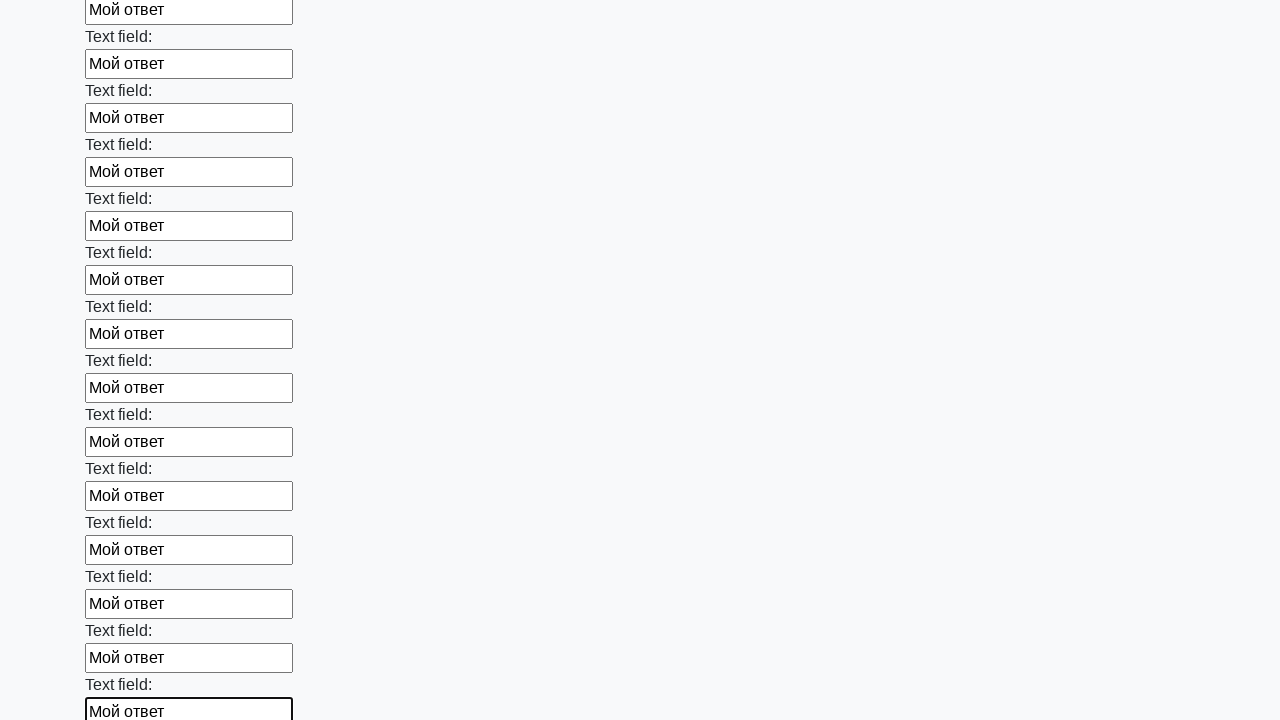

Filled input field with 'Мой ответ' on input >> nth=78
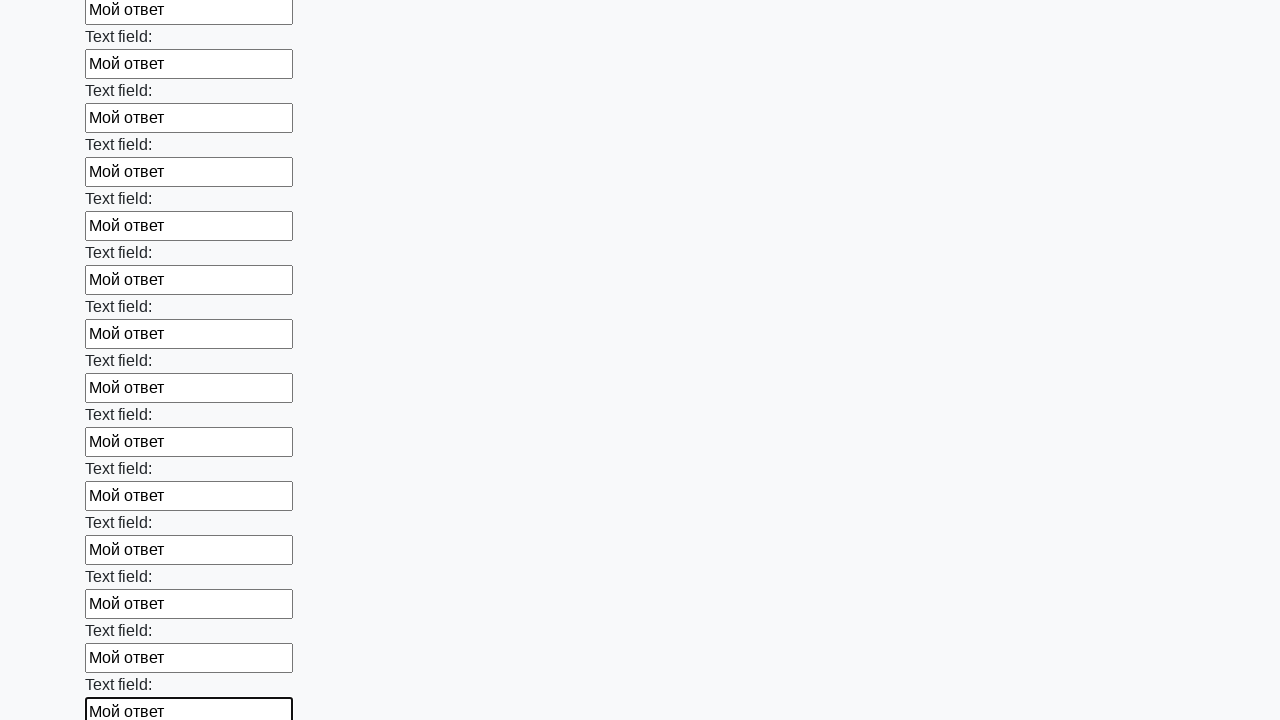

Filled input field with 'Мой ответ' on input >> nth=79
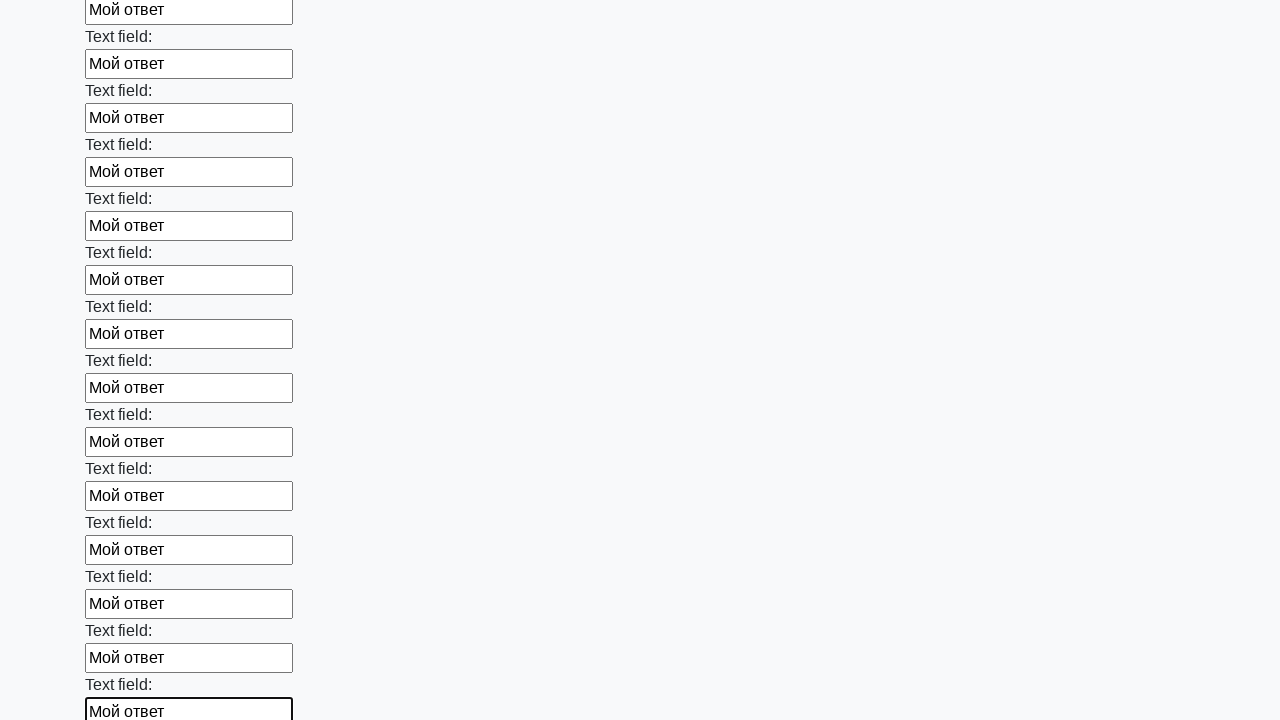

Filled input field with 'Мой ответ' on input >> nth=80
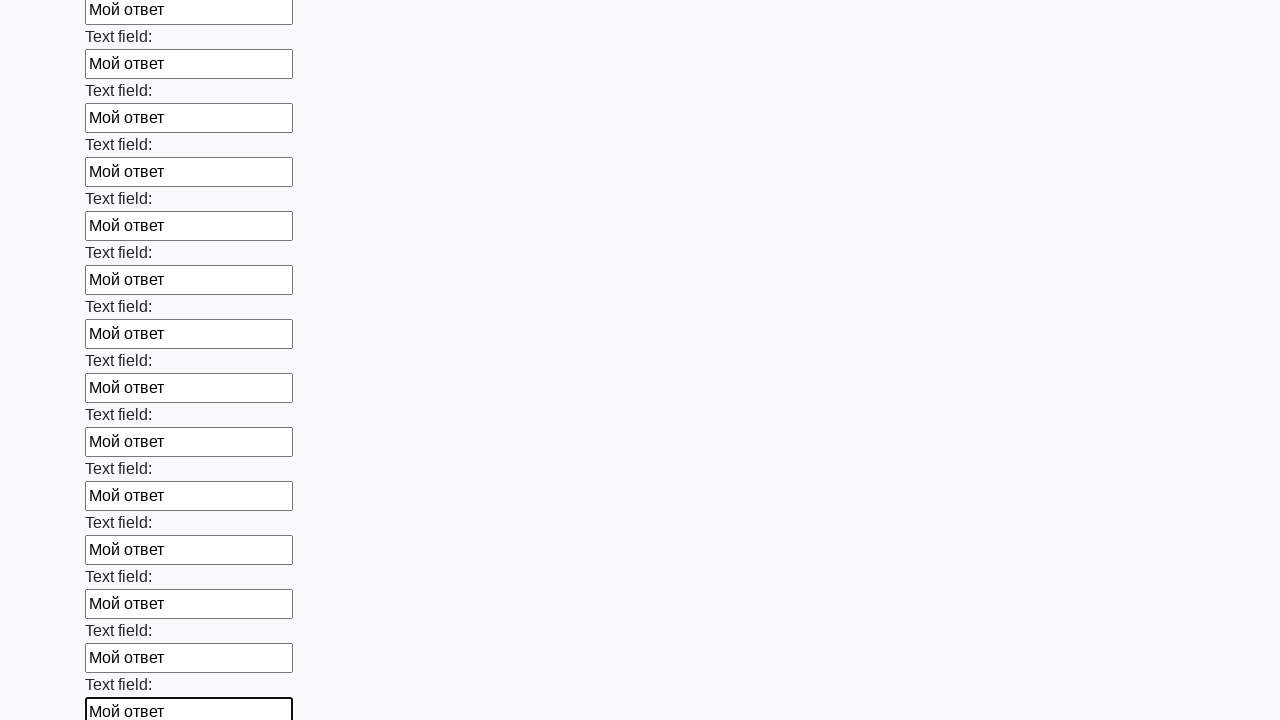

Filled input field with 'Мой ответ' on input >> nth=81
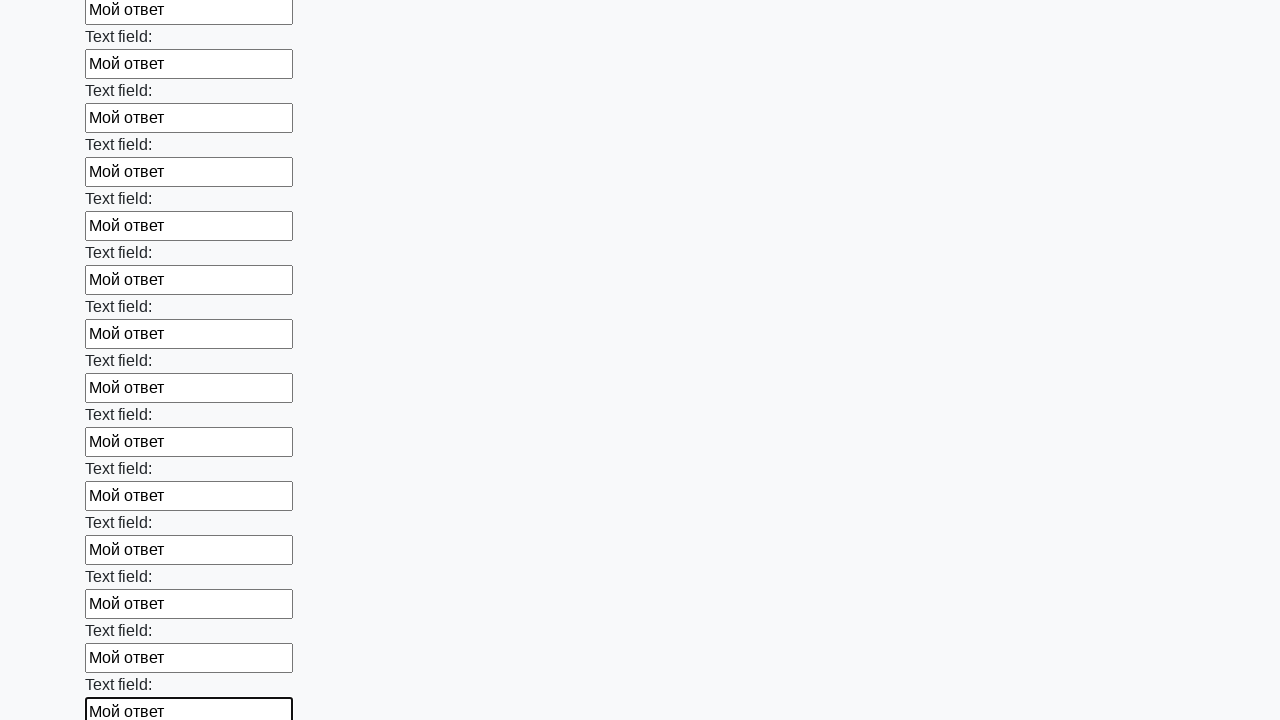

Filled input field with 'Мой ответ' on input >> nth=82
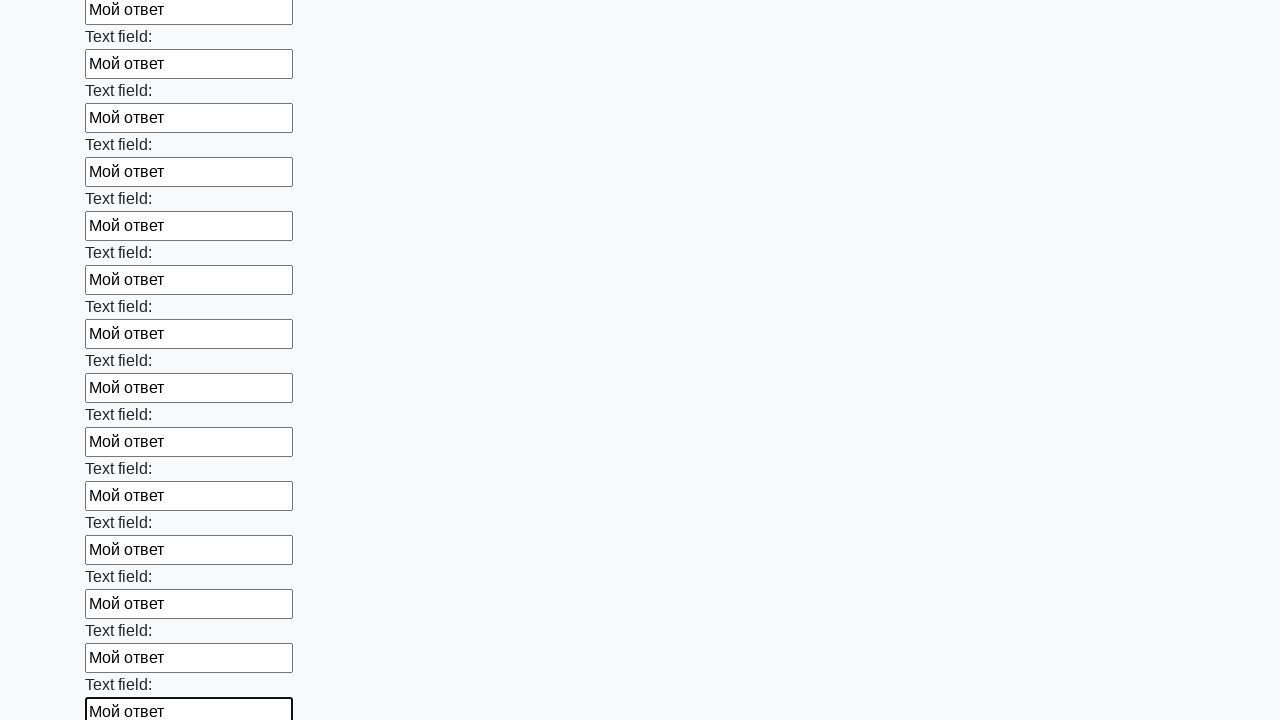

Filled input field with 'Мой ответ' on input >> nth=83
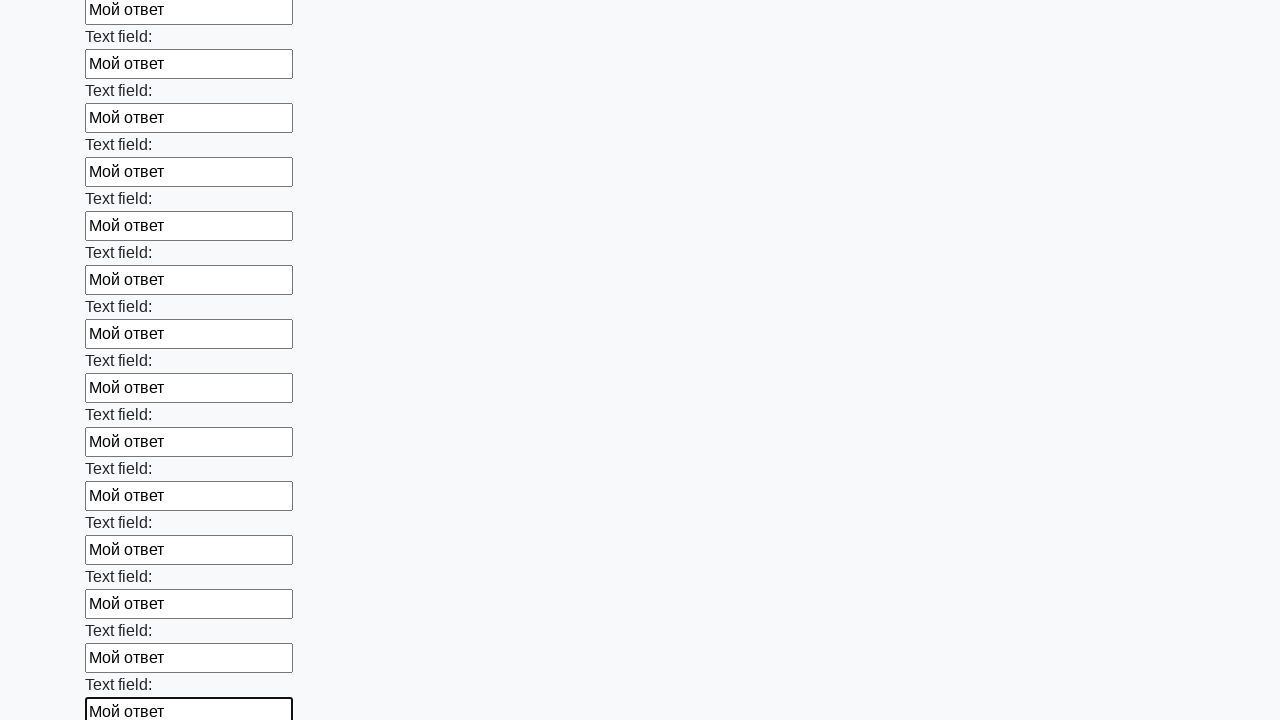

Filled input field with 'Мой ответ' on input >> nth=84
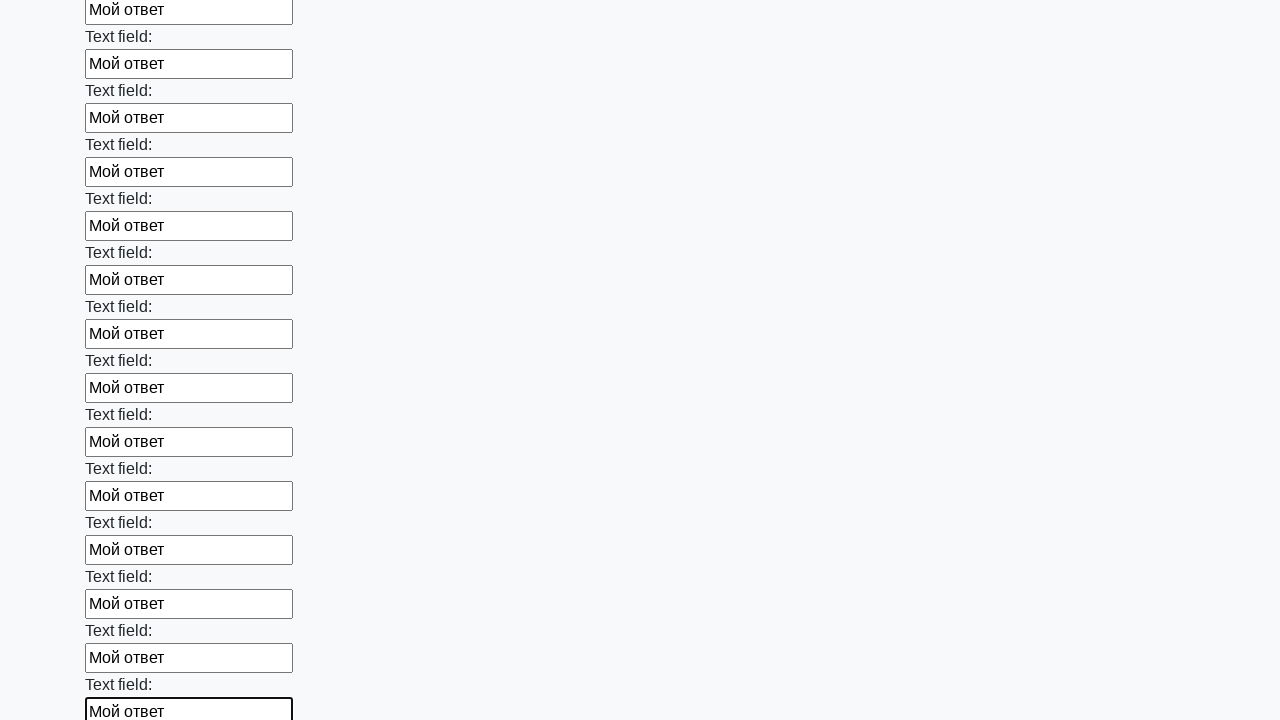

Filled input field with 'Мой ответ' on input >> nth=85
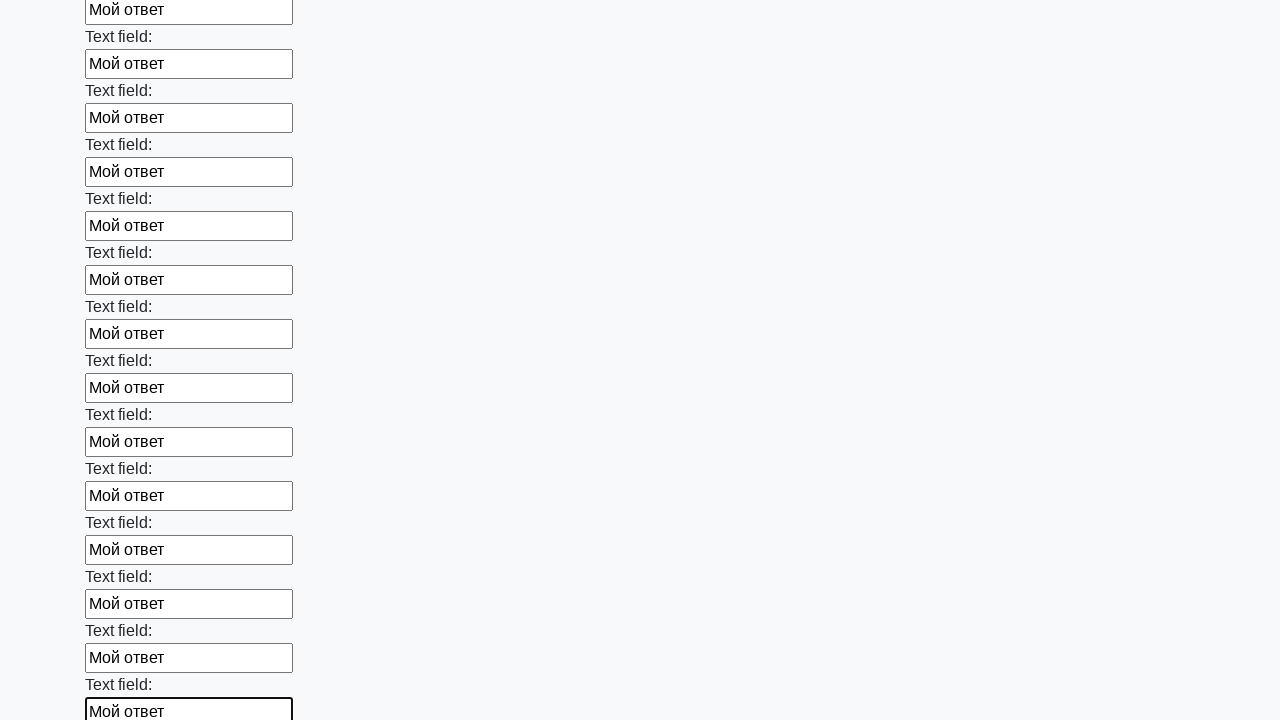

Filled input field with 'Мой ответ' on input >> nth=86
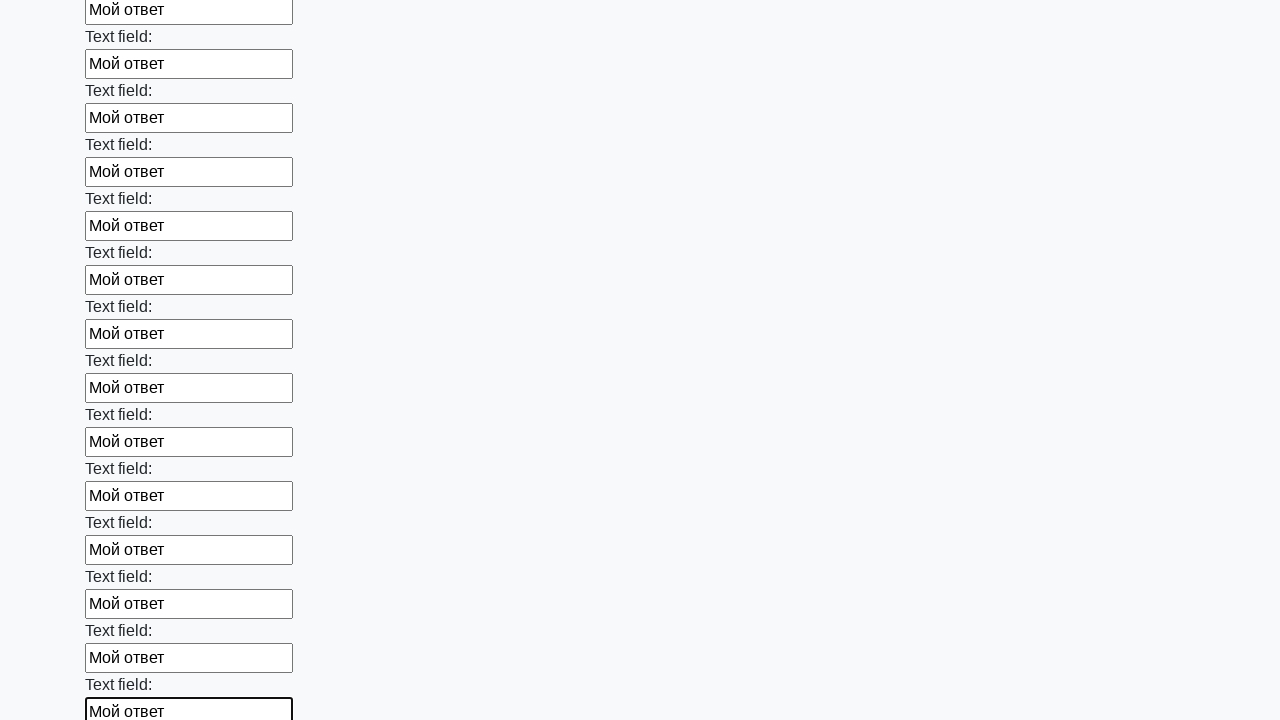

Filled input field with 'Мой ответ' on input >> nth=87
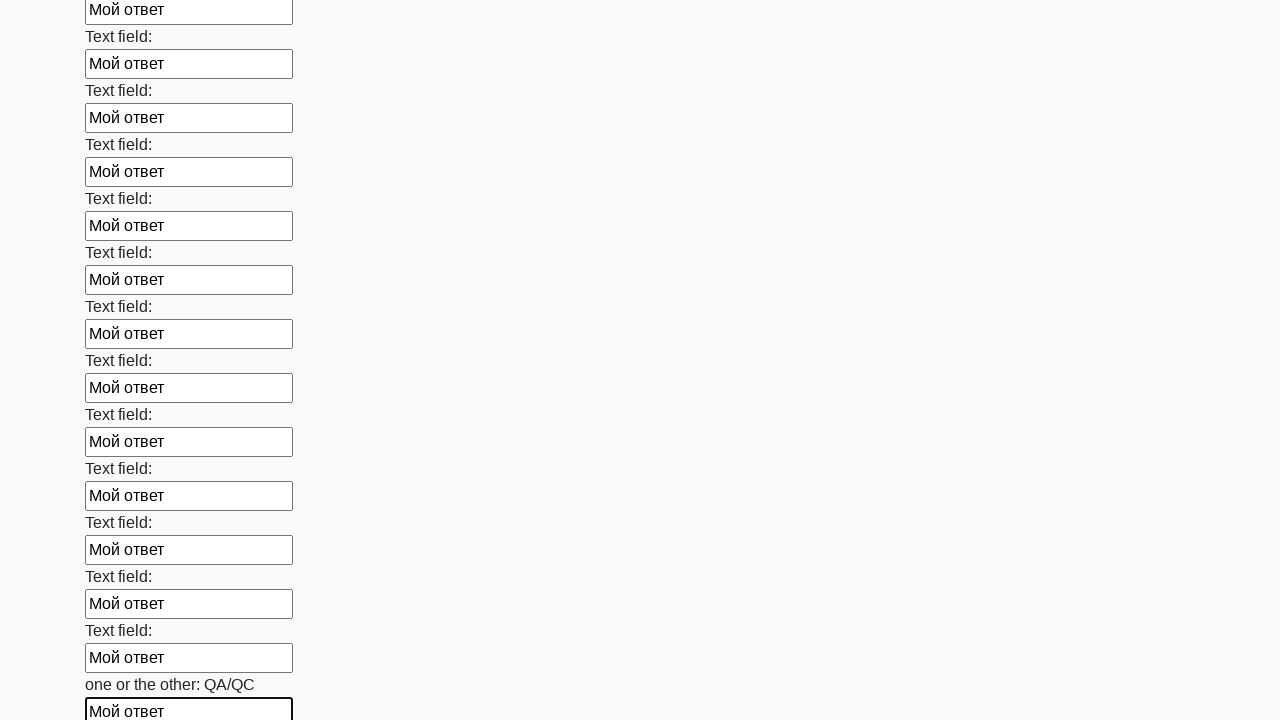

Filled input field with 'Мой ответ' on input >> nth=88
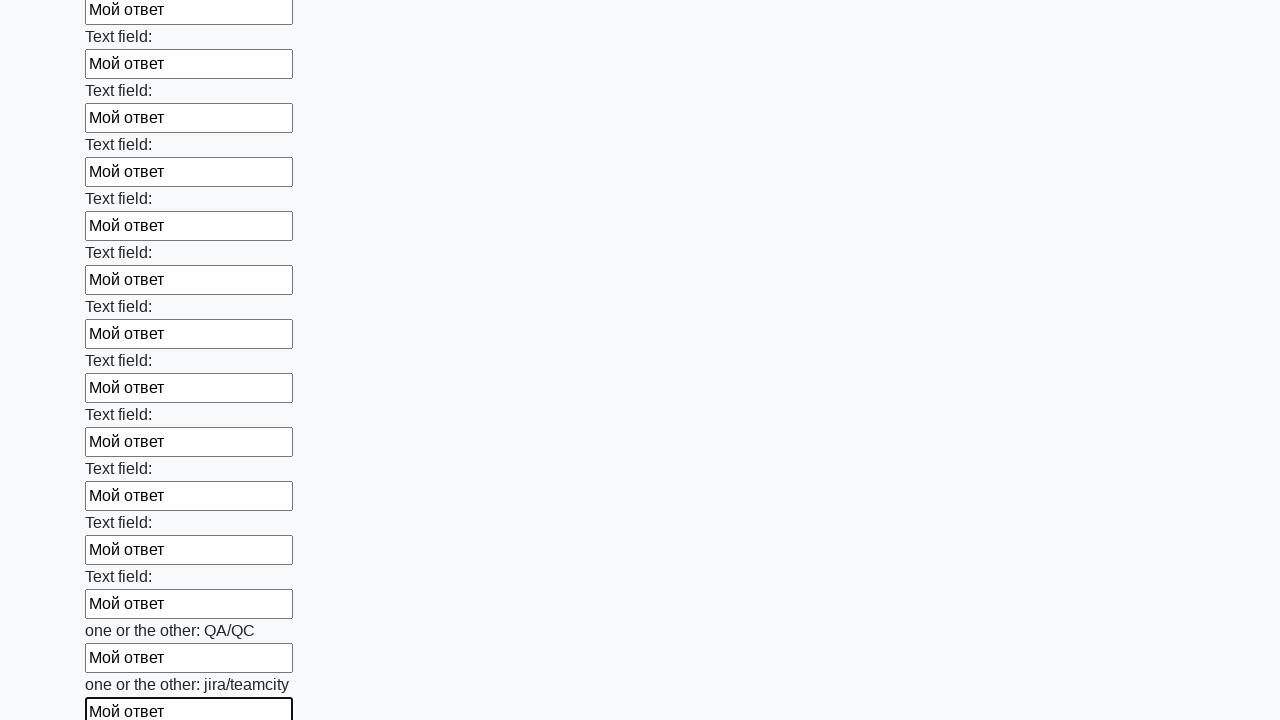

Filled input field with 'Мой ответ' on input >> nth=89
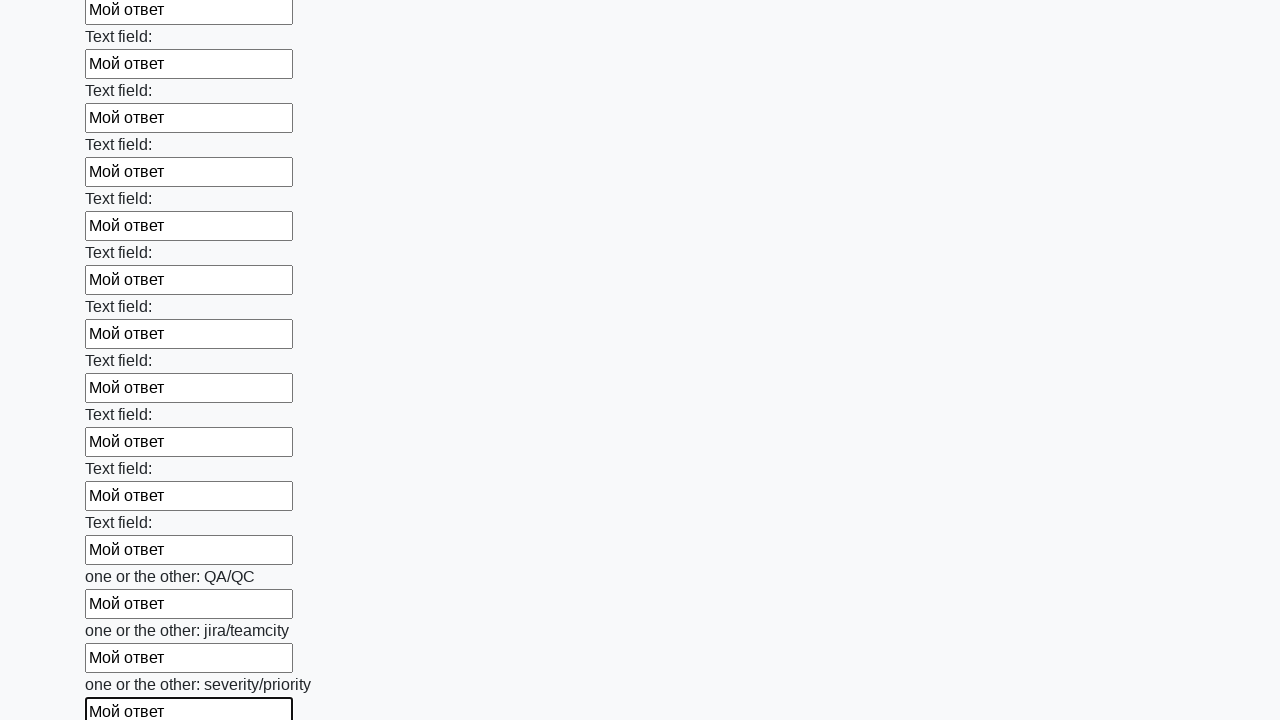

Filled input field with 'Мой ответ' on input >> nth=90
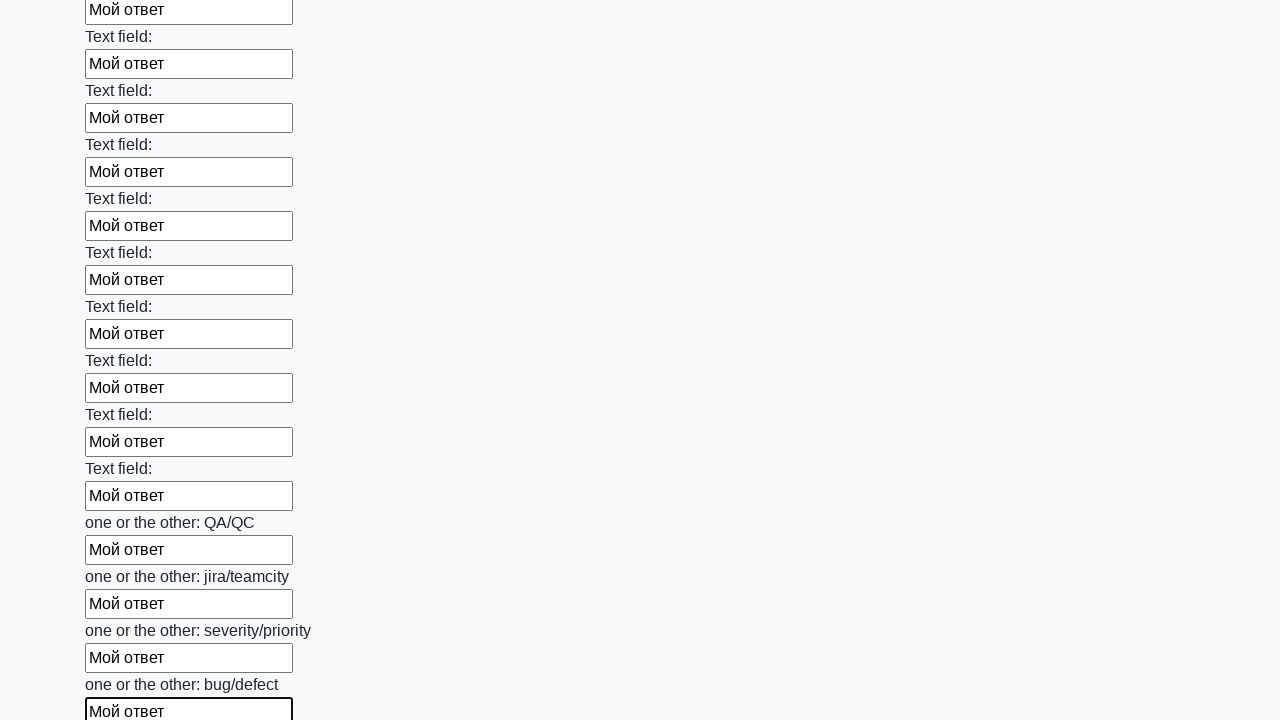

Filled input field with 'Мой ответ' on input >> nth=91
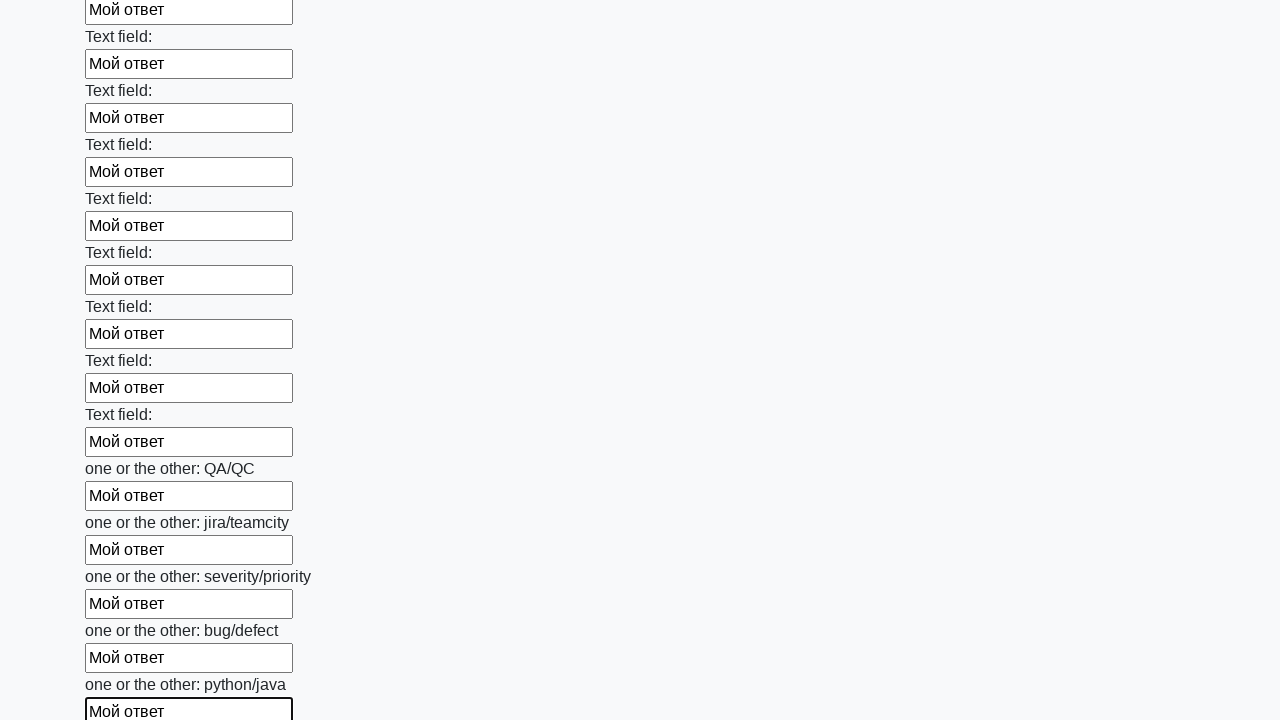

Filled input field with 'Мой ответ' on input >> nth=92
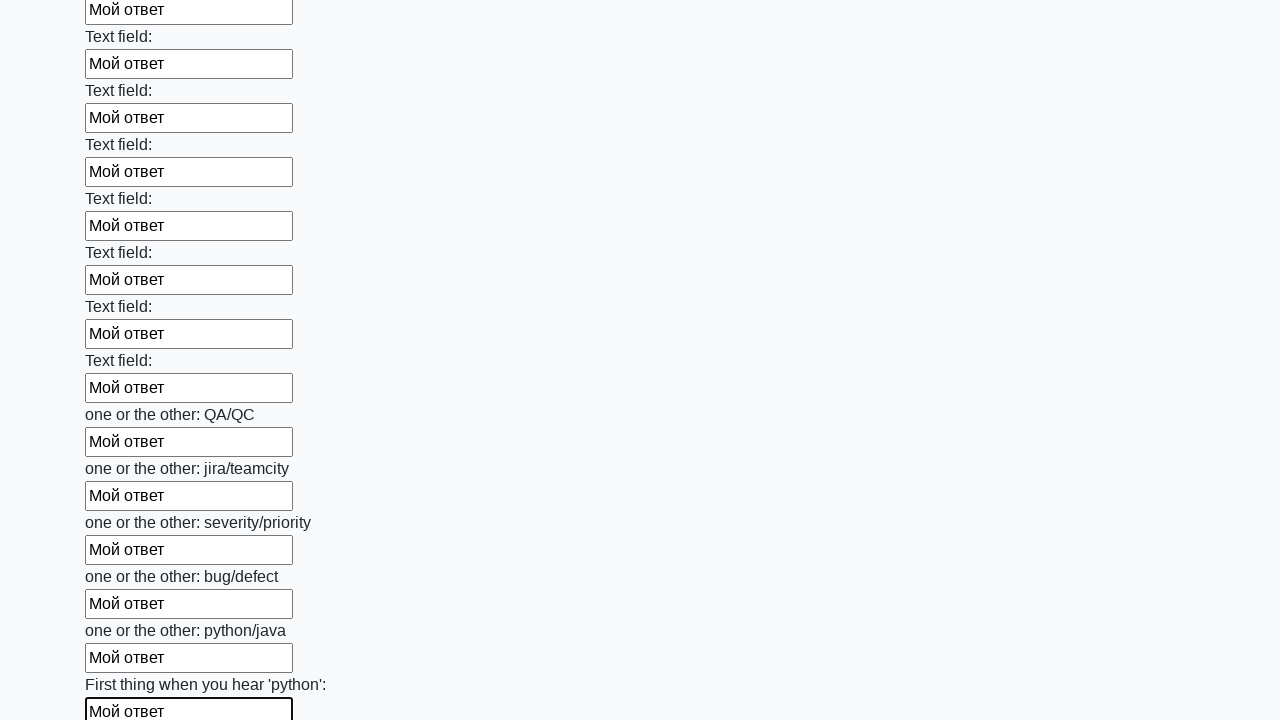

Filled input field with 'Мой ответ' on input >> nth=93
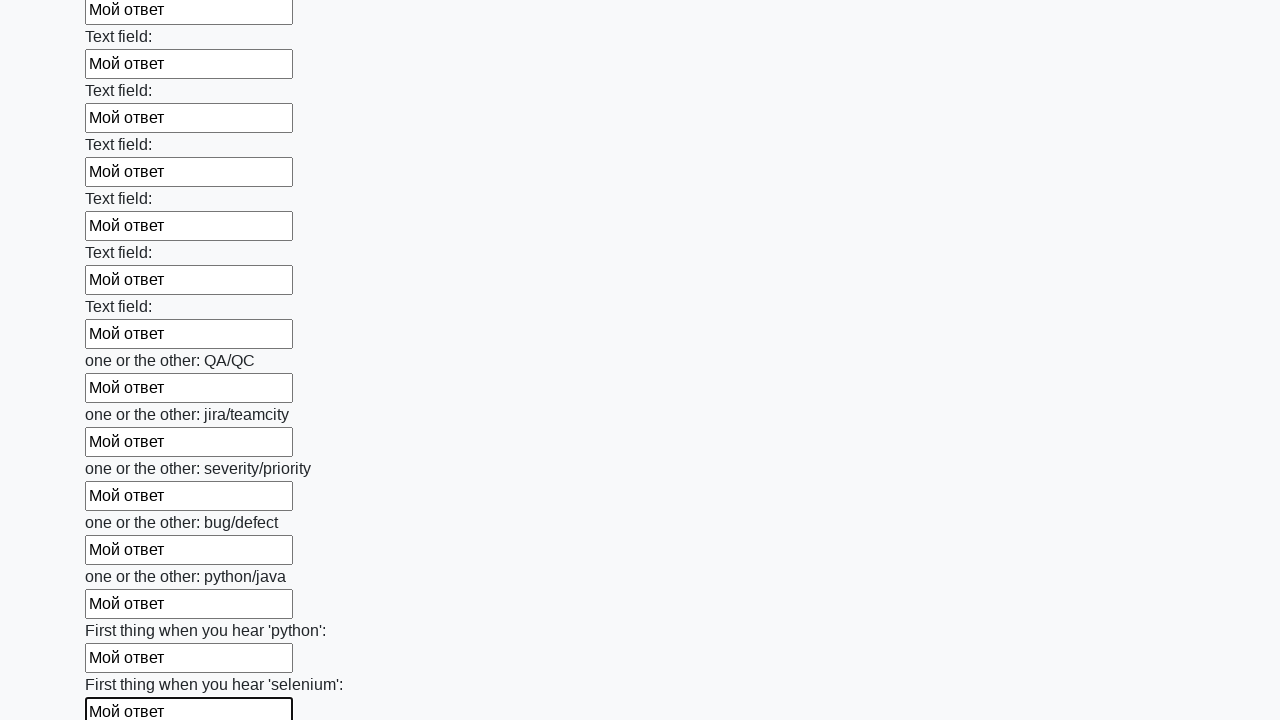

Filled input field with 'Мой ответ' on input >> nth=94
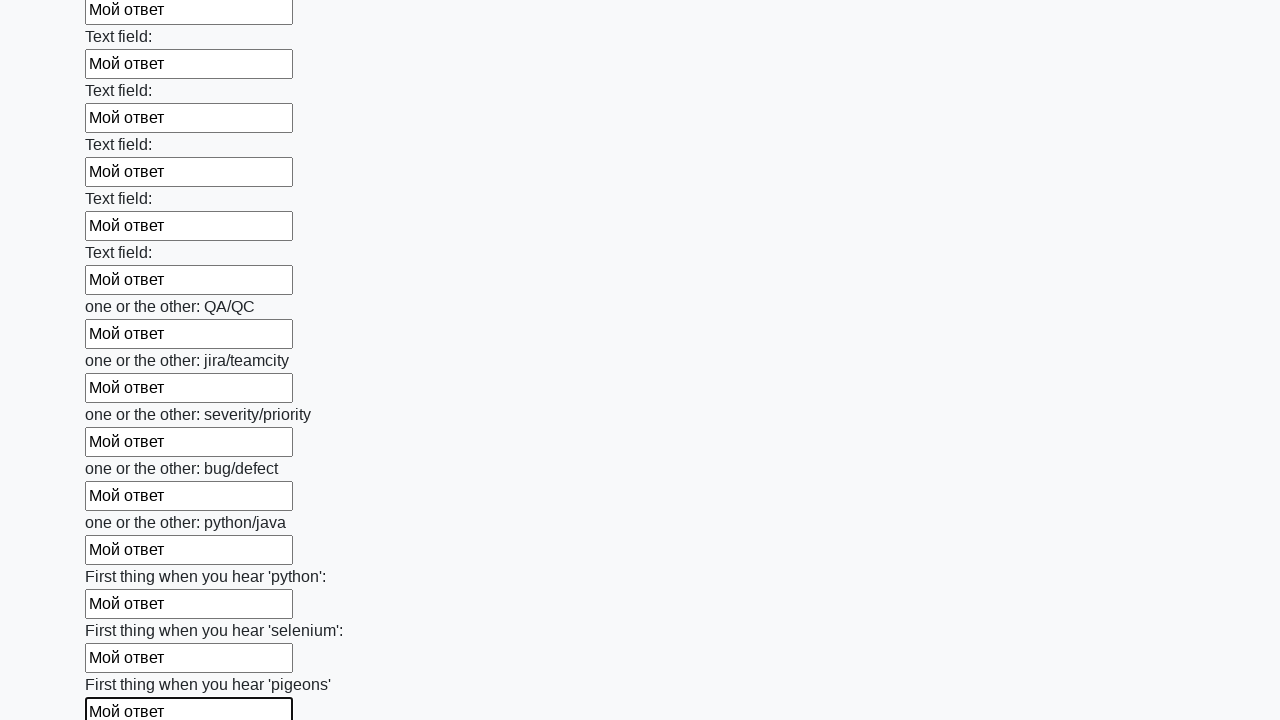

Filled input field with 'Мой ответ' on input >> nth=95
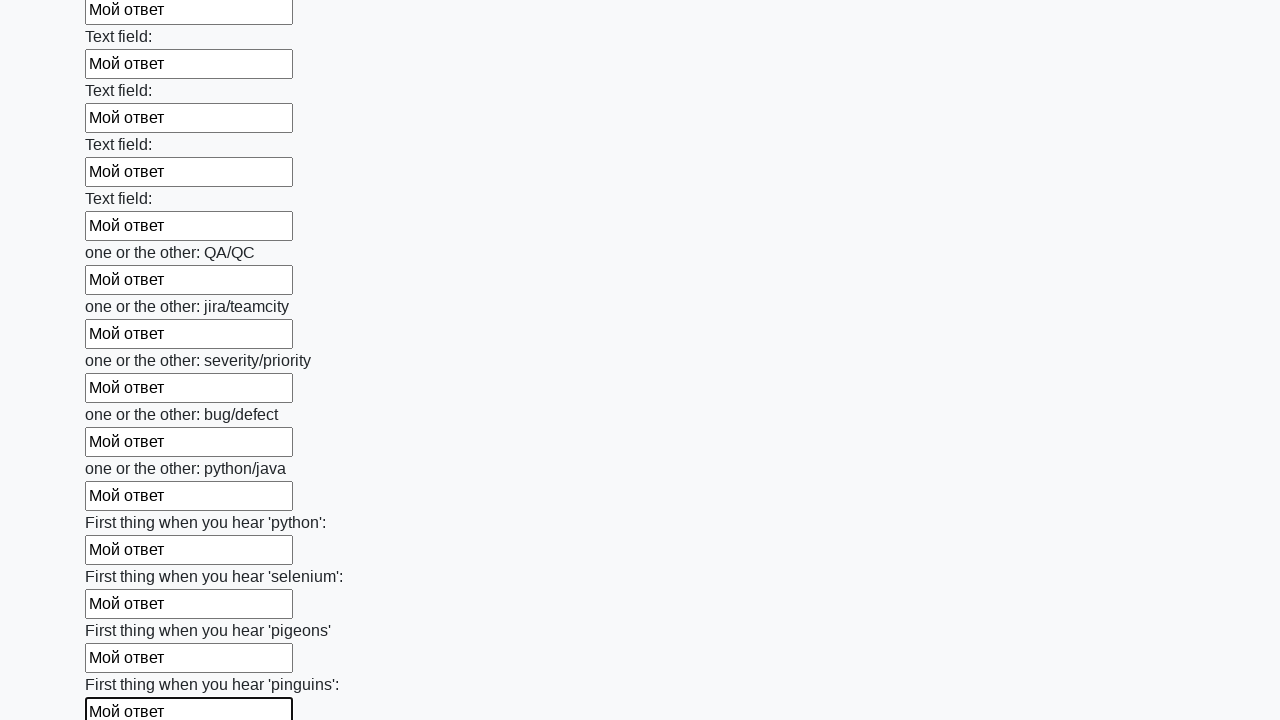

Filled input field with 'Мой ответ' on input >> nth=96
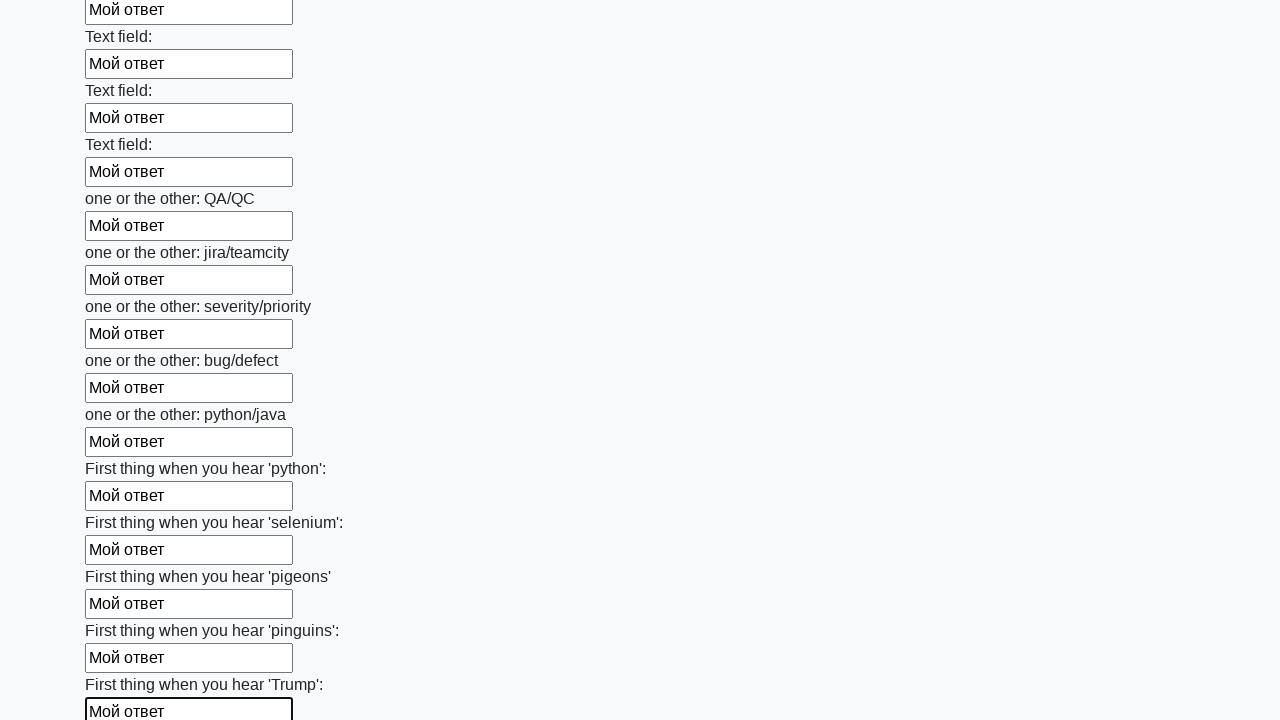

Filled input field with 'Мой ответ' on input >> nth=97
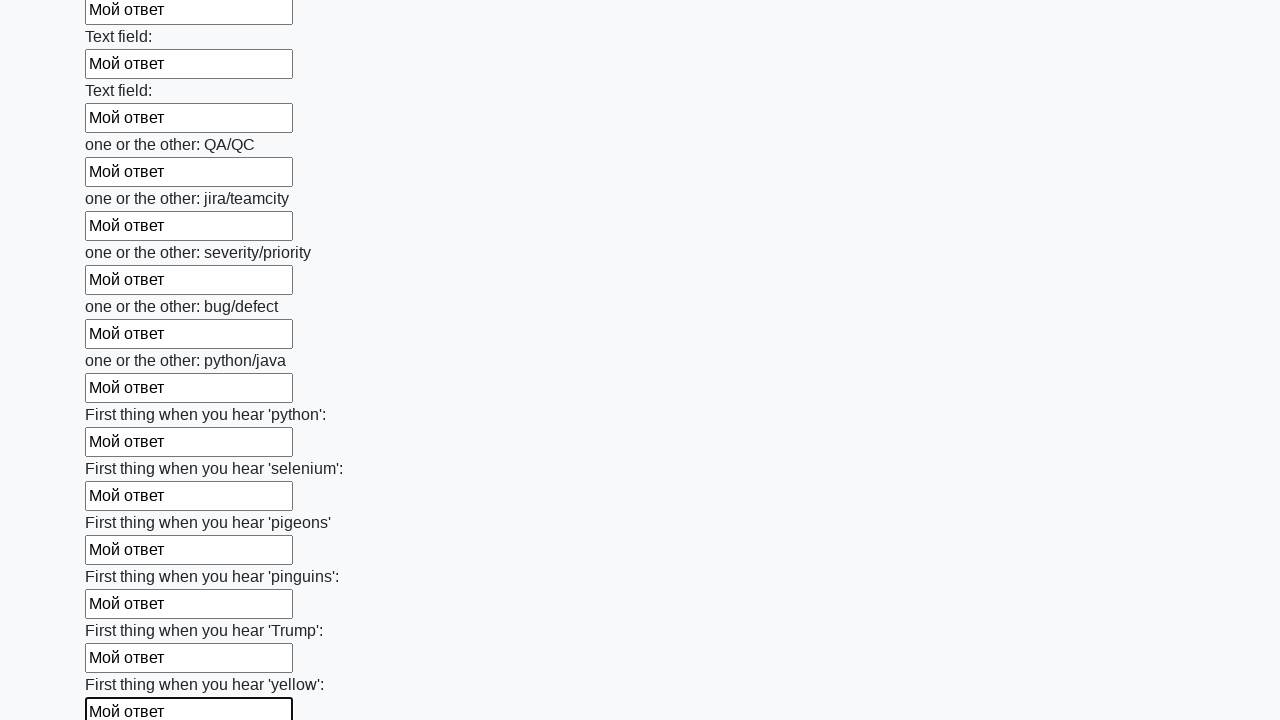

Filled input field with 'Мой ответ' on input >> nth=98
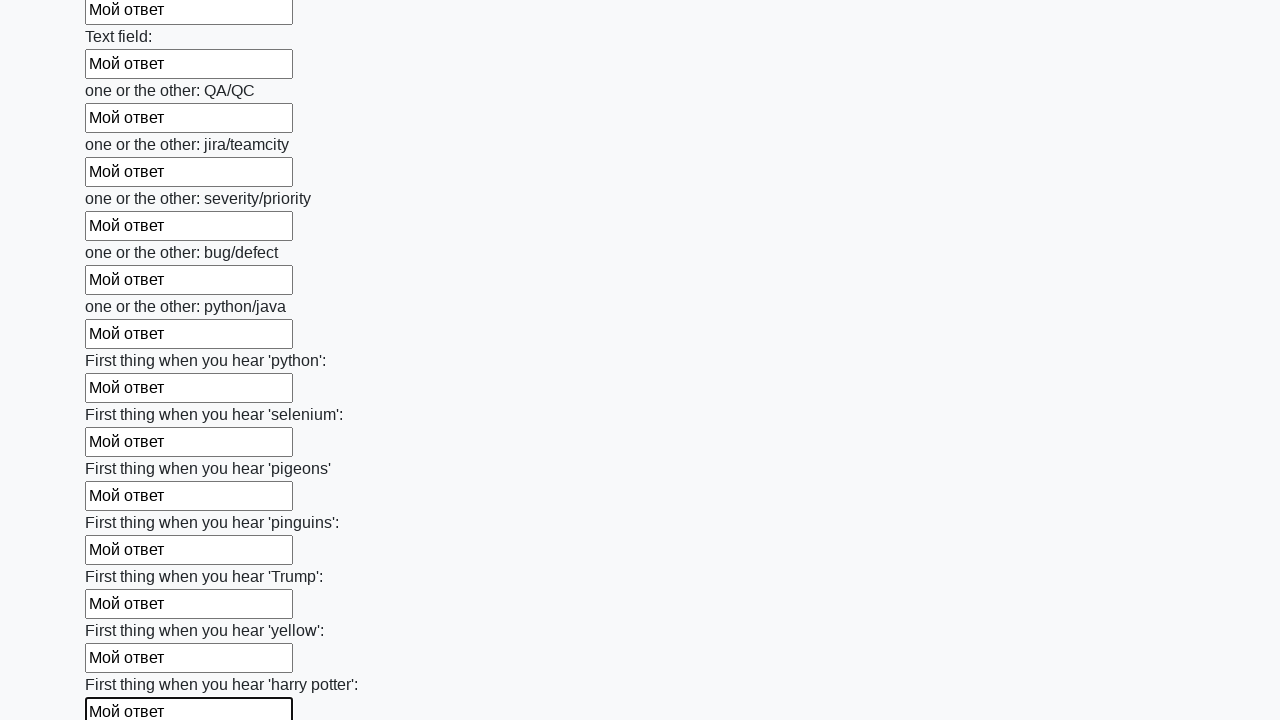

Filled input field with 'Мой ответ' on input >> nth=99
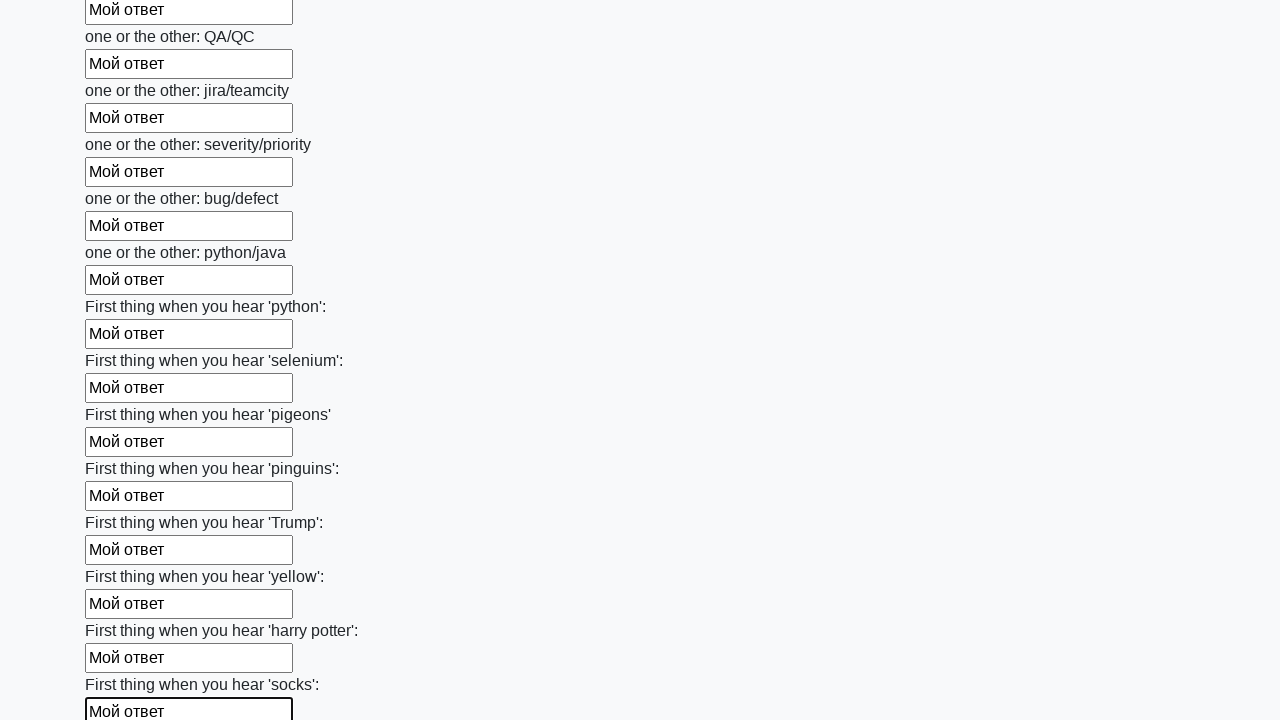

Clicked submit button at (123, 611) on button.btn
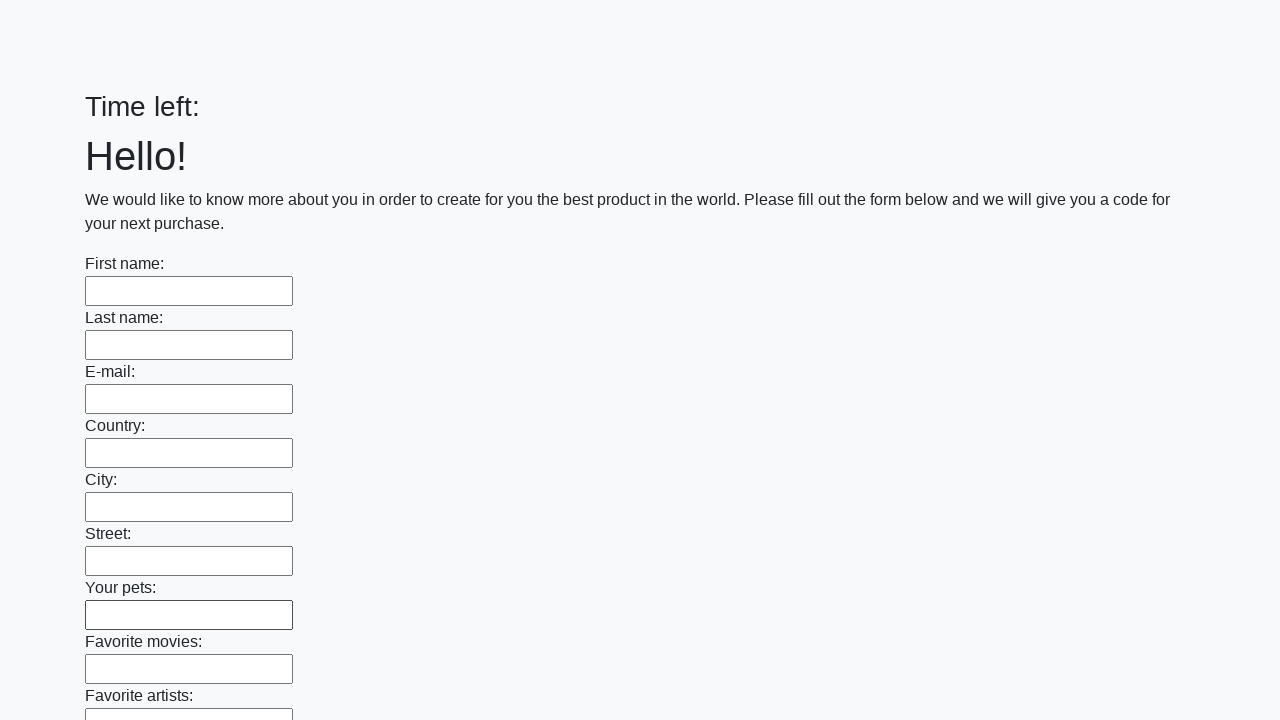

Alert dialog handled and accepted
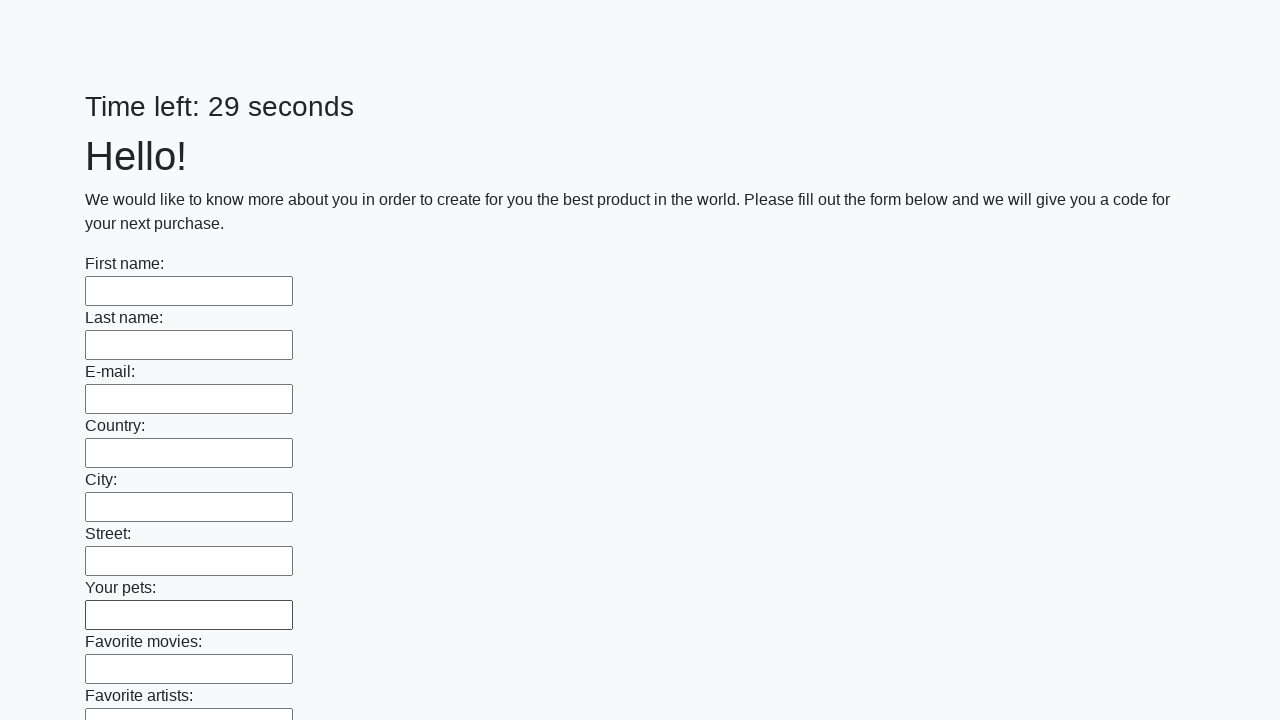

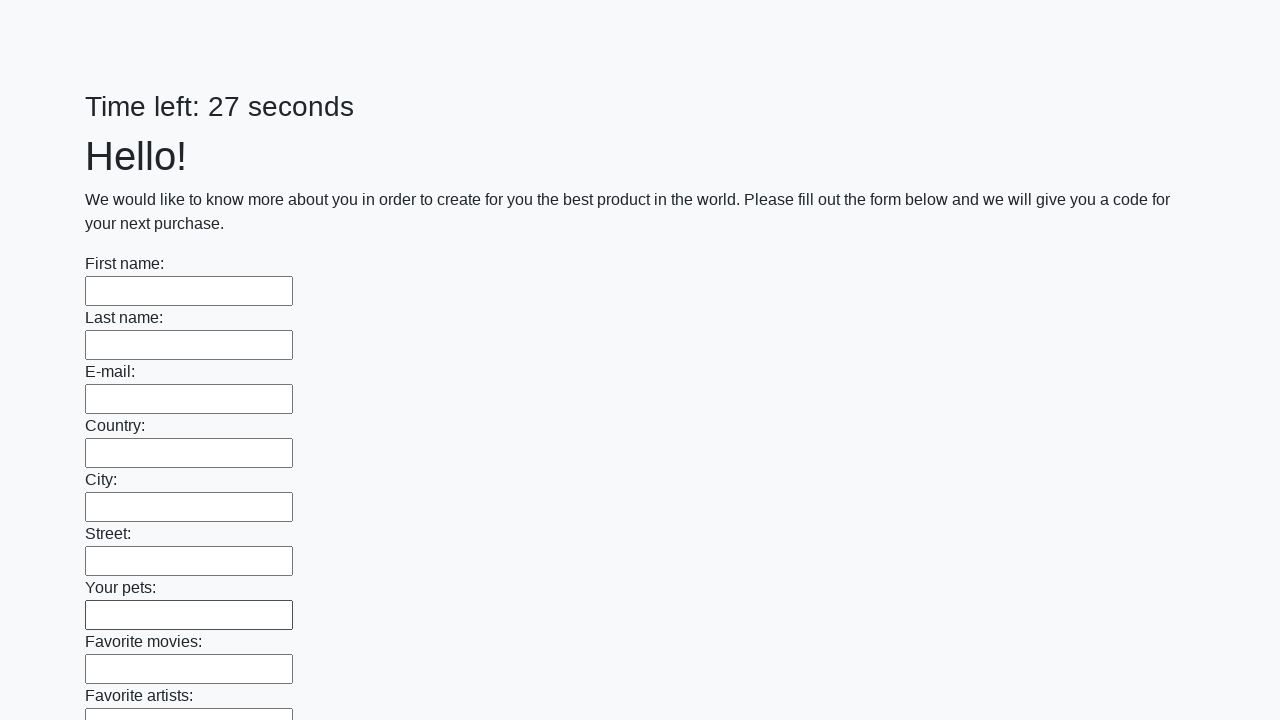